Tests filling a large form by finding all input elements and entering the same text into each field, then submitting the form by clicking a button.

Starting URL: http://suninjuly.github.io/huge_form.html

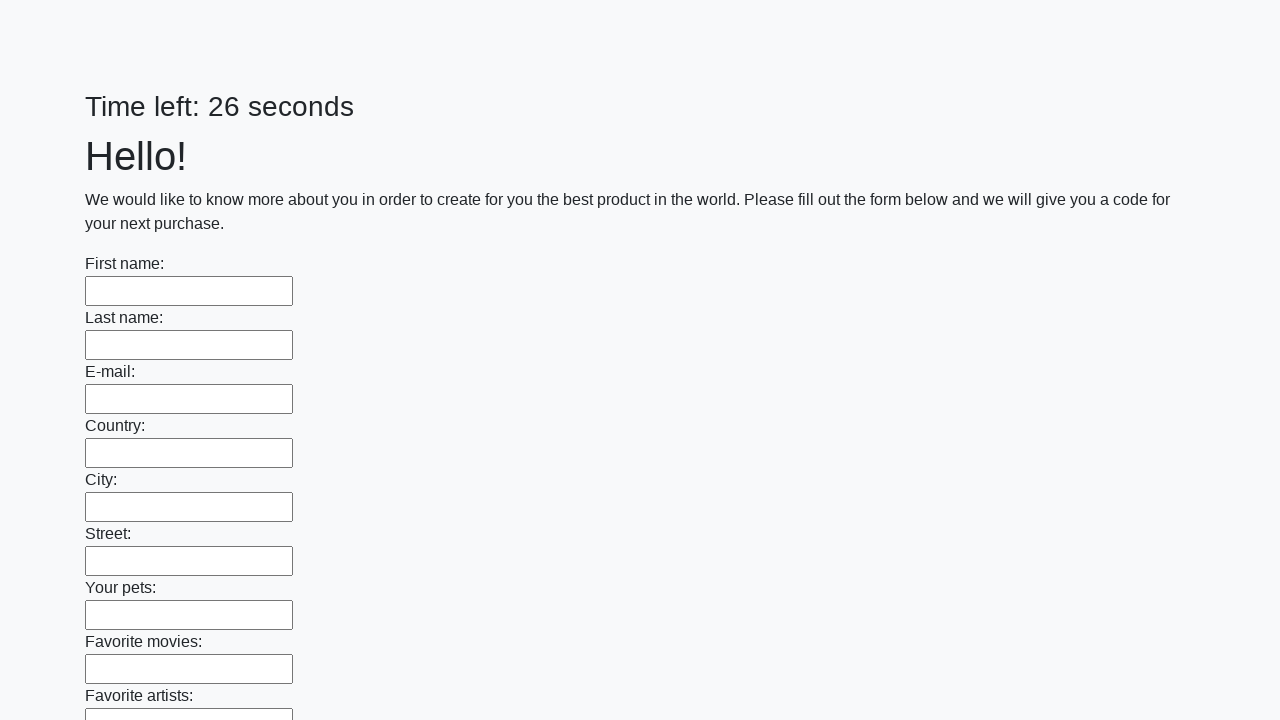

Located all input elements on the form
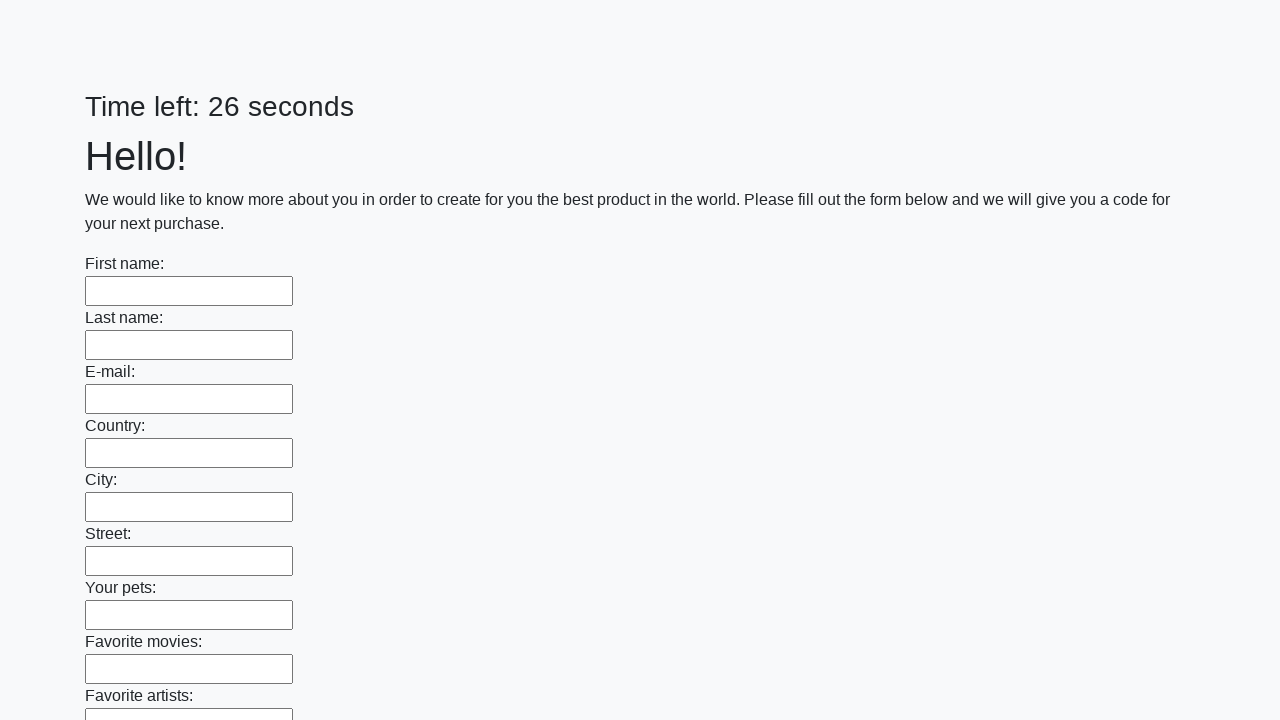

Filled input field with 'hachapuri' on input >> nth=0
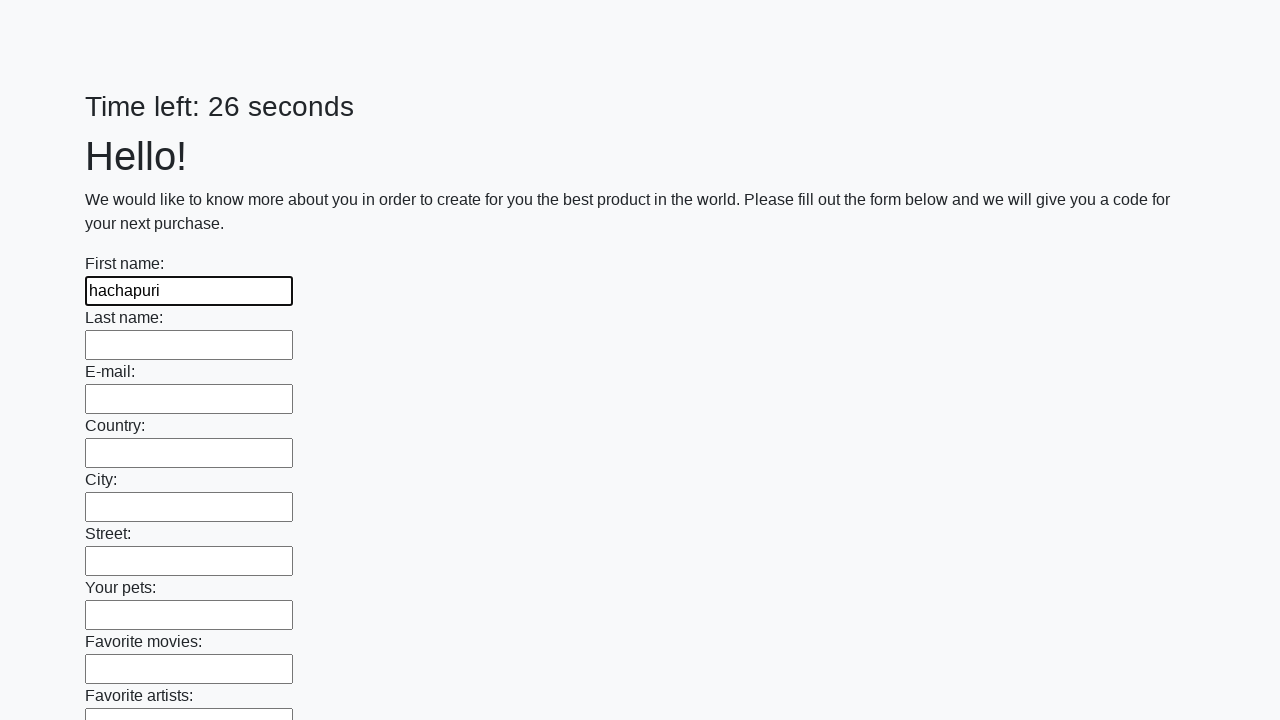

Filled input field with 'hachapuri' on input >> nth=1
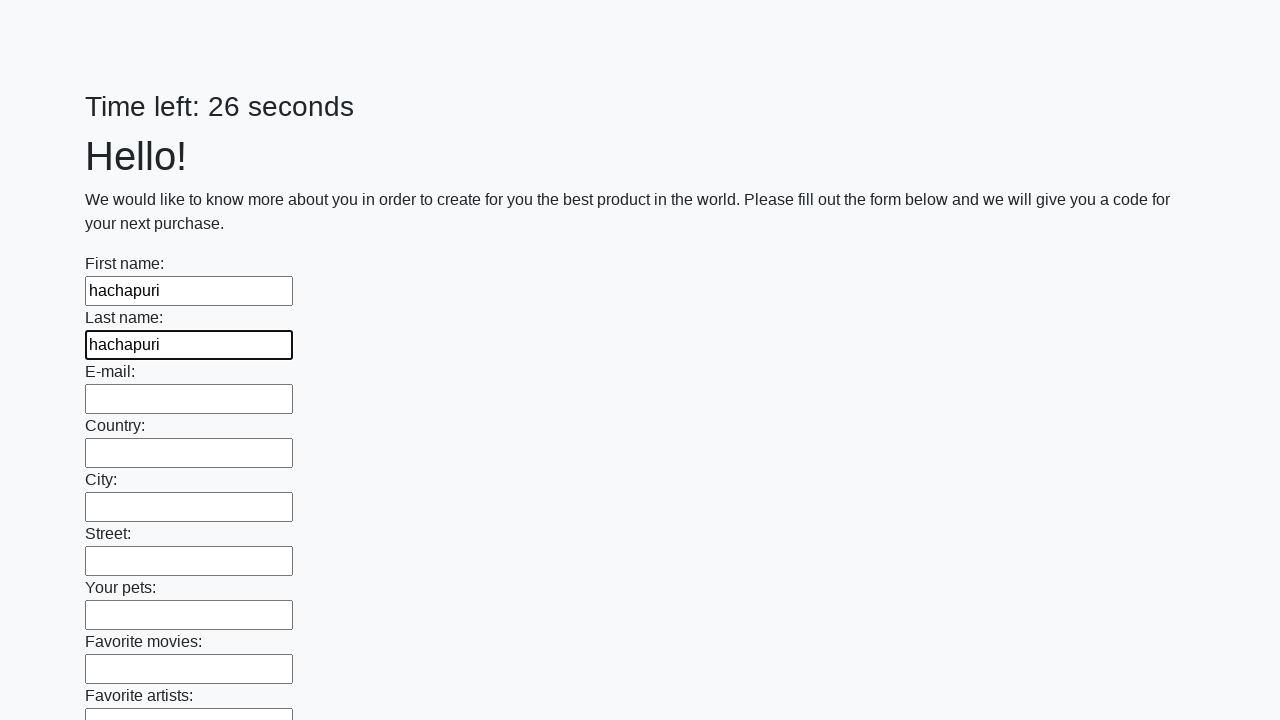

Filled input field with 'hachapuri' on input >> nth=2
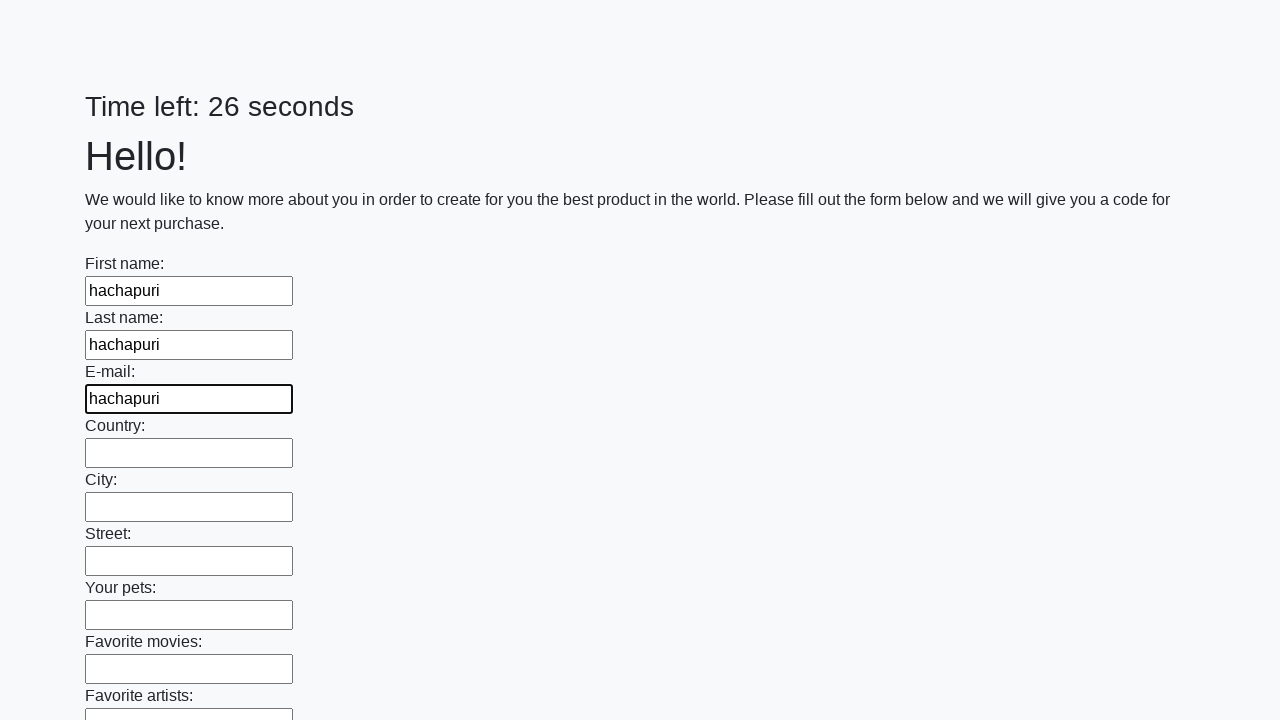

Filled input field with 'hachapuri' on input >> nth=3
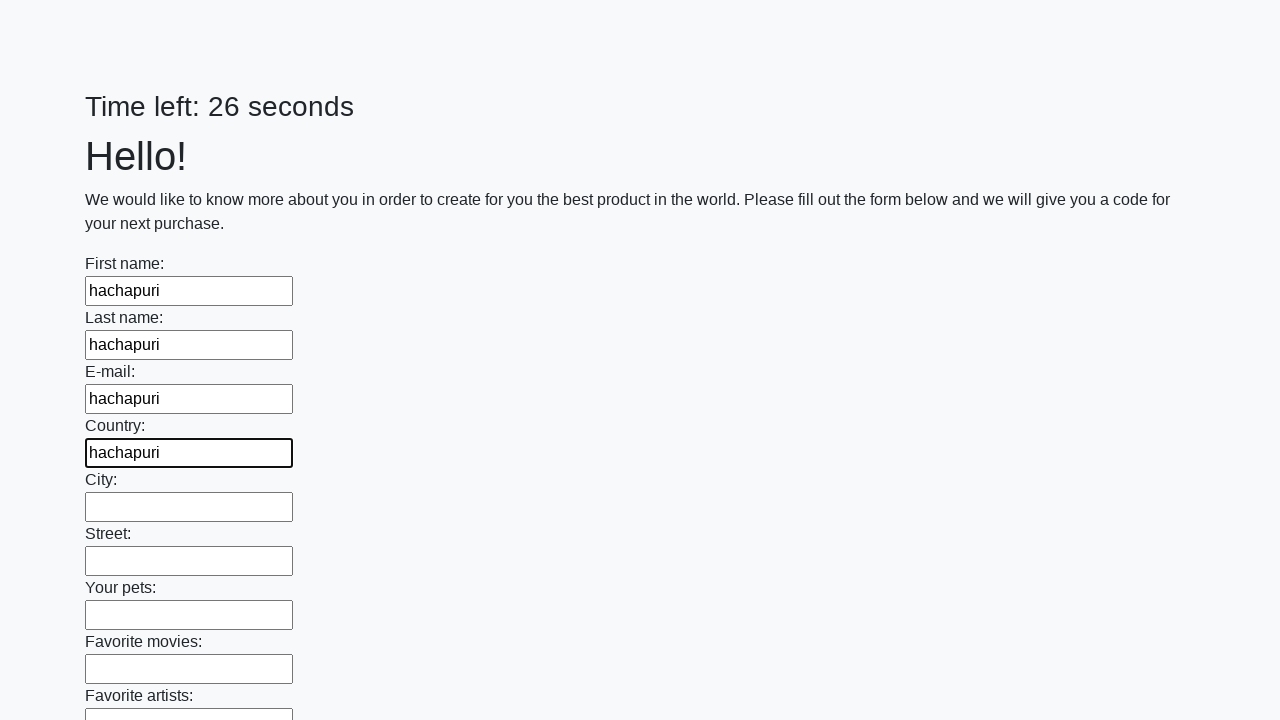

Filled input field with 'hachapuri' on input >> nth=4
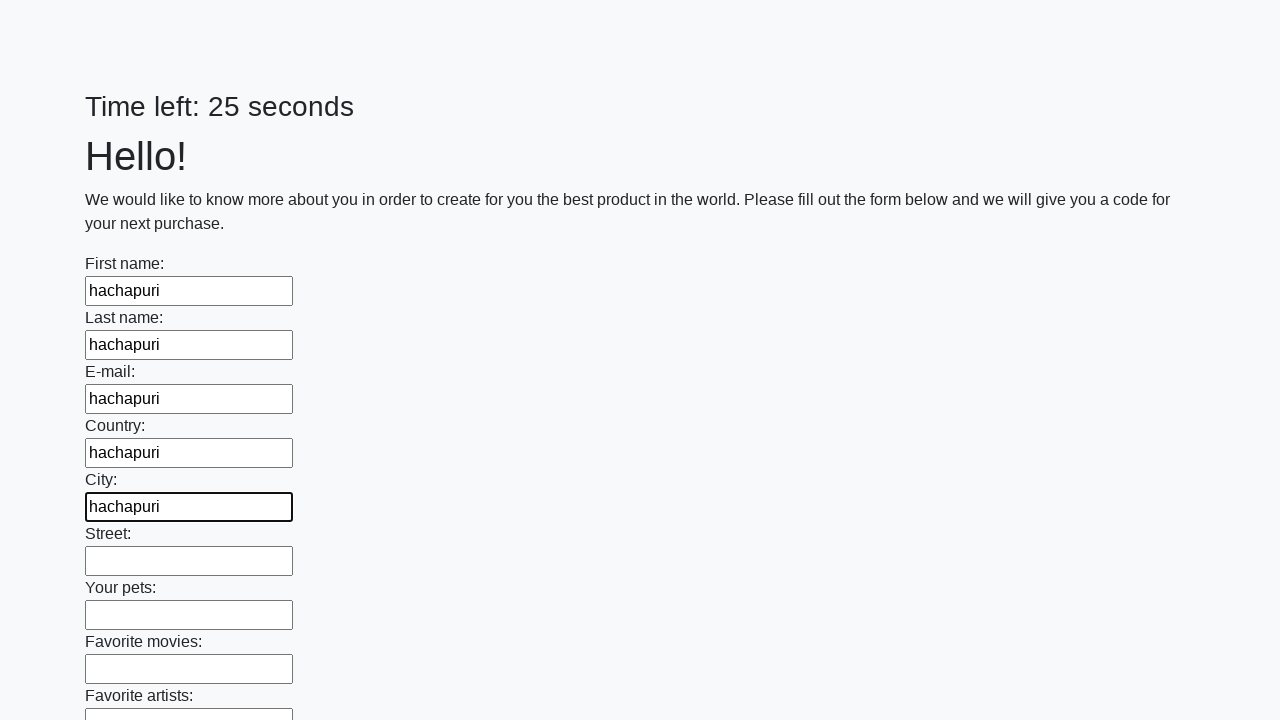

Filled input field with 'hachapuri' on input >> nth=5
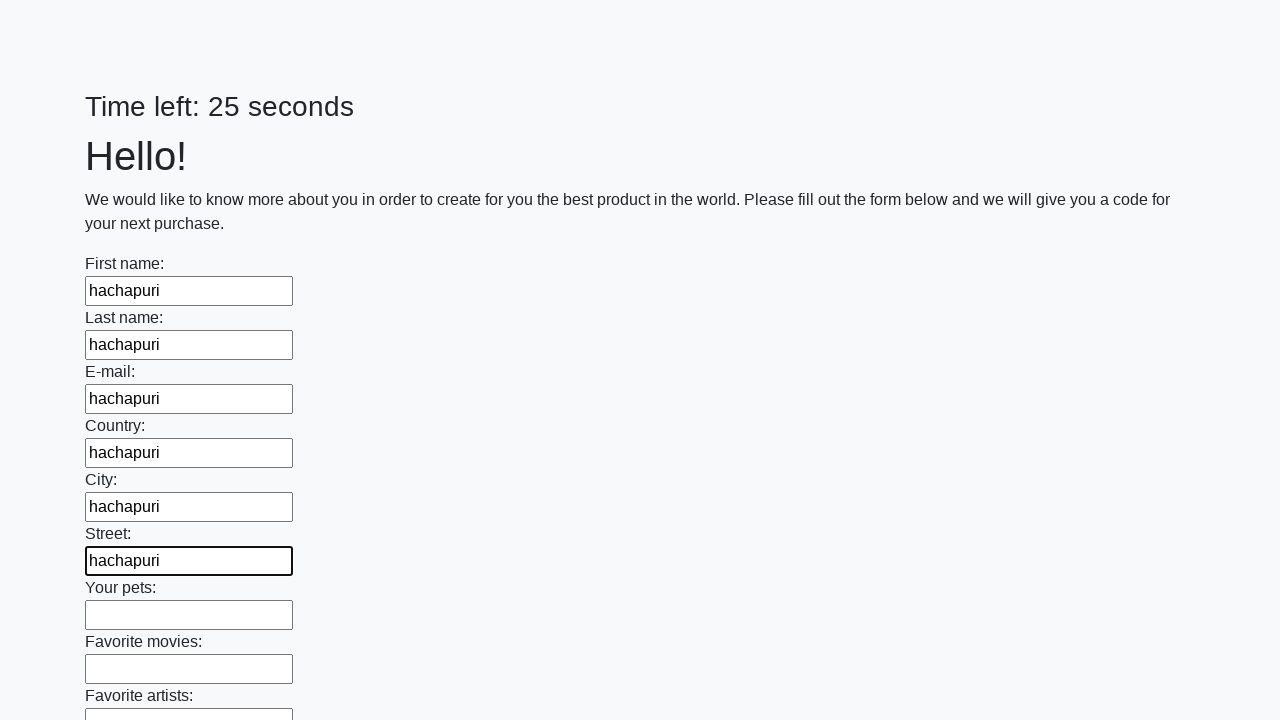

Filled input field with 'hachapuri' on input >> nth=6
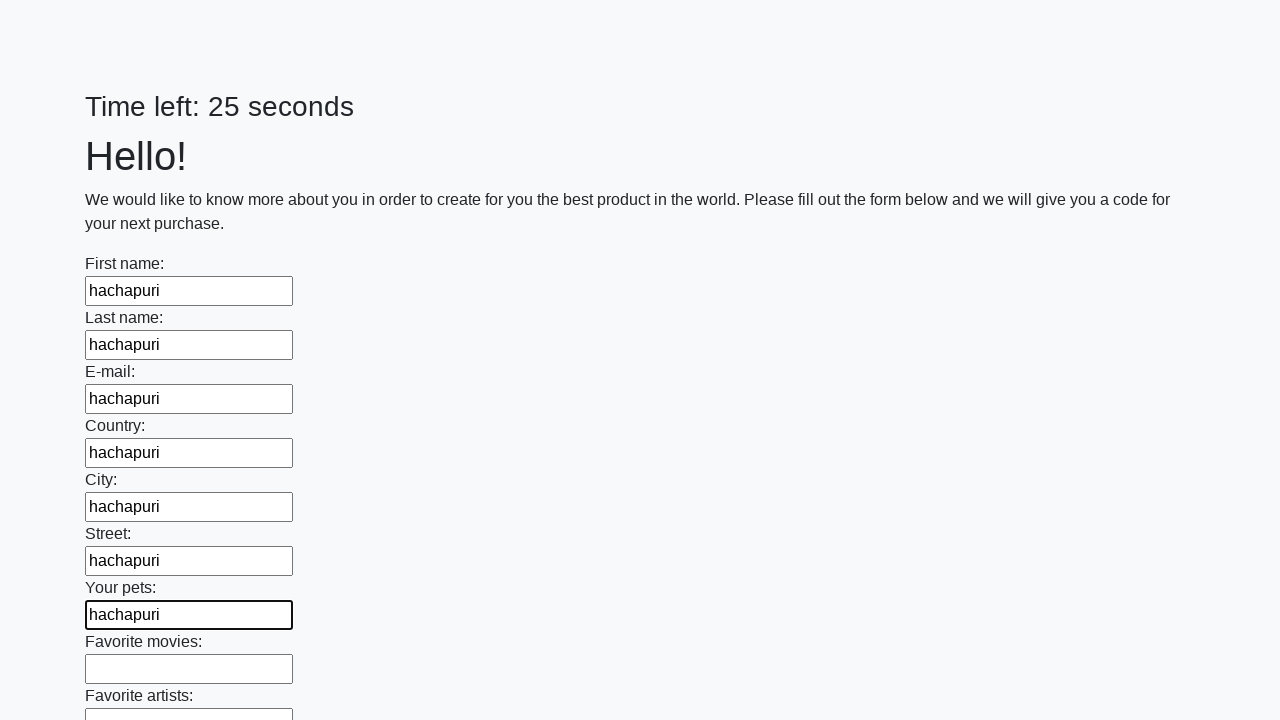

Filled input field with 'hachapuri' on input >> nth=7
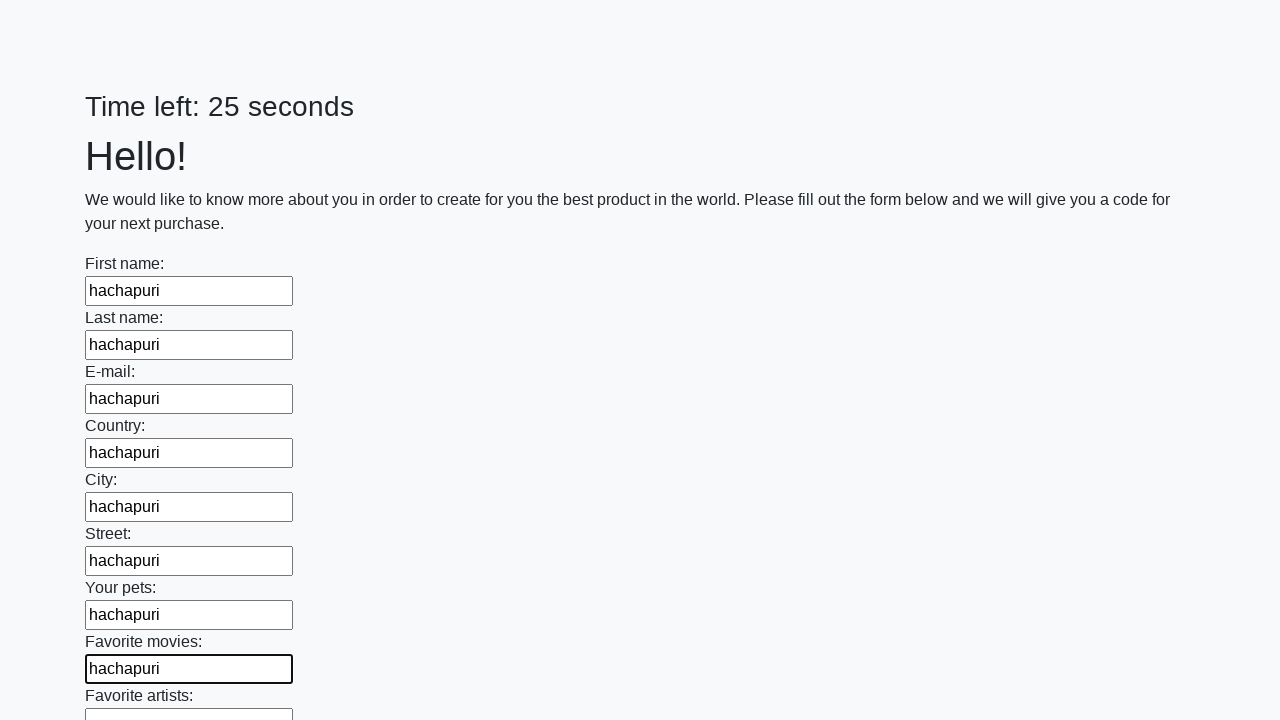

Filled input field with 'hachapuri' on input >> nth=8
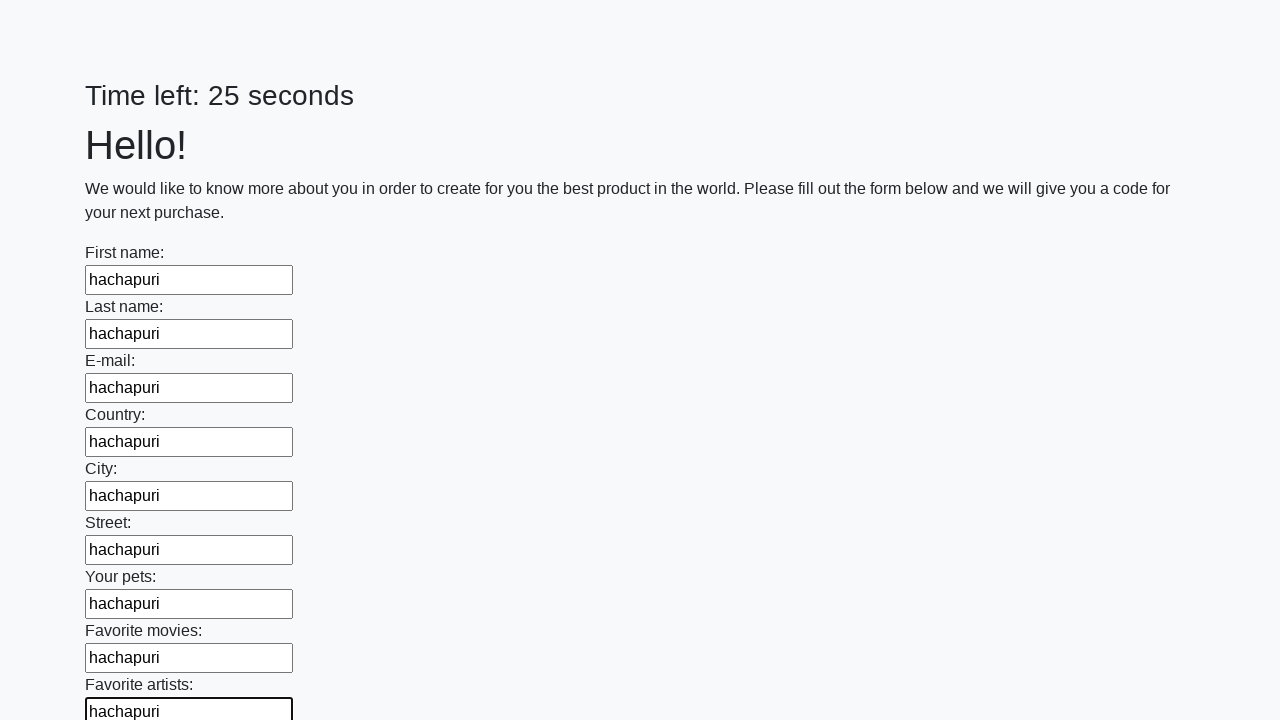

Filled input field with 'hachapuri' on input >> nth=9
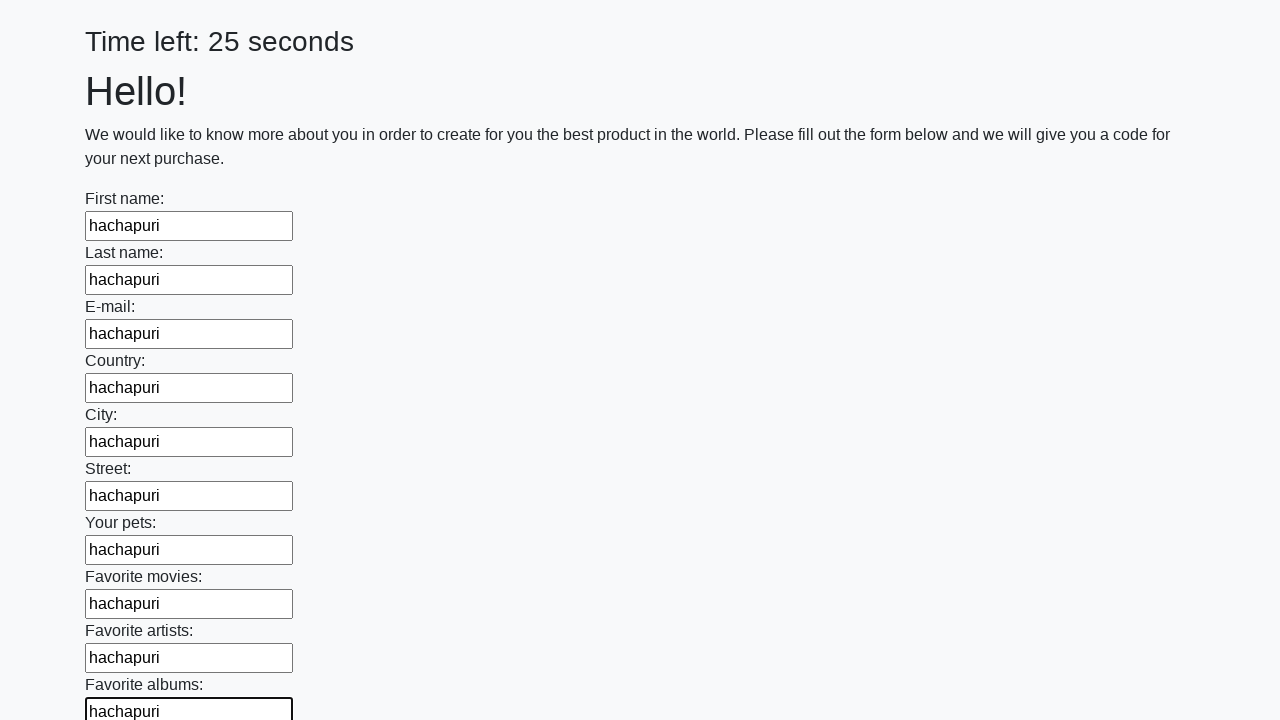

Filled input field with 'hachapuri' on input >> nth=10
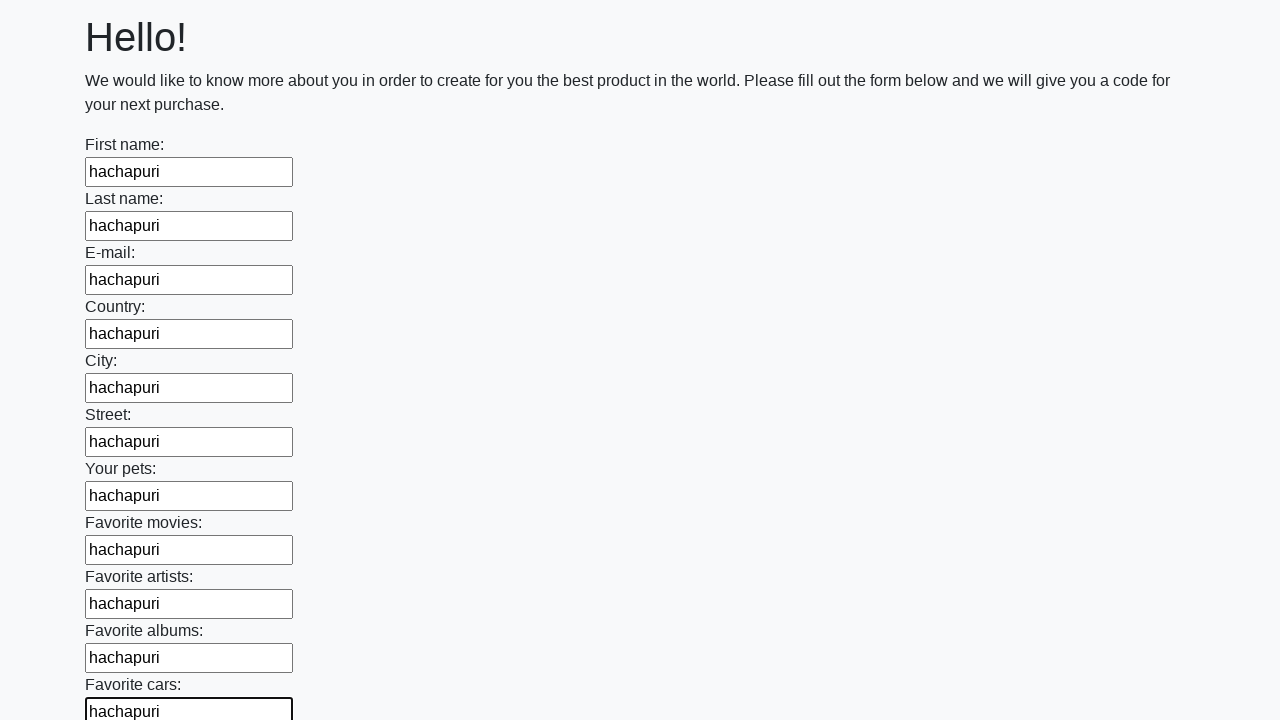

Filled input field with 'hachapuri' on input >> nth=11
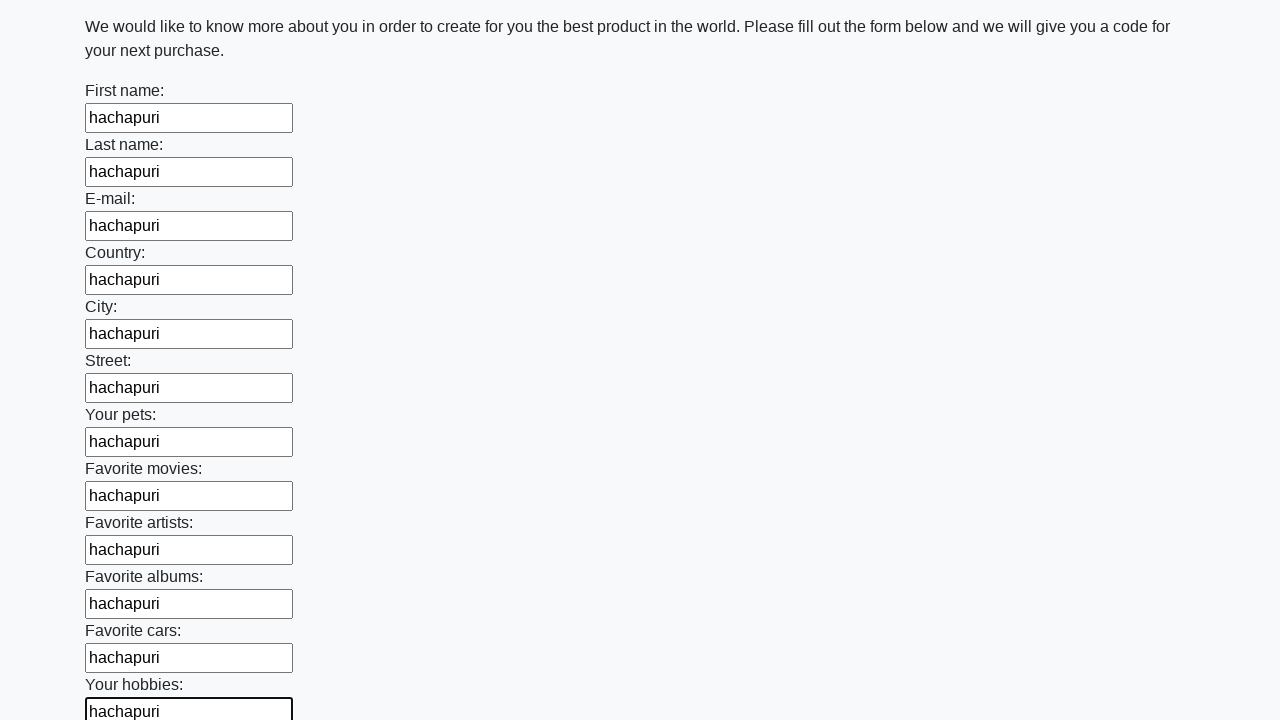

Filled input field with 'hachapuri' on input >> nth=12
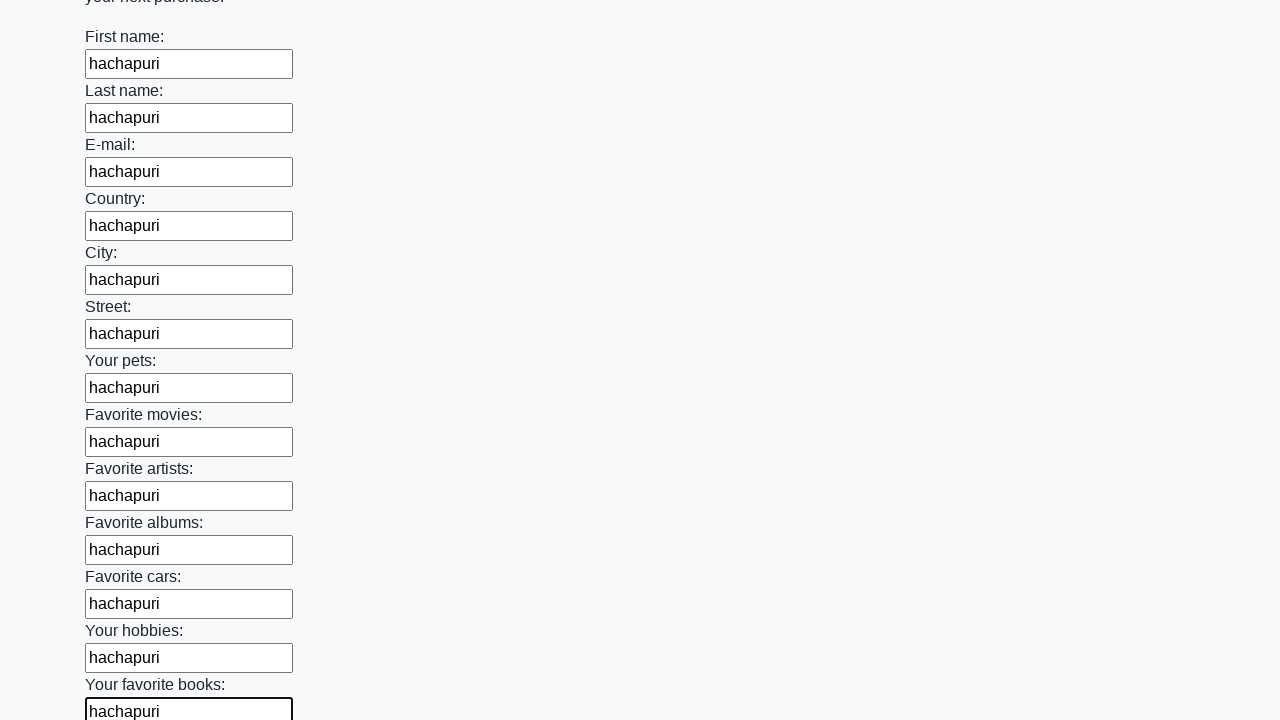

Filled input field with 'hachapuri' on input >> nth=13
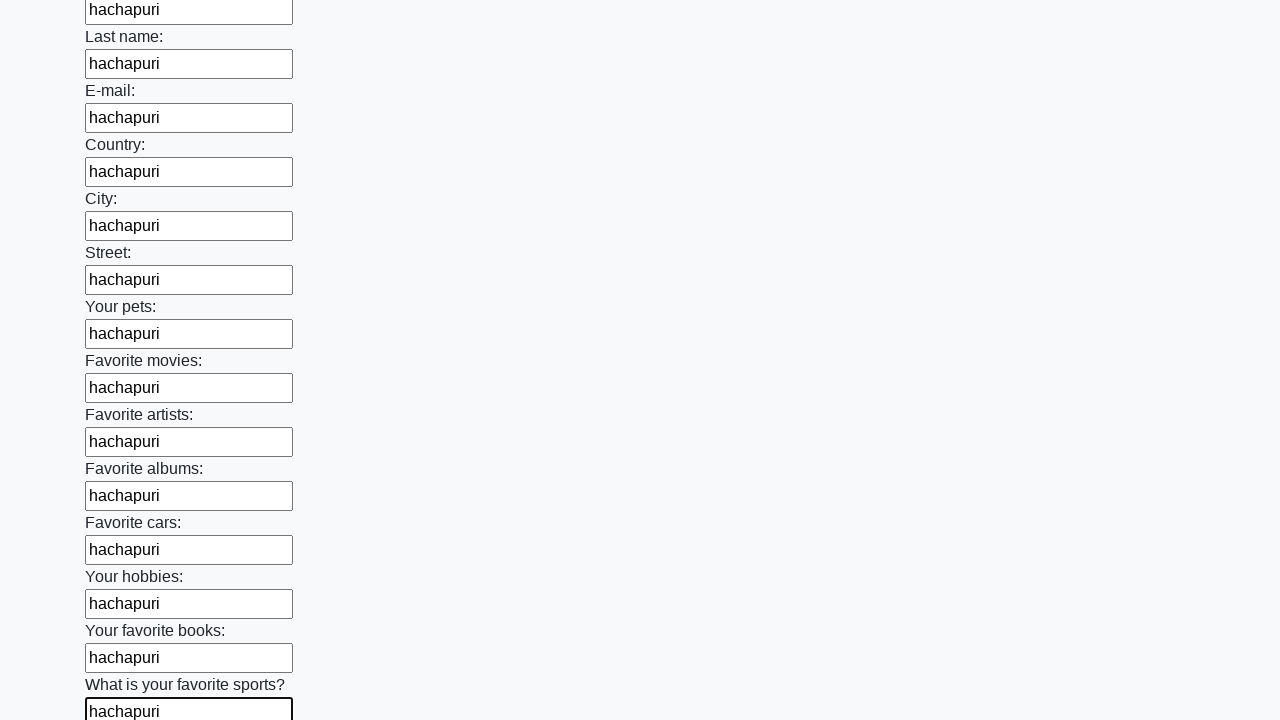

Filled input field with 'hachapuri' on input >> nth=14
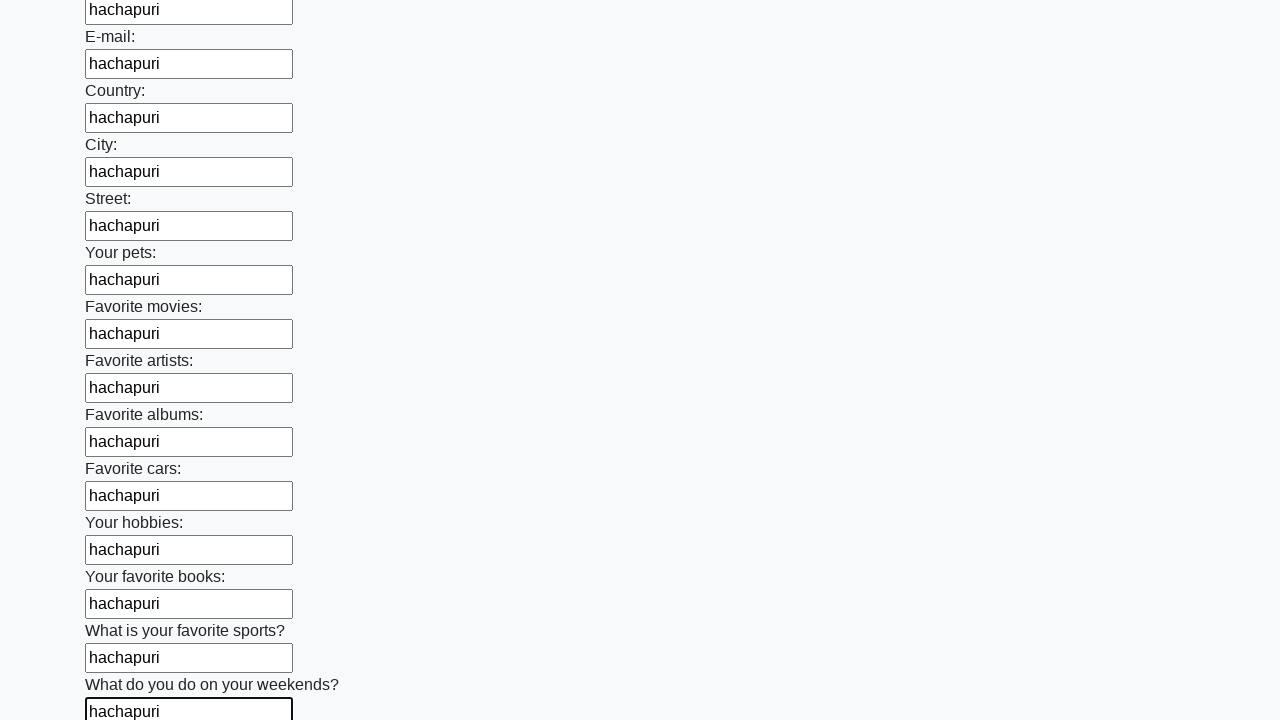

Filled input field with 'hachapuri' on input >> nth=15
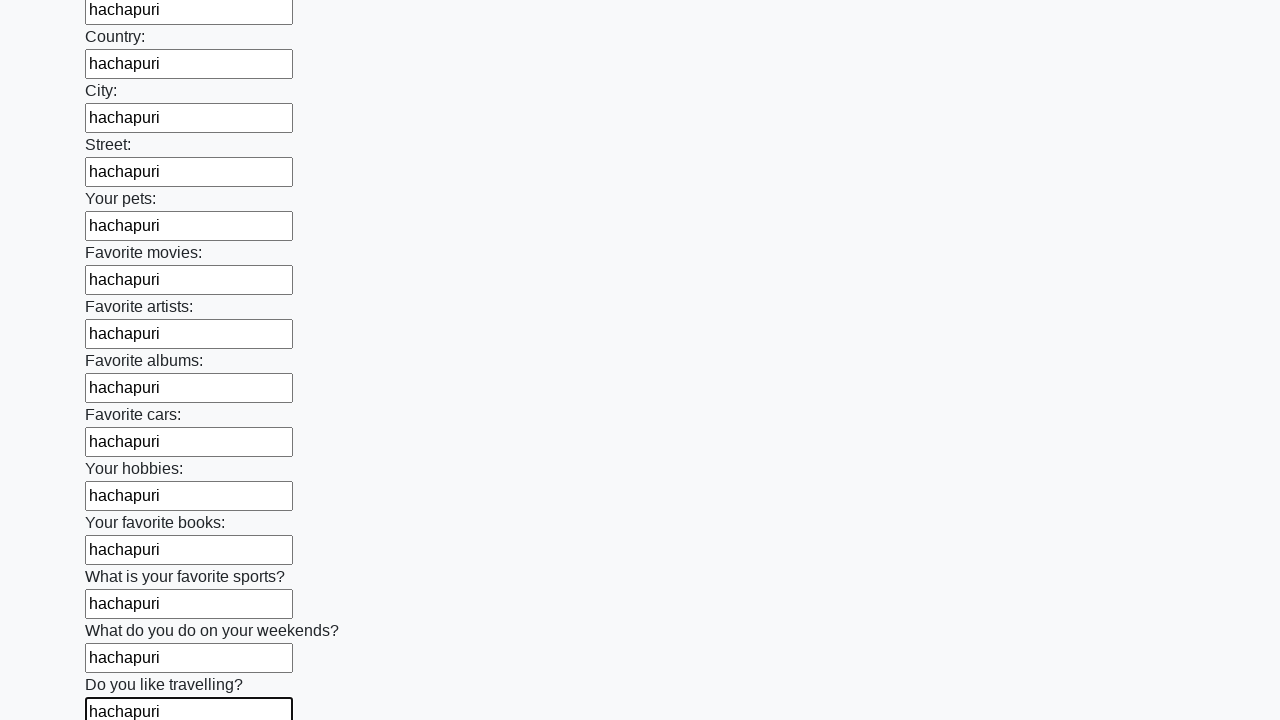

Filled input field with 'hachapuri' on input >> nth=16
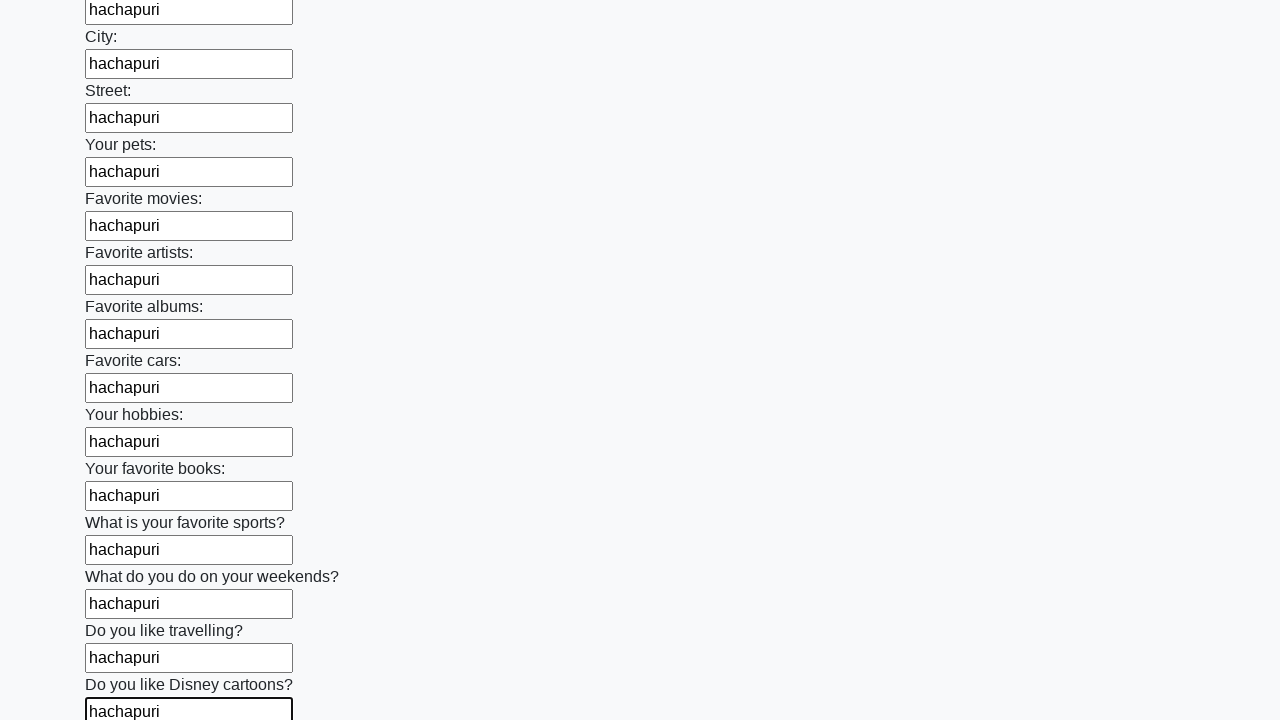

Filled input field with 'hachapuri' on input >> nth=17
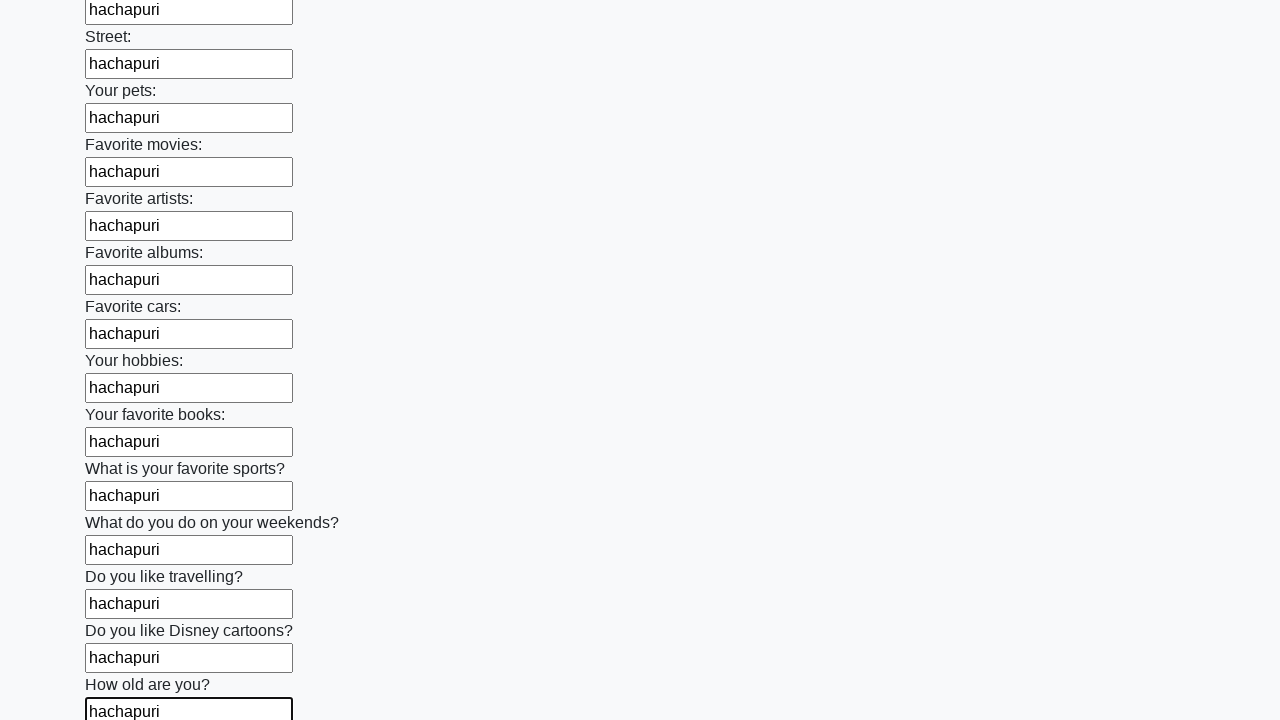

Filled input field with 'hachapuri' on input >> nth=18
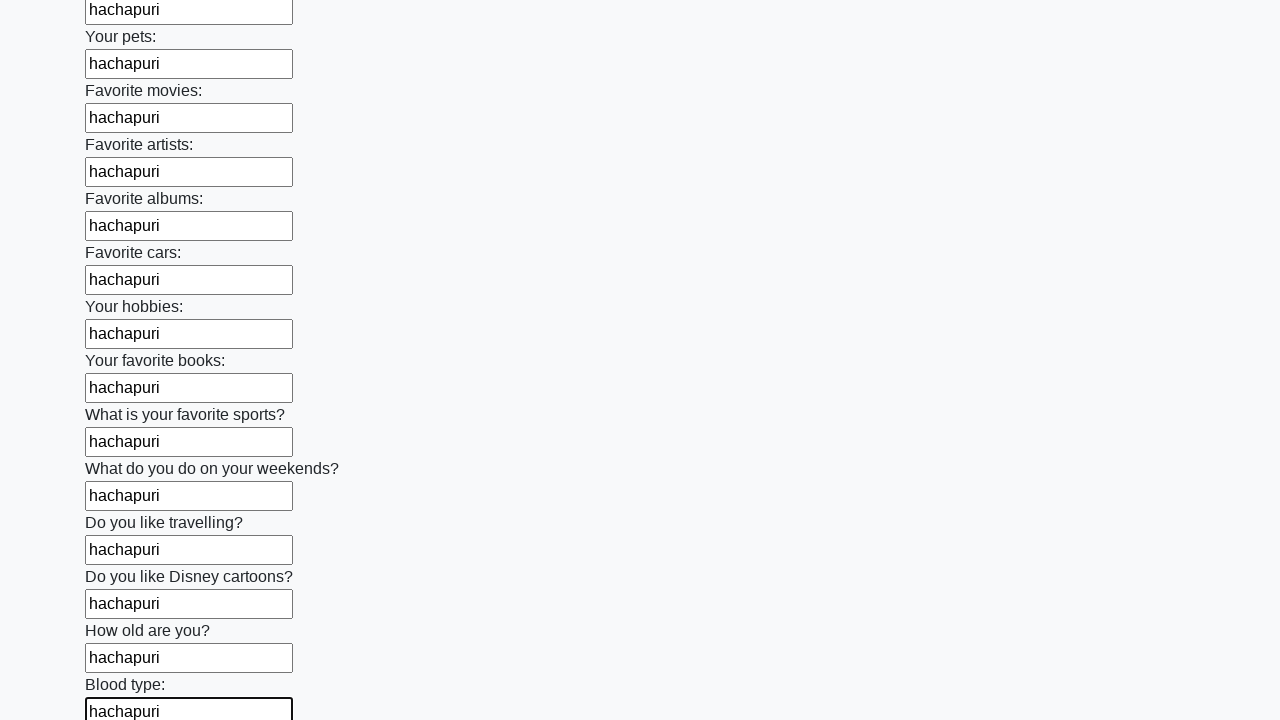

Filled input field with 'hachapuri' on input >> nth=19
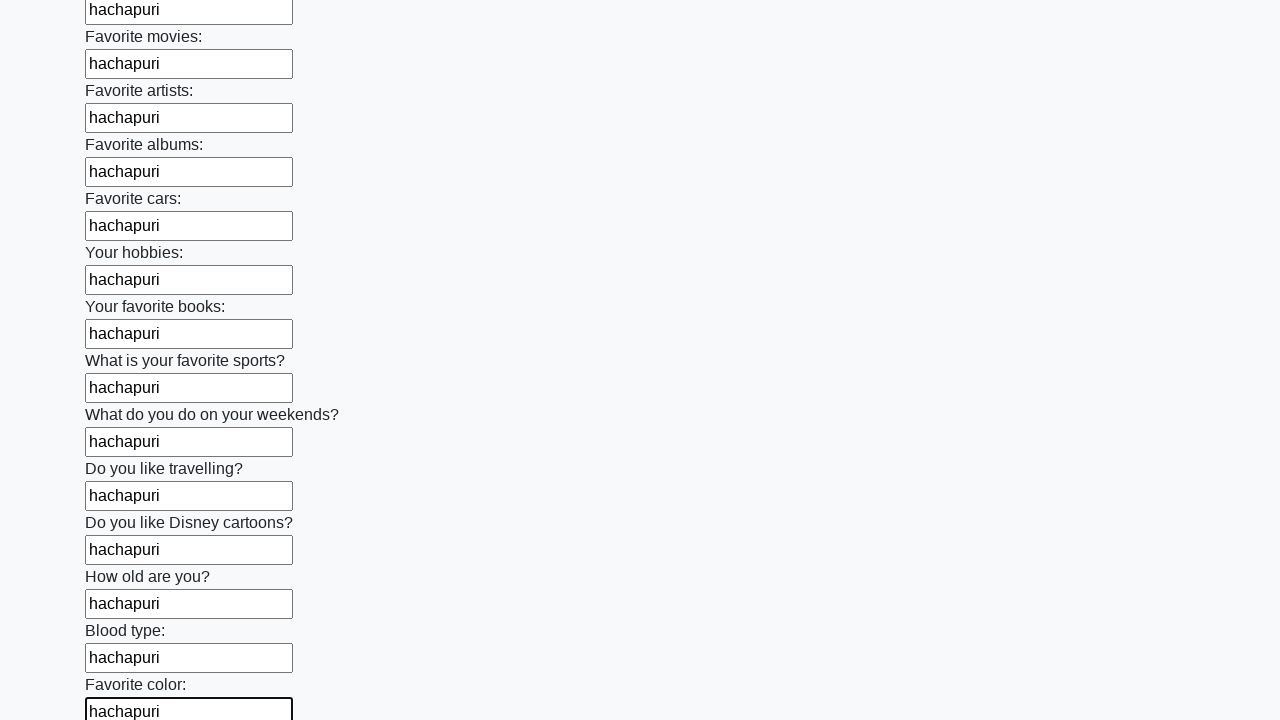

Filled input field with 'hachapuri' on input >> nth=20
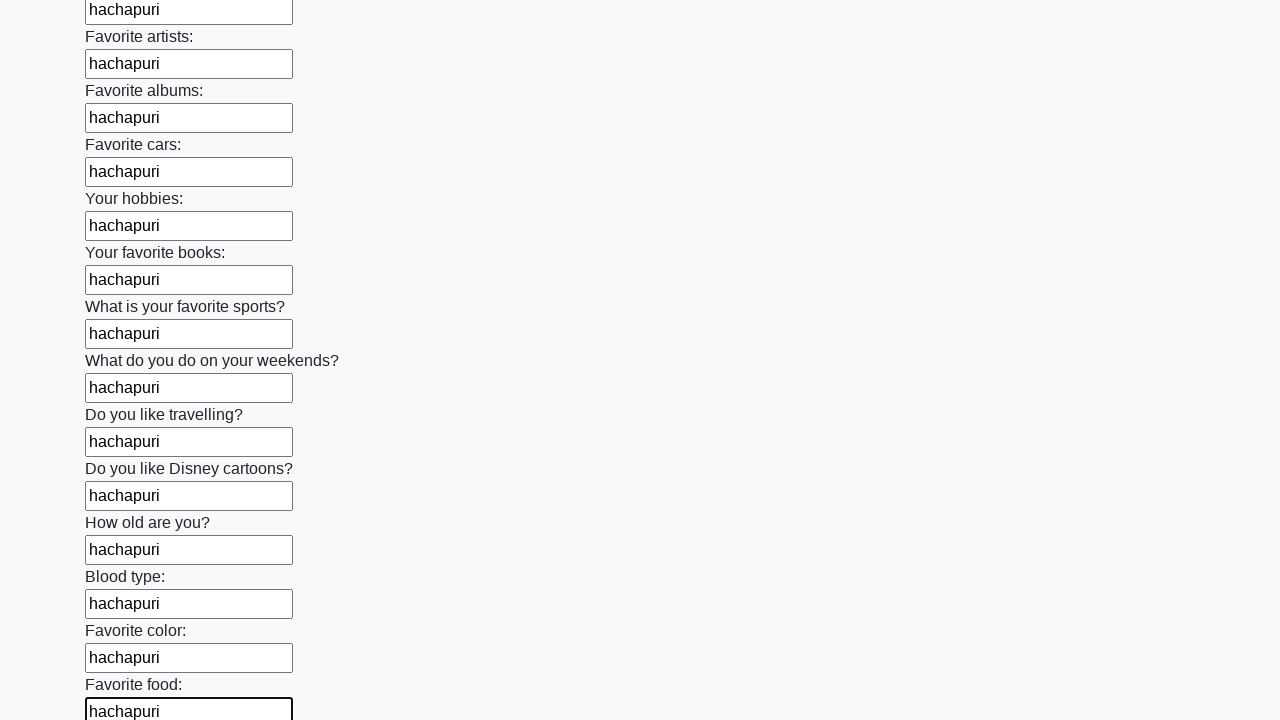

Filled input field with 'hachapuri' on input >> nth=21
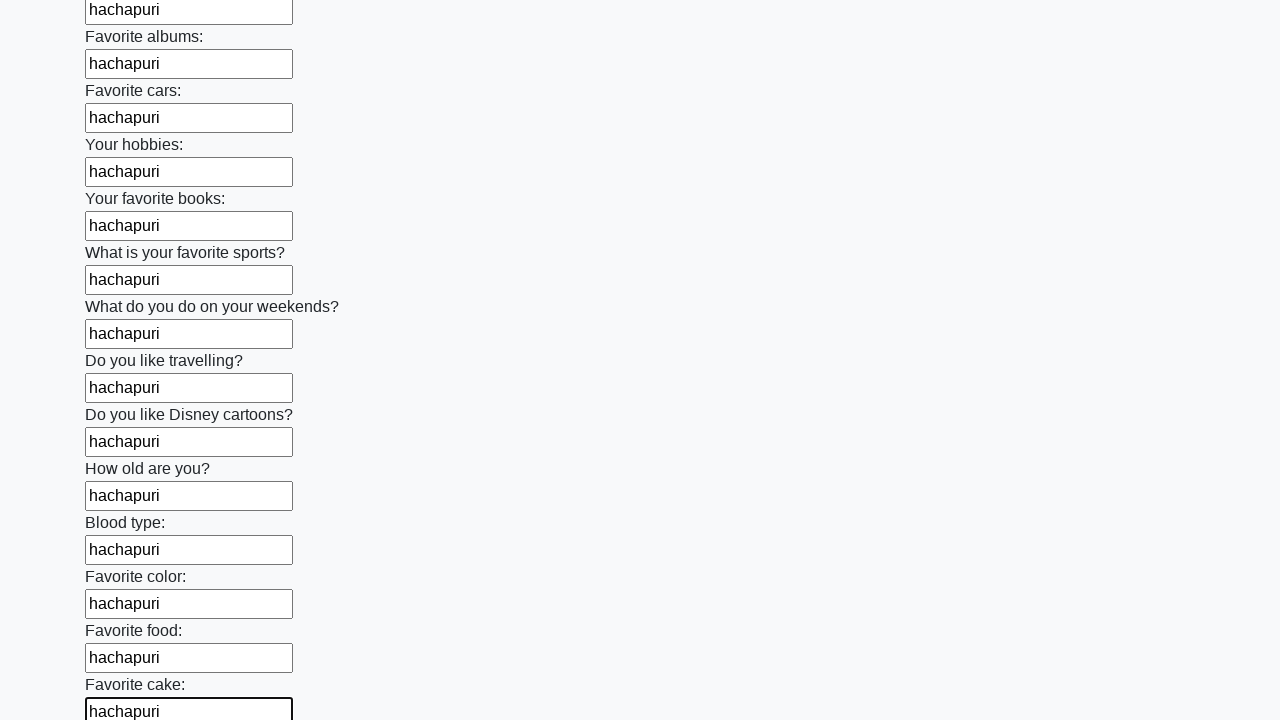

Filled input field with 'hachapuri' on input >> nth=22
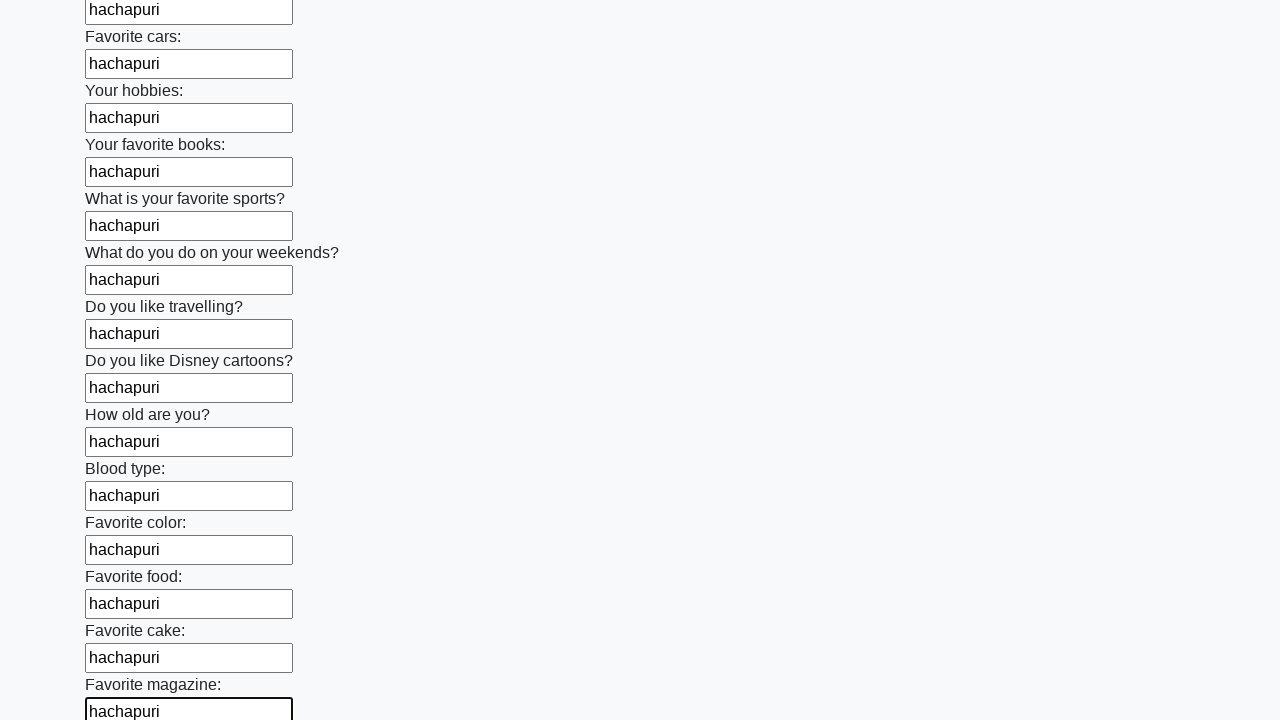

Filled input field with 'hachapuri' on input >> nth=23
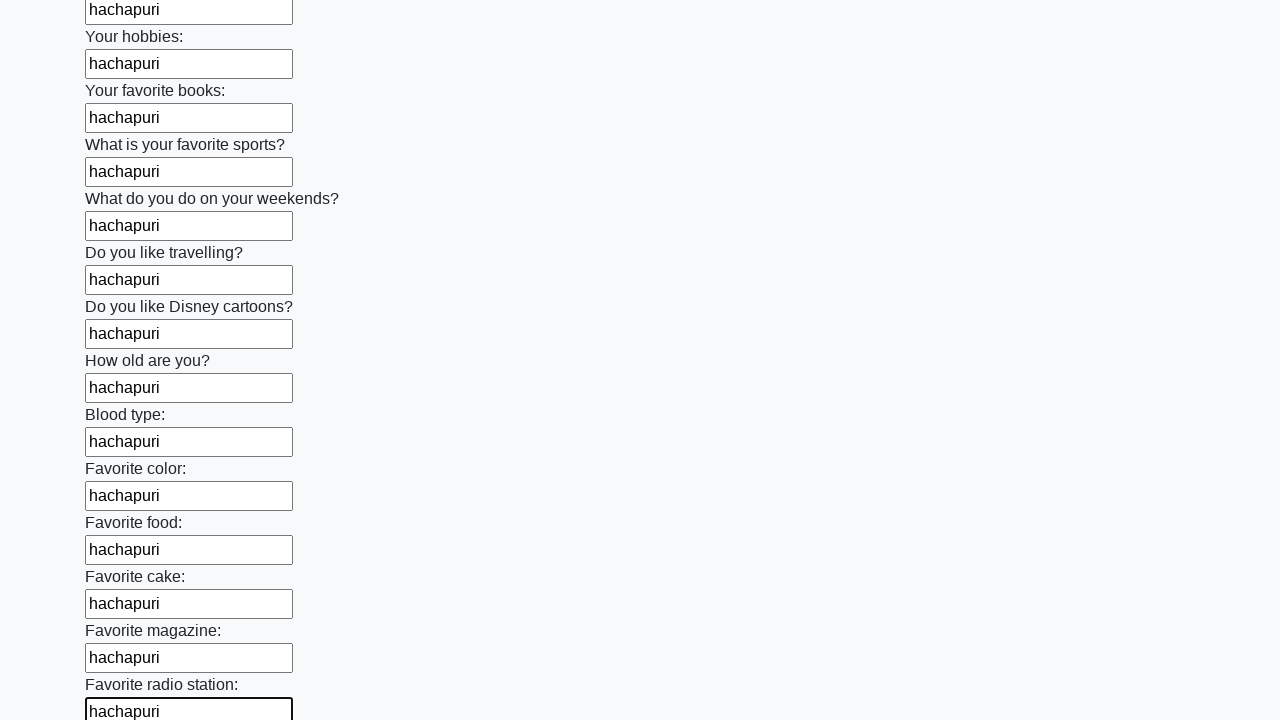

Filled input field with 'hachapuri' on input >> nth=24
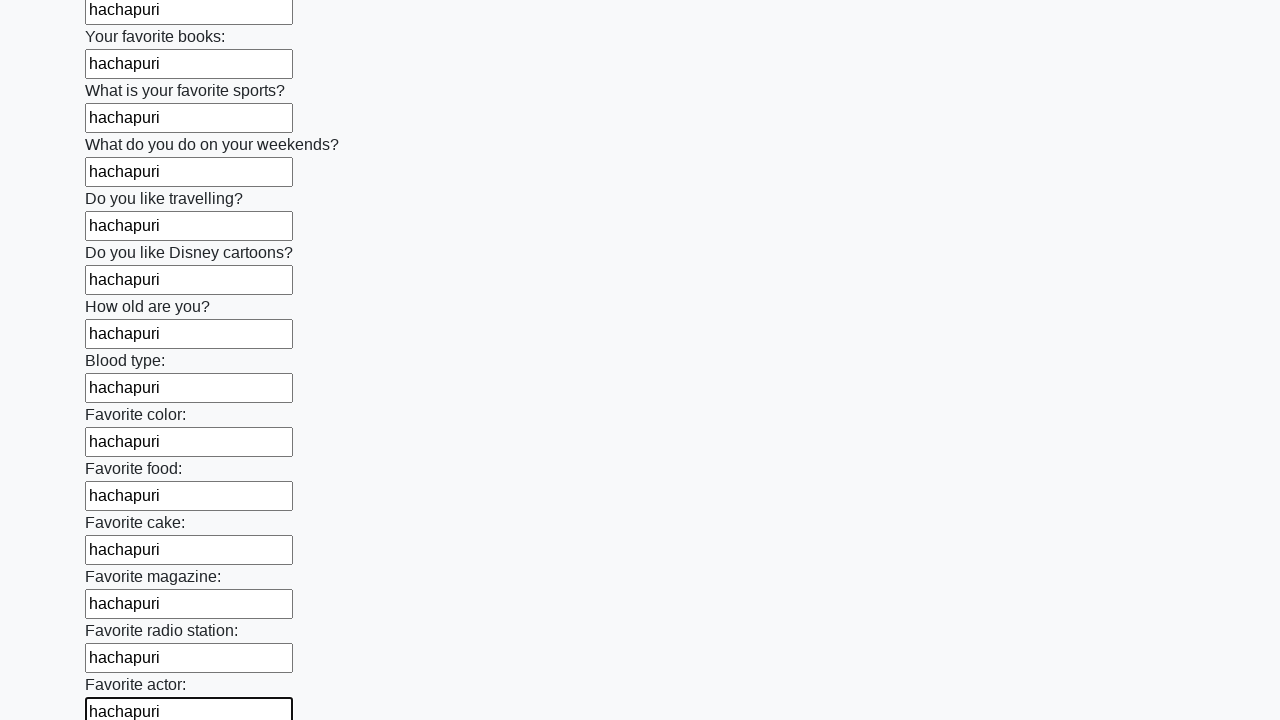

Filled input field with 'hachapuri' on input >> nth=25
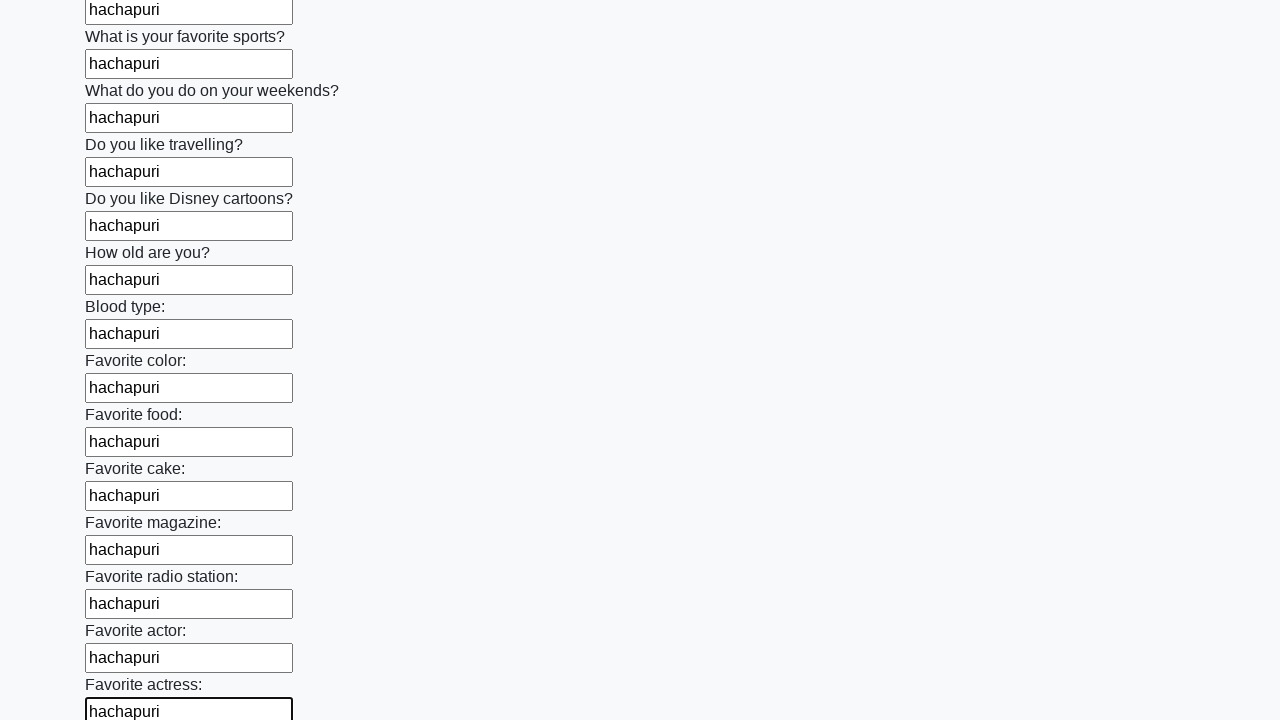

Filled input field with 'hachapuri' on input >> nth=26
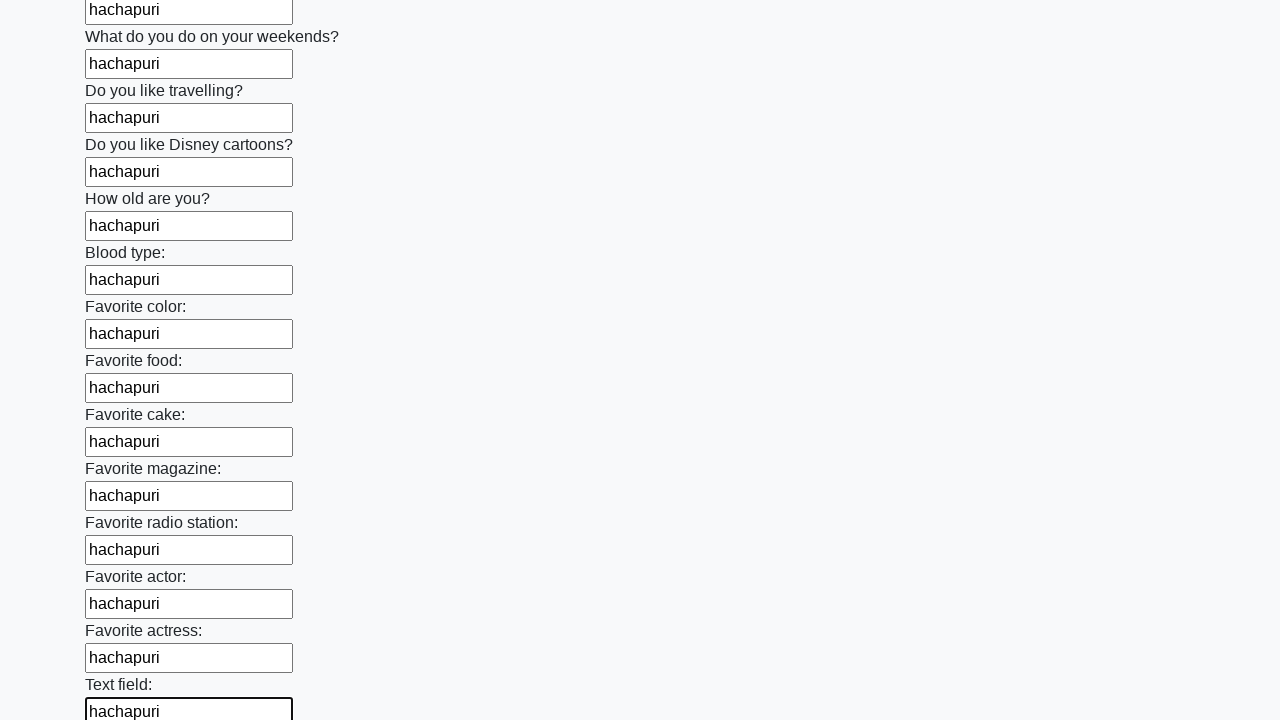

Filled input field with 'hachapuri' on input >> nth=27
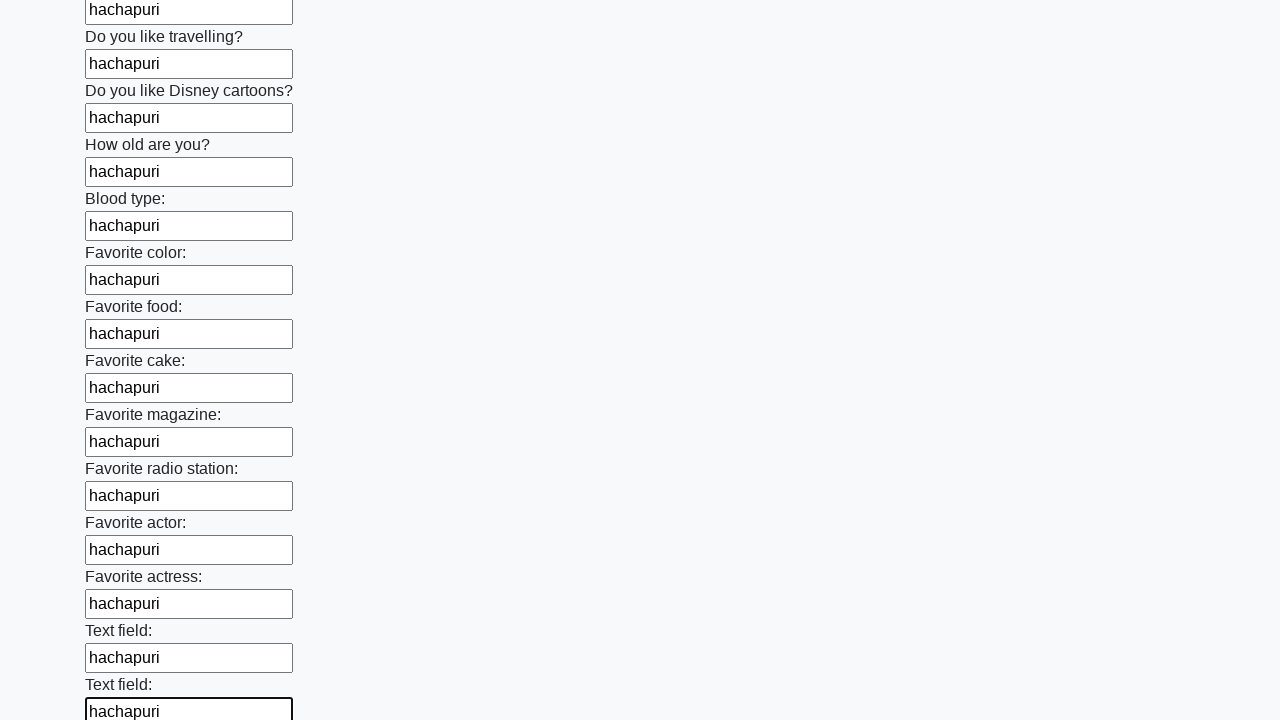

Filled input field with 'hachapuri' on input >> nth=28
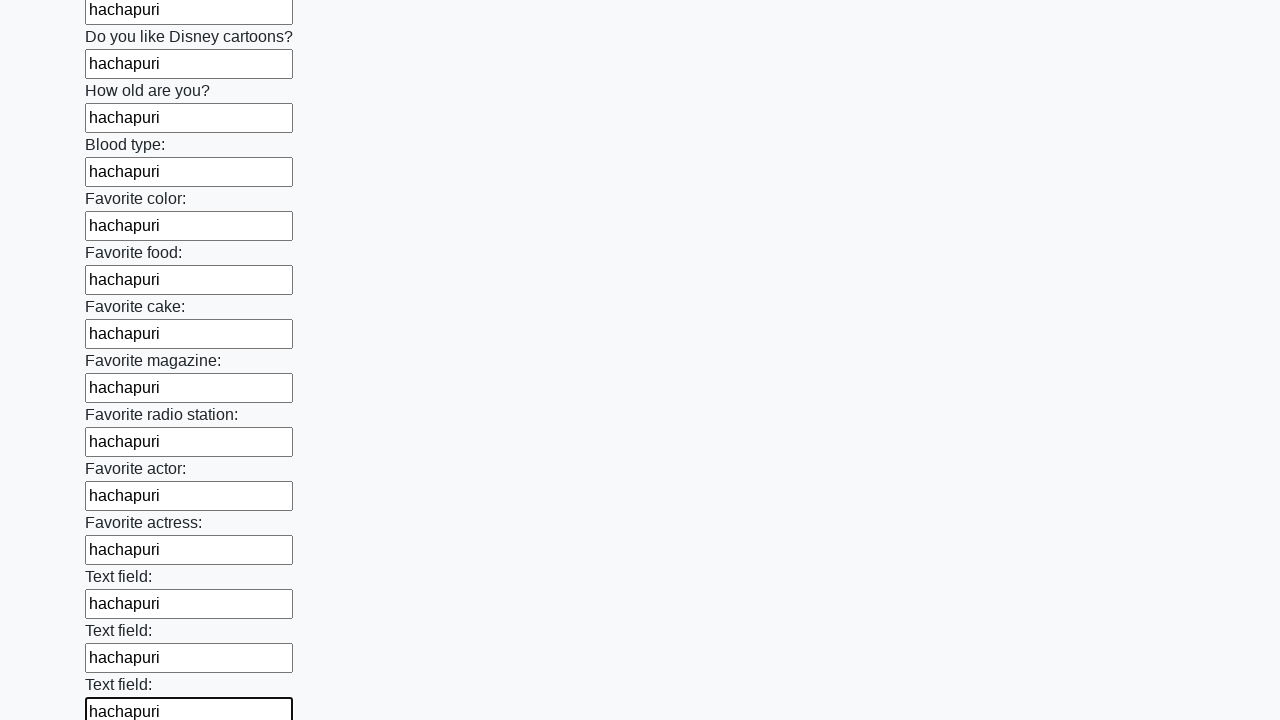

Filled input field with 'hachapuri' on input >> nth=29
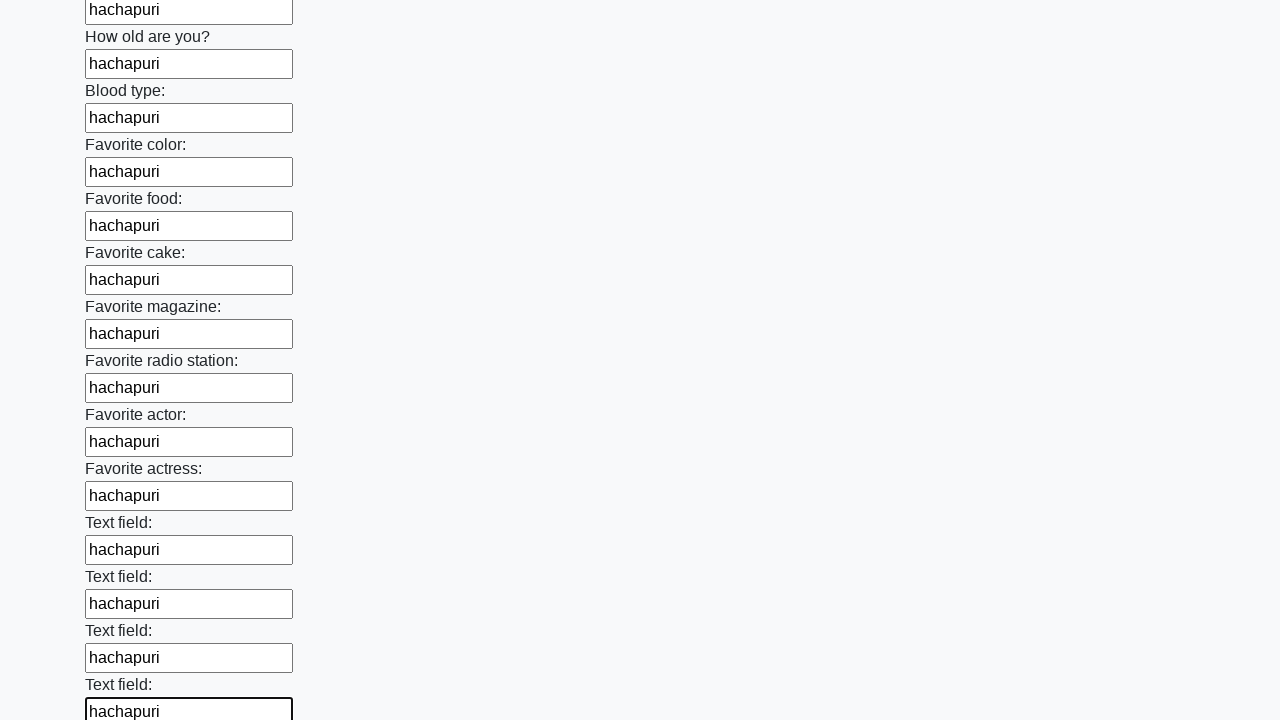

Filled input field with 'hachapuri' on input >> nth=30
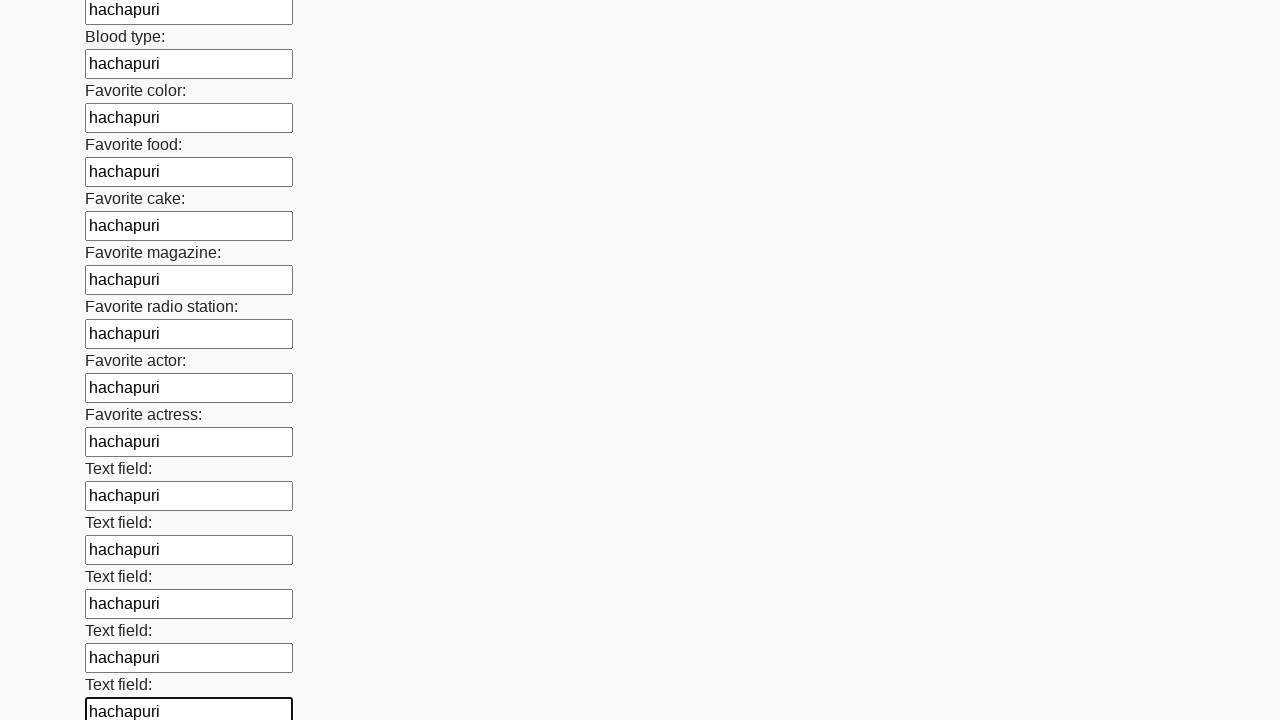

Filled input field with 'hachapuri' on input >> nth=31
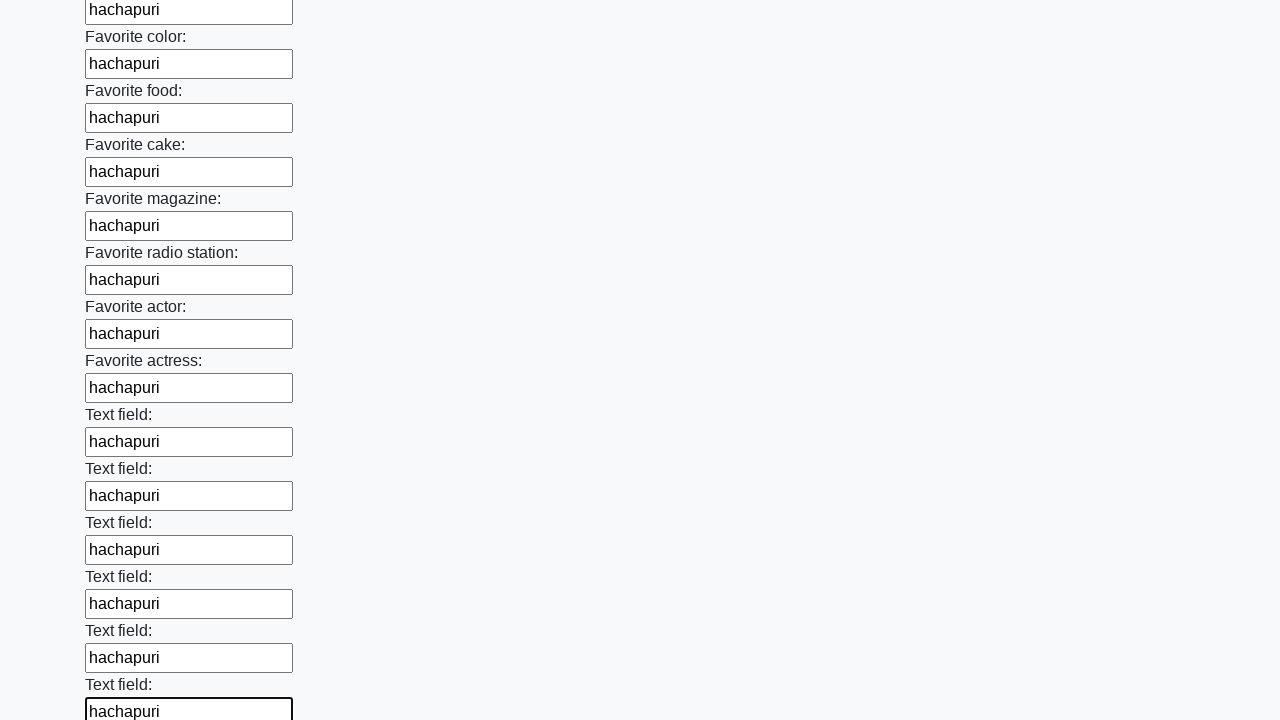

Filled input field with 'hachapuri' on input >> nth=32
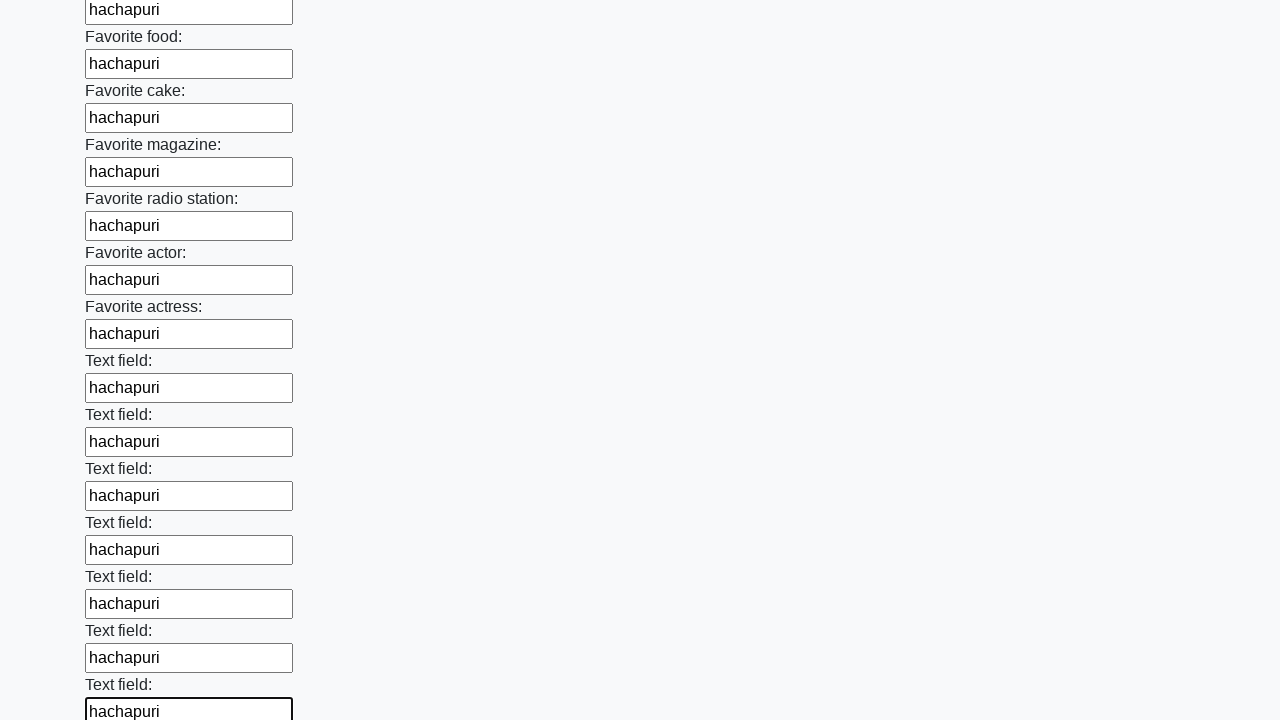

Filled input field with 'hachapuri' on input >> nth=33
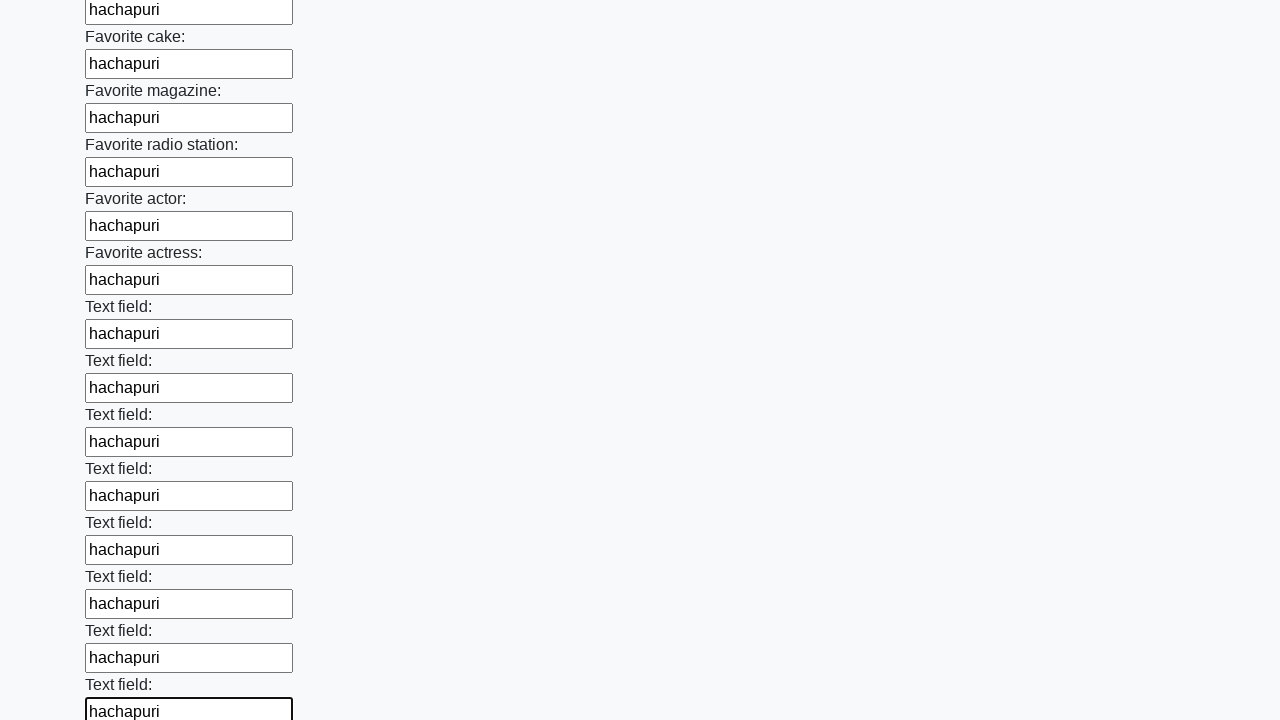

Filled input field with 'hachapuri' on input >> nth=34
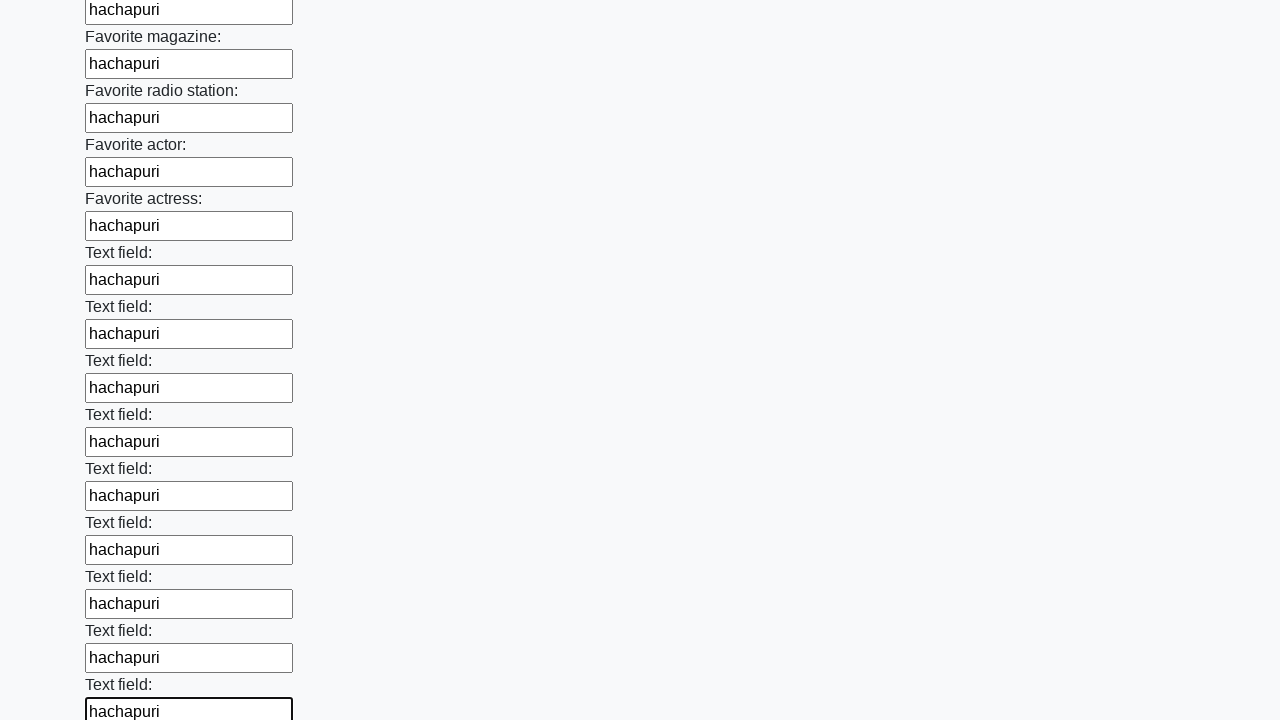

Filled input field with 'hachapuri' on input >> nth=35
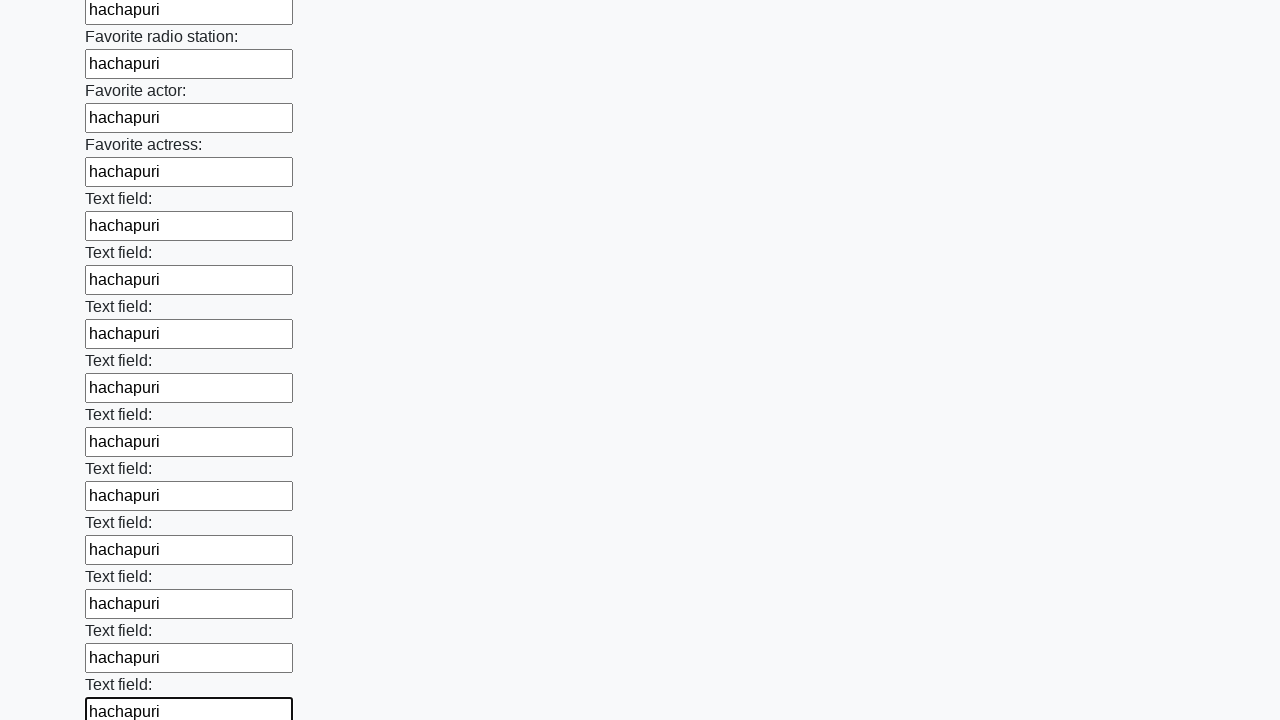

Filled input field with 'hachapuri' on input >> nth=36
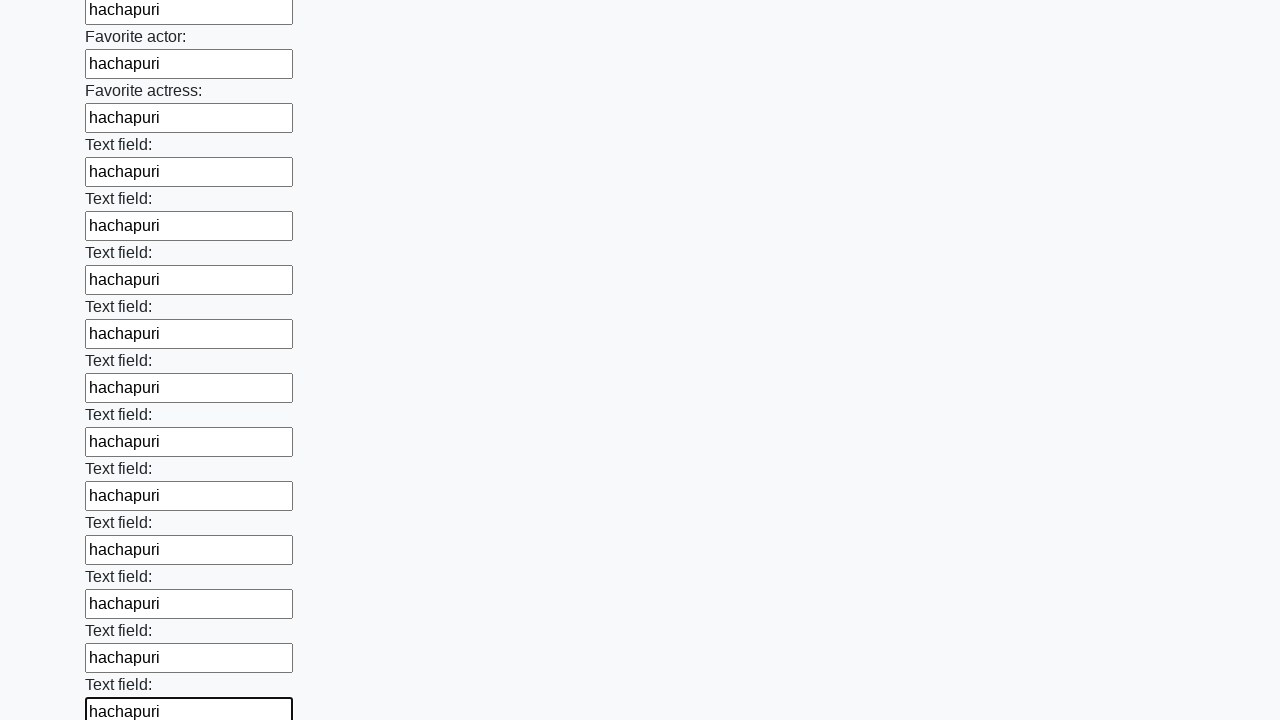

Filled input field with 'hachapuri' on input >> nth=37
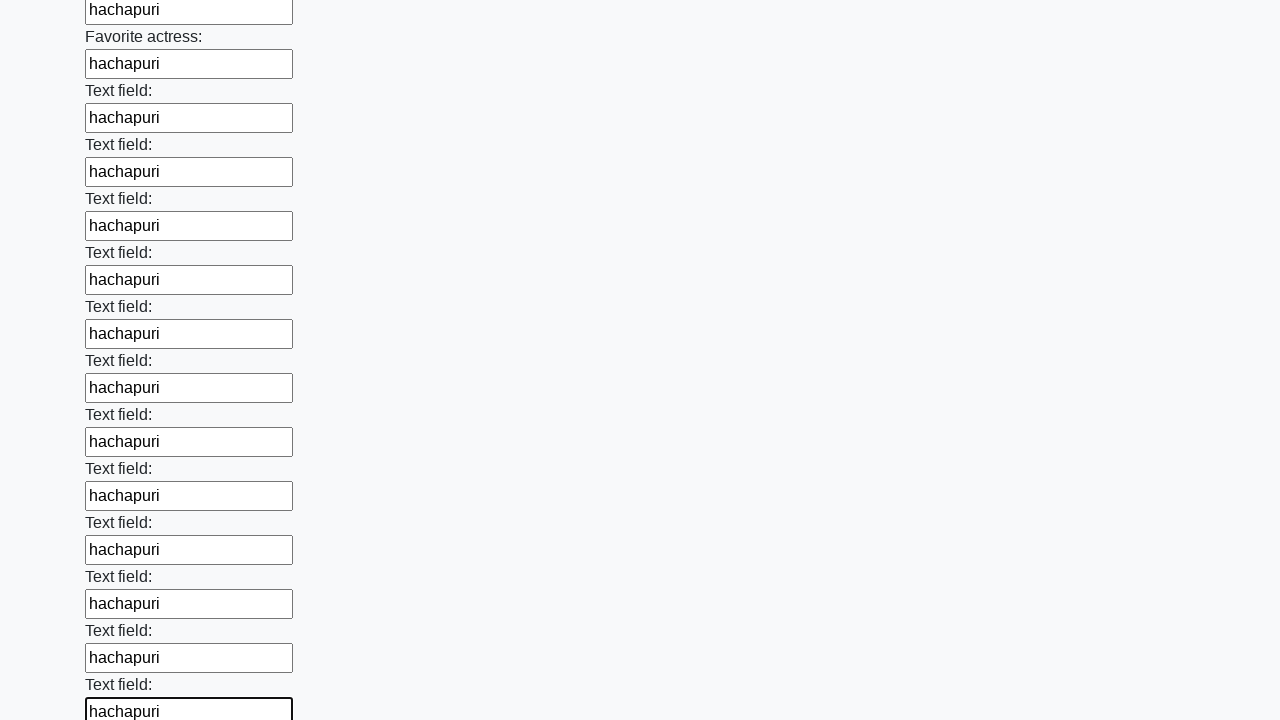

Filled input field with 'hachapuri' on input >> nth=38
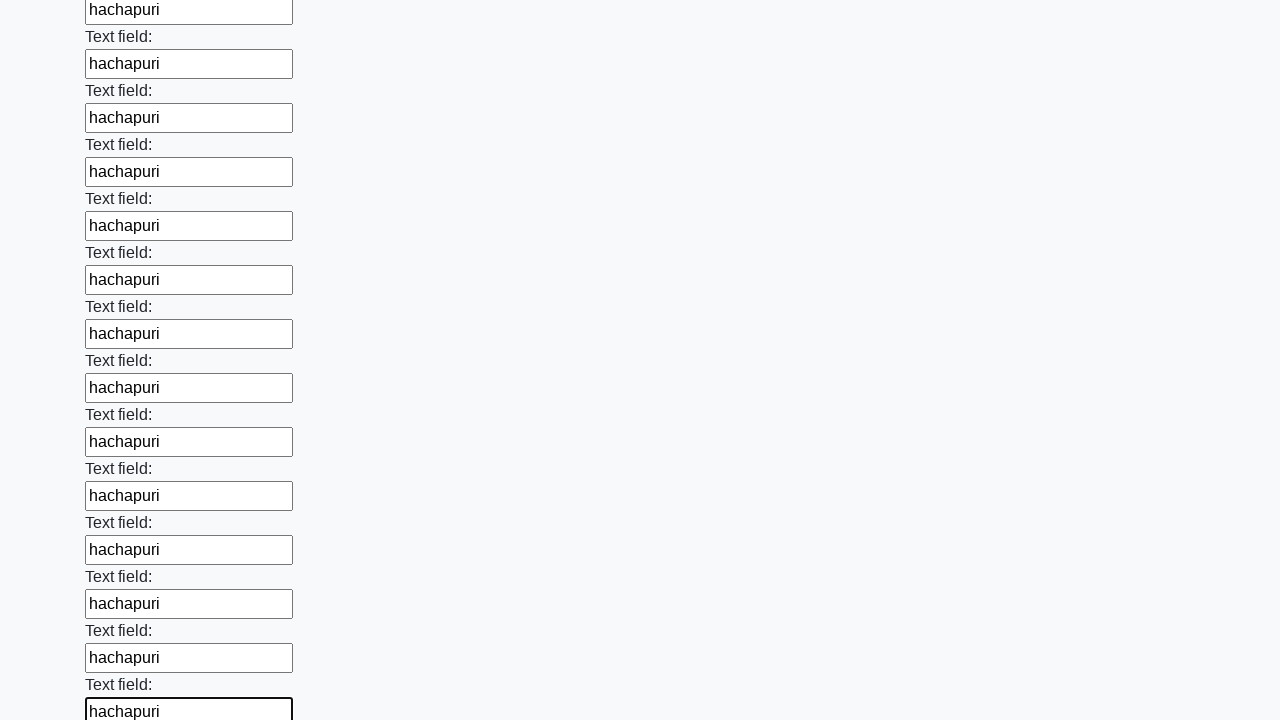

Filled input field with 'hachapuri' on input >> nth=39
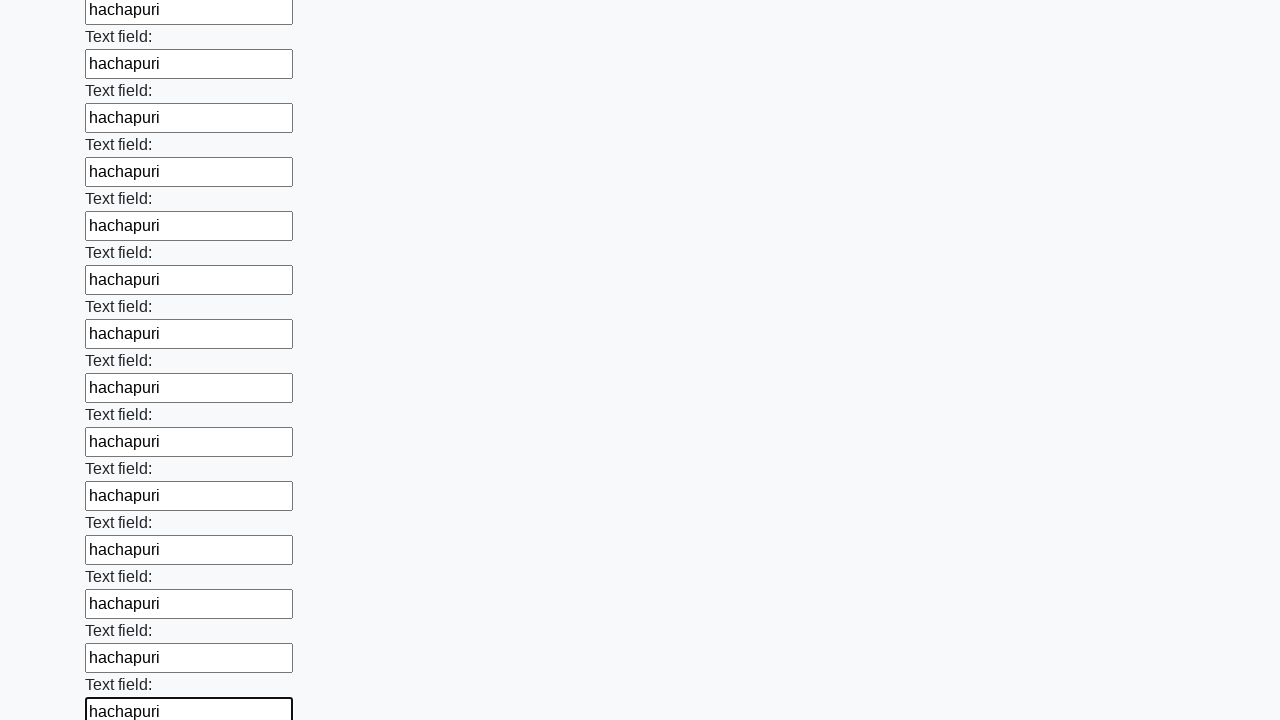

Filled input field with 'hachapuri' on input >> nth=40
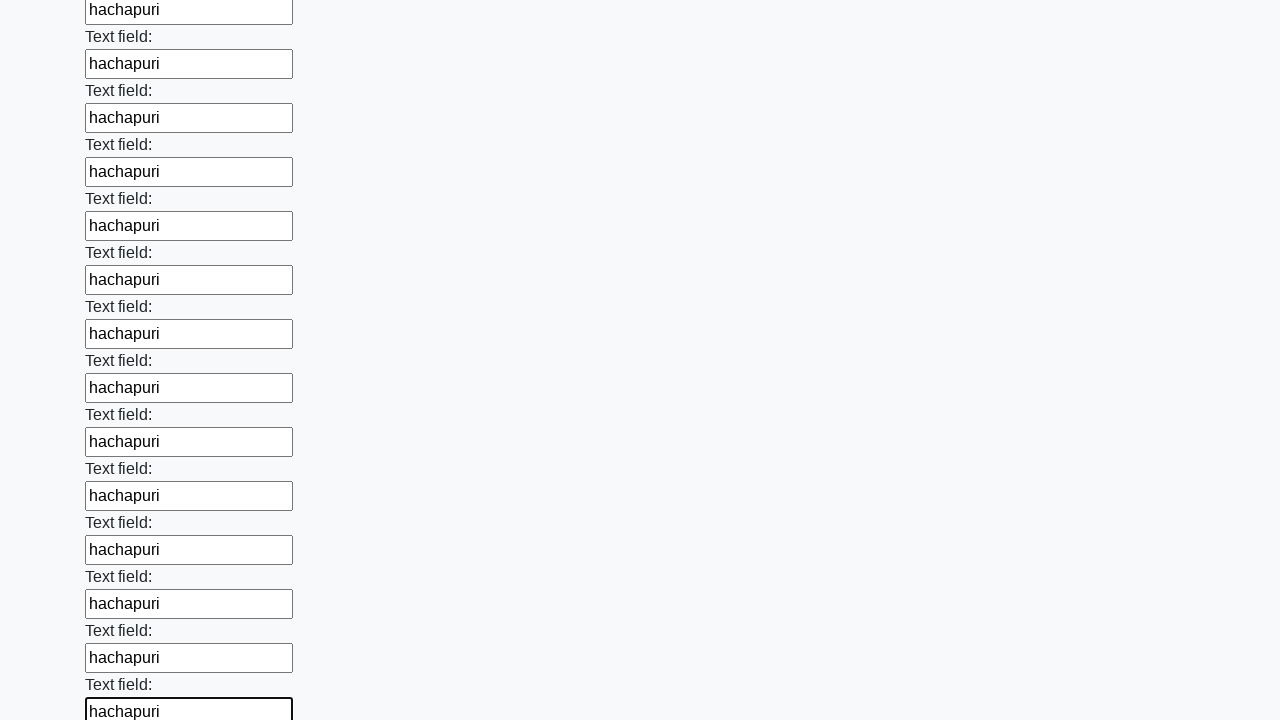

Filled input field with 'hachapuri' on input >> nth=41
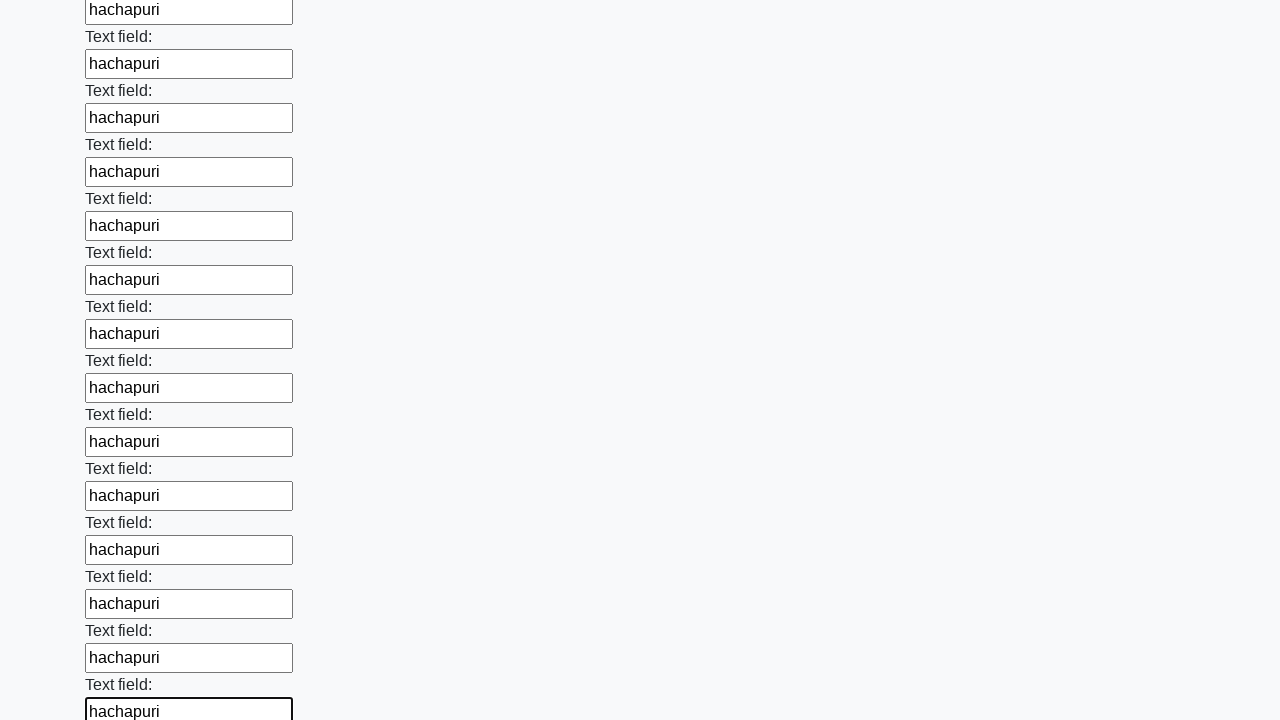

Filled input field with 'hachapuri' on input >> nth=42
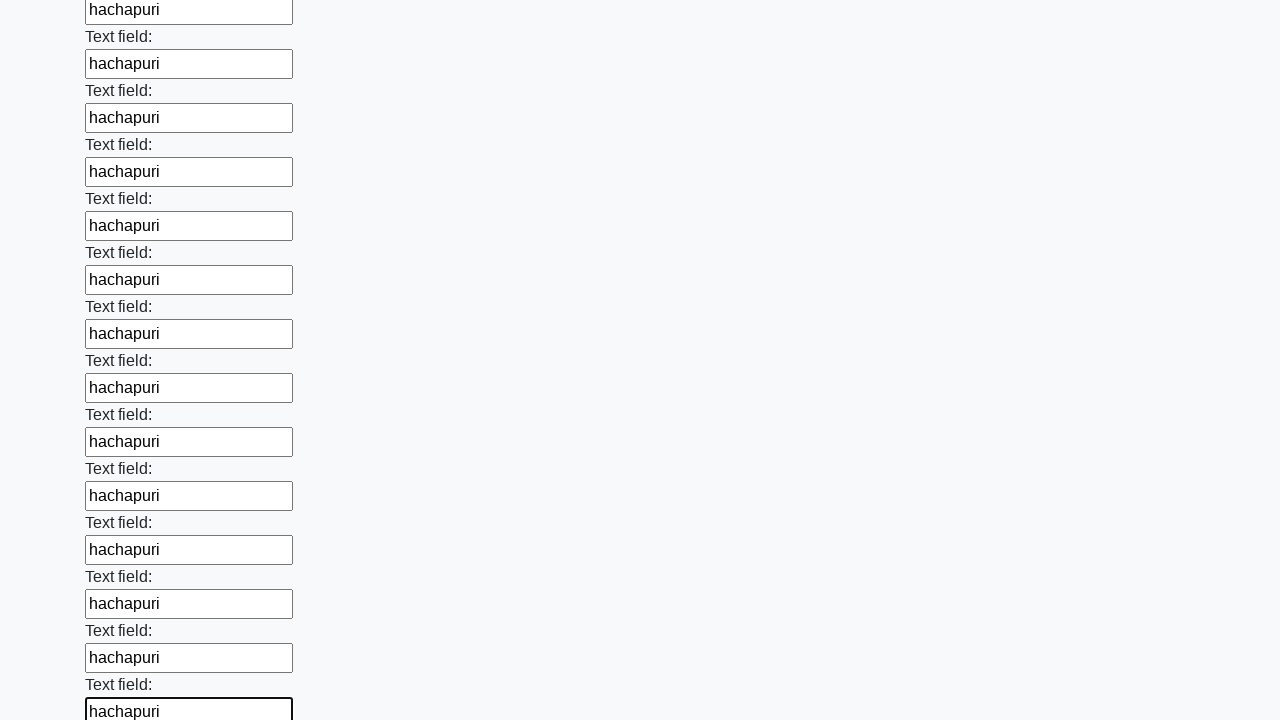

Filled input field with 'hachapuri' on input >> nth=43
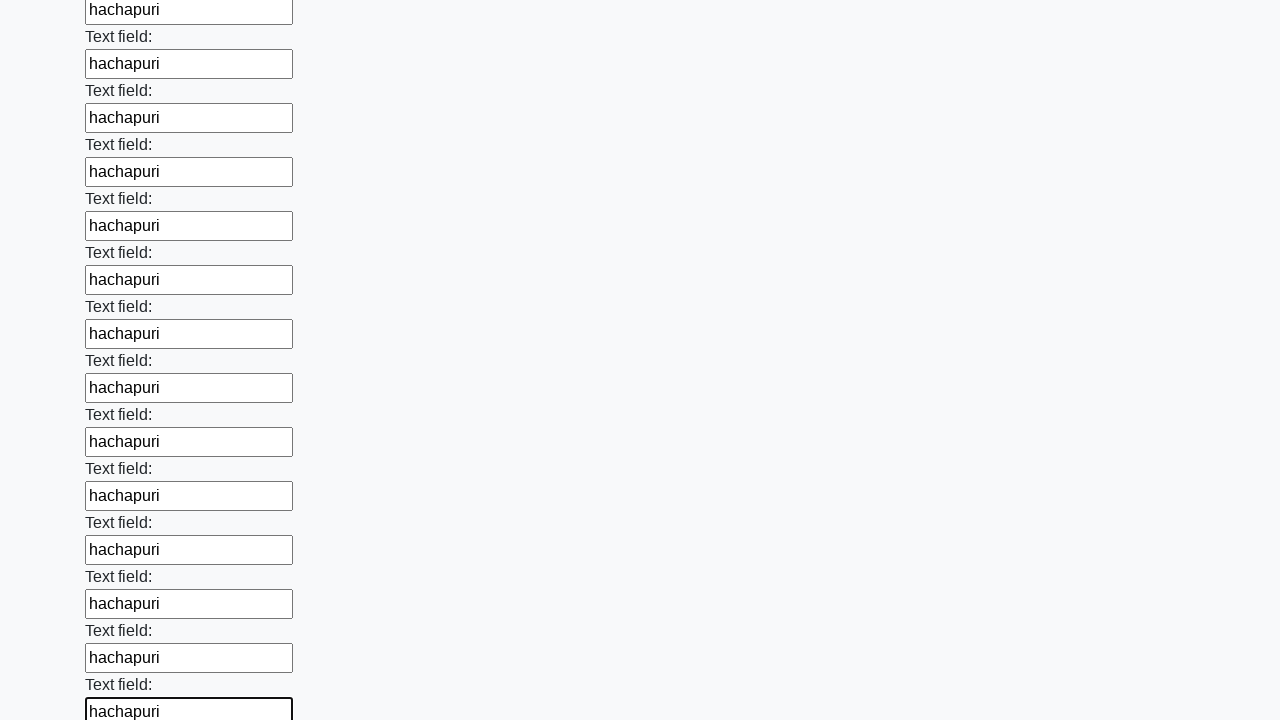

Filled input field with 'hachapuri' on input >> nth=44
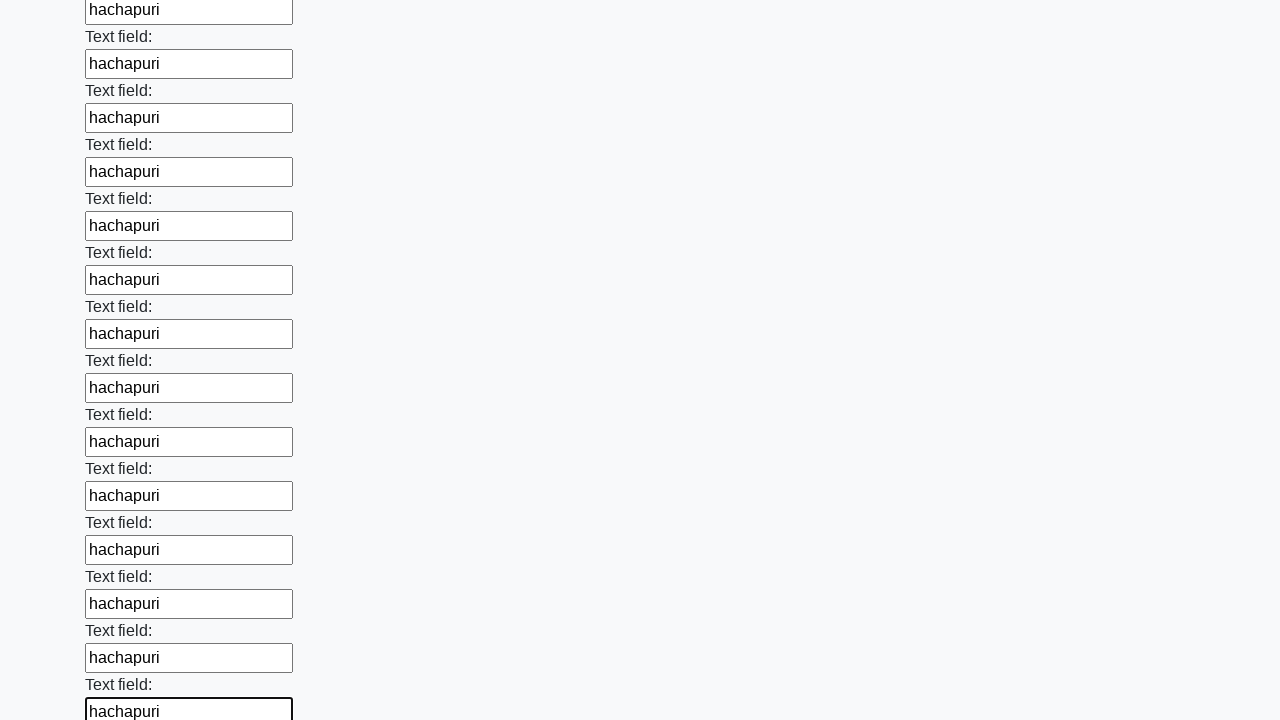

Filled input field with 'hachapuri' on input >> nth=45
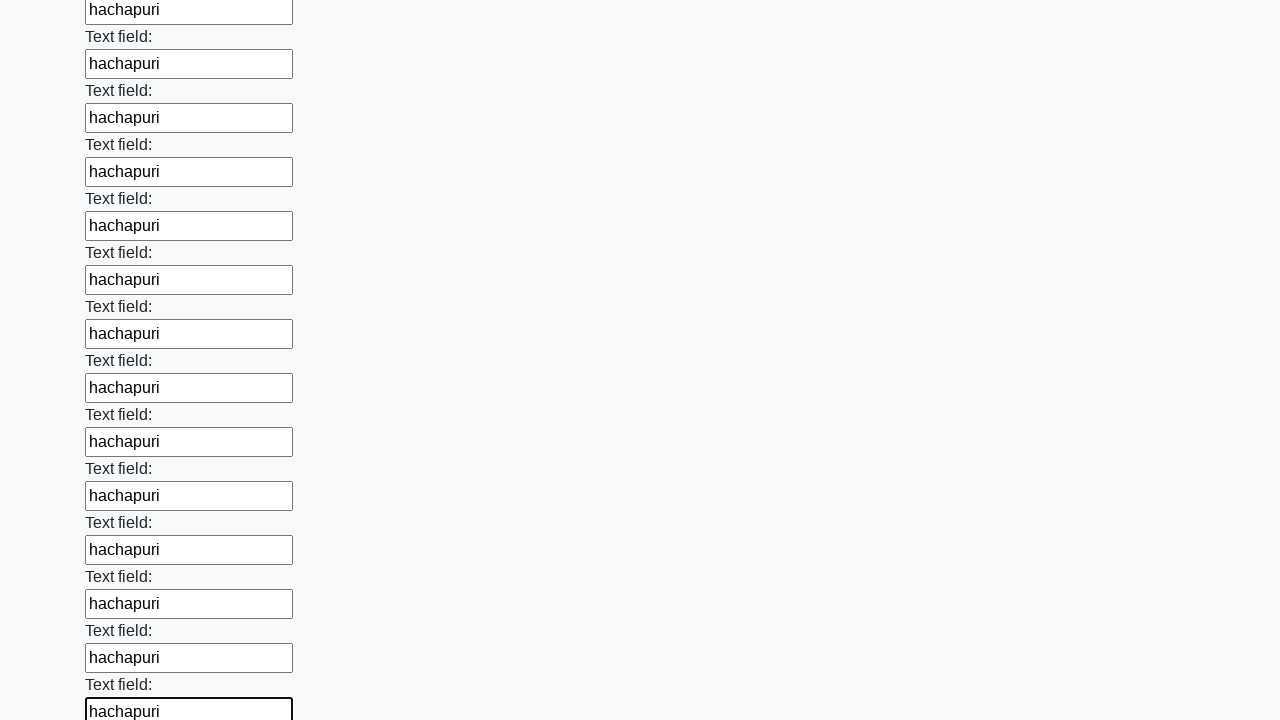

Filled input field with 'hachapuri' on input >> nth=46
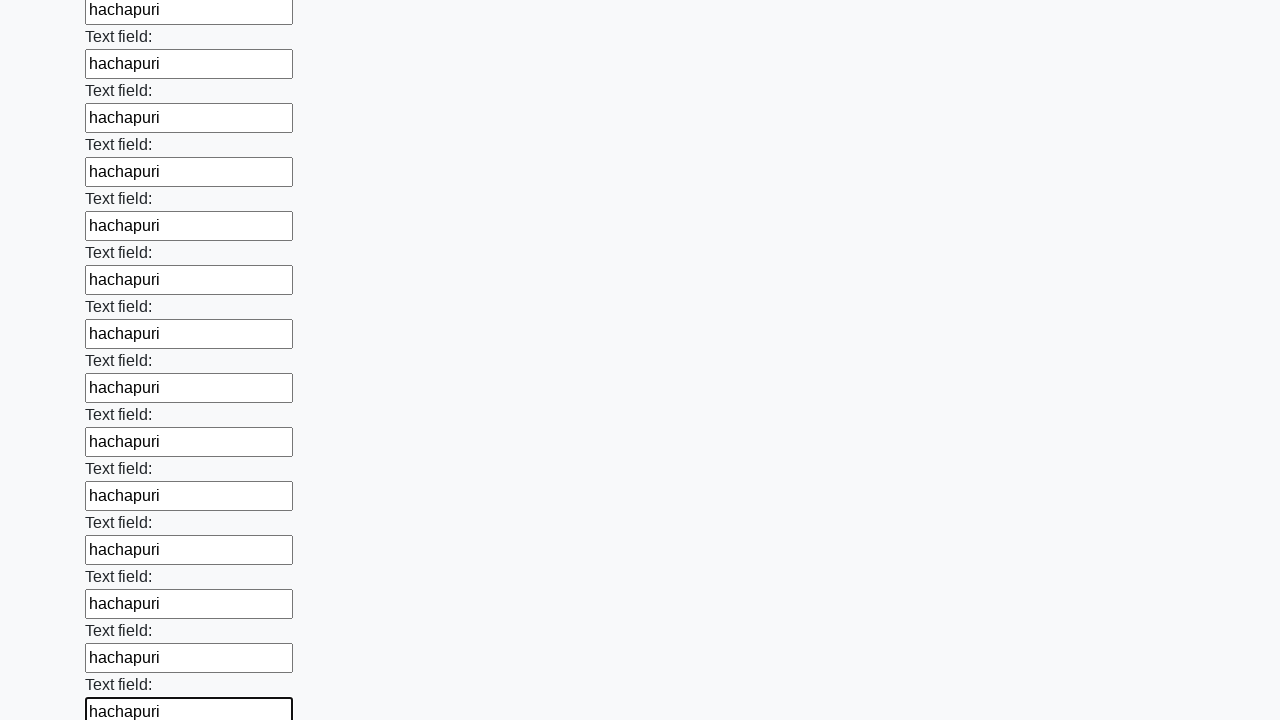

Filled input field with 'hachapuri' on input >> nth=47
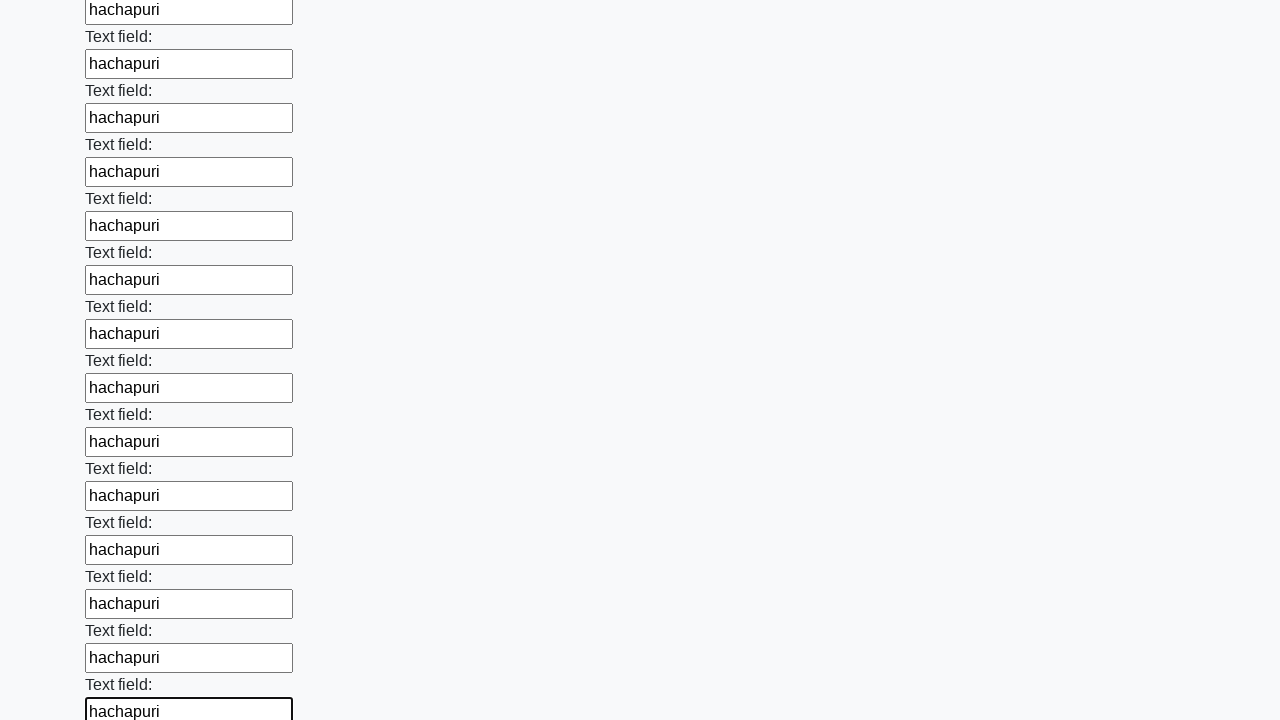

Filled input field with 'hachapuri' on input >> nth=48
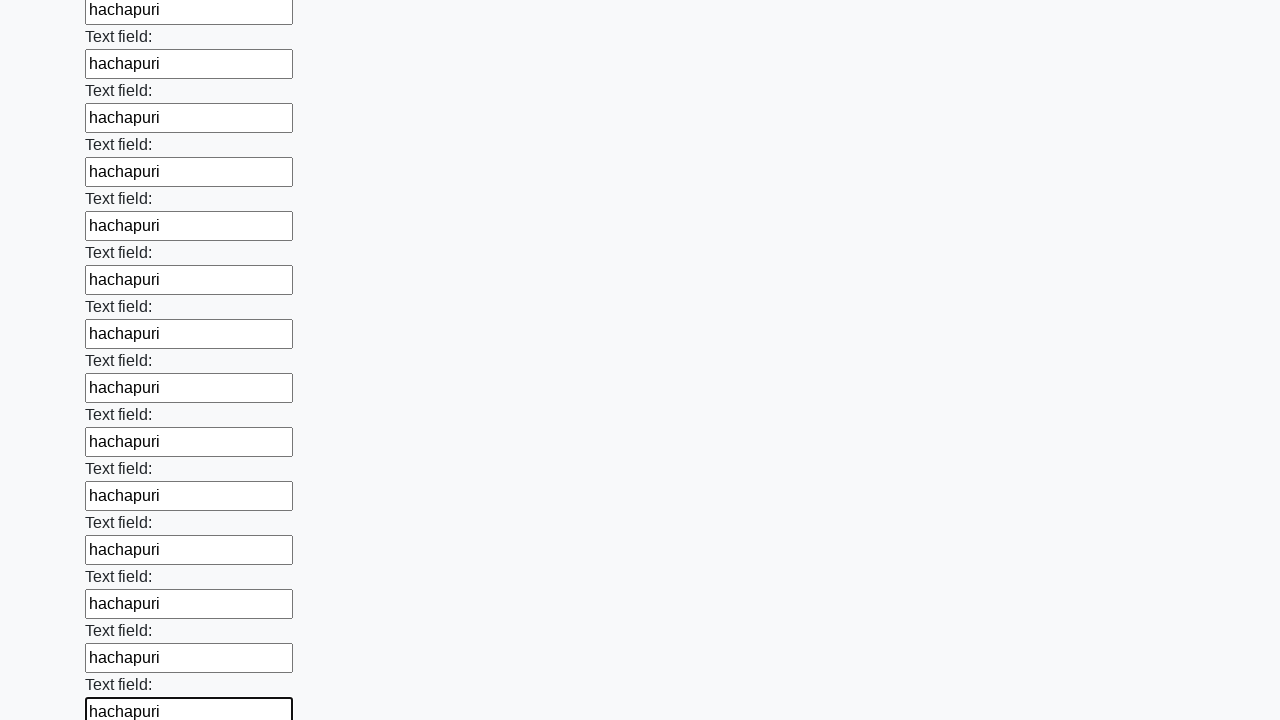

Filled input field with 'hachapuri' on input >> nth=49
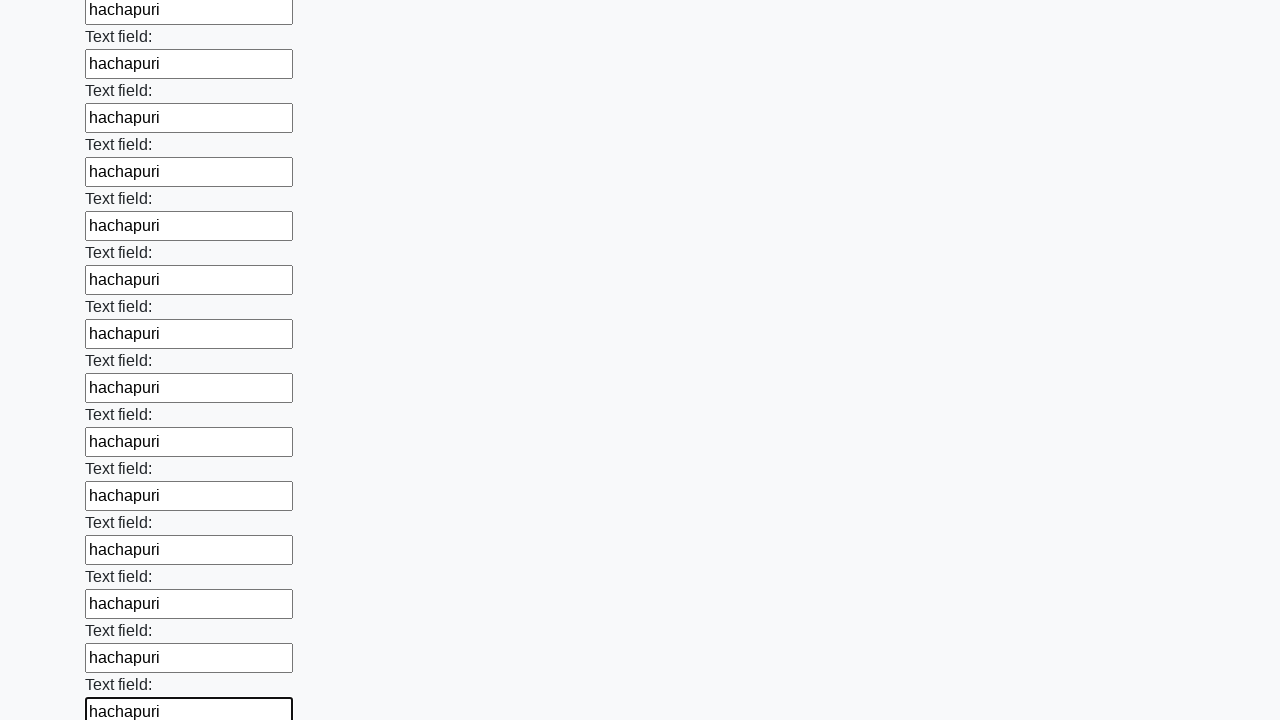

Filled input field with 'hachapuri' on input >> nth=50
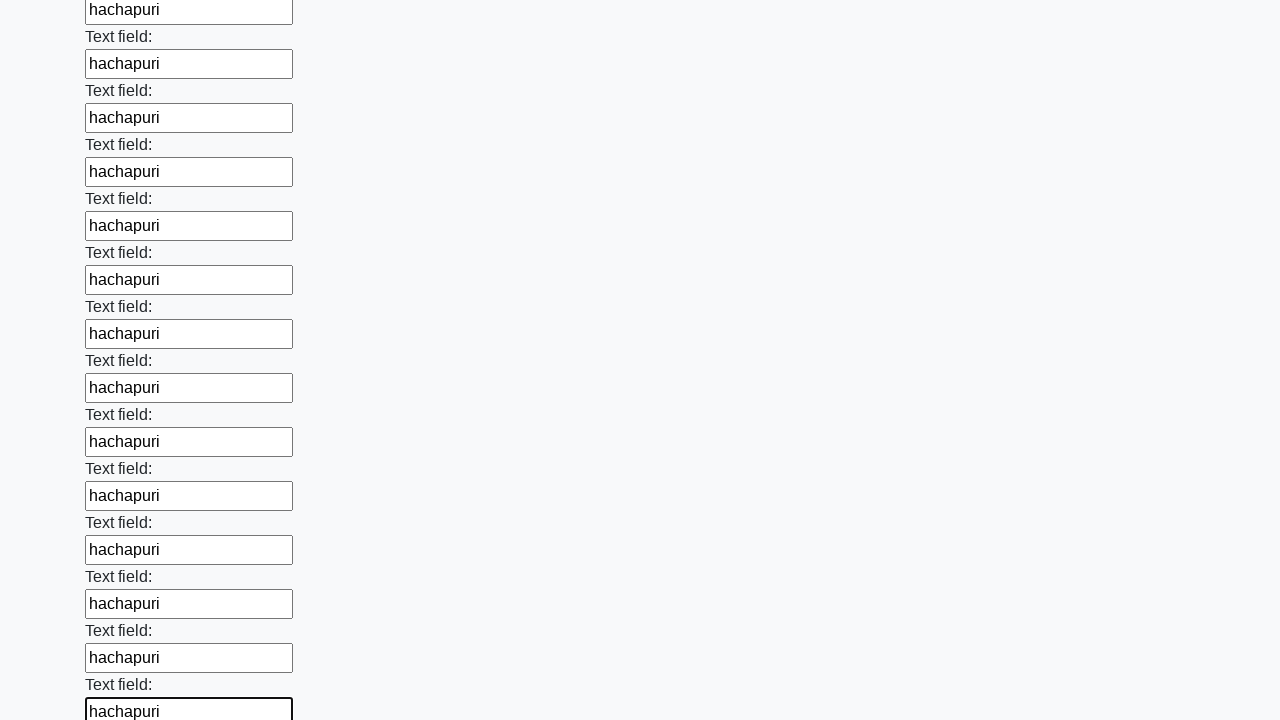

Filled input field with 'hachapuri' on input >> nth=51
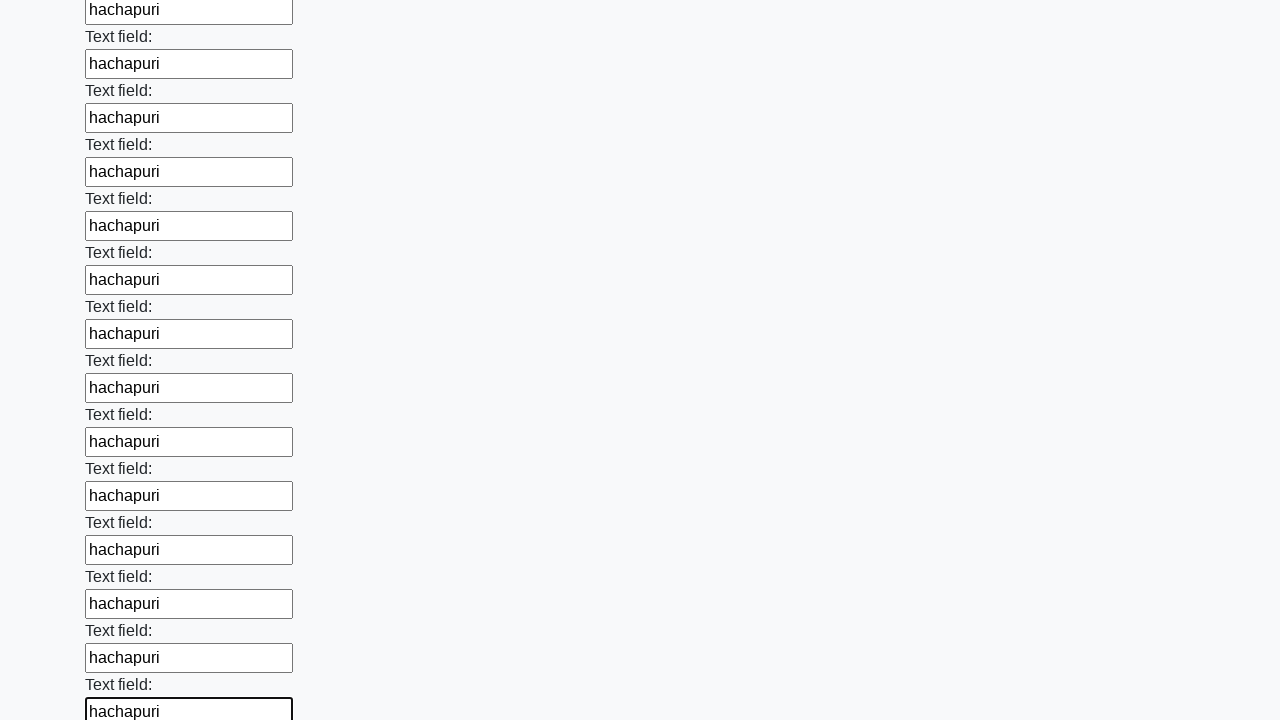

Filled input field with 'hachapuri' on input >> nth=52
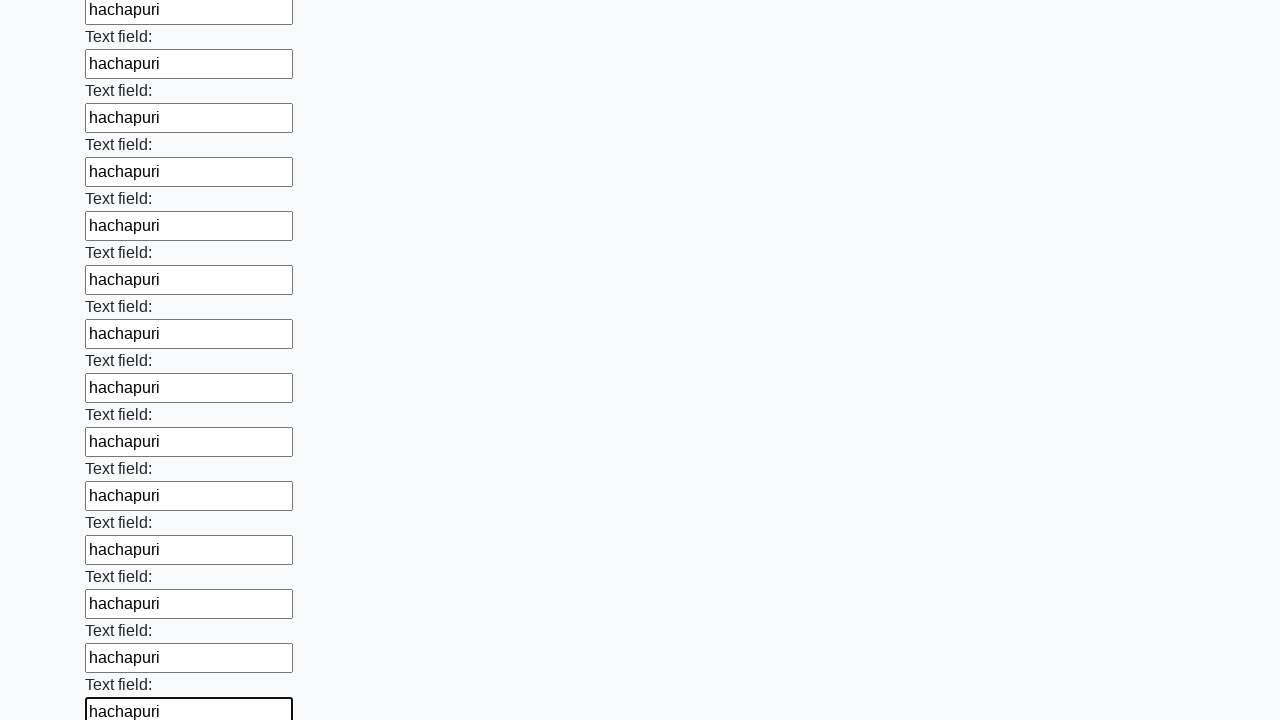

Filled input field with 'hachapuri' on input >> nth=53
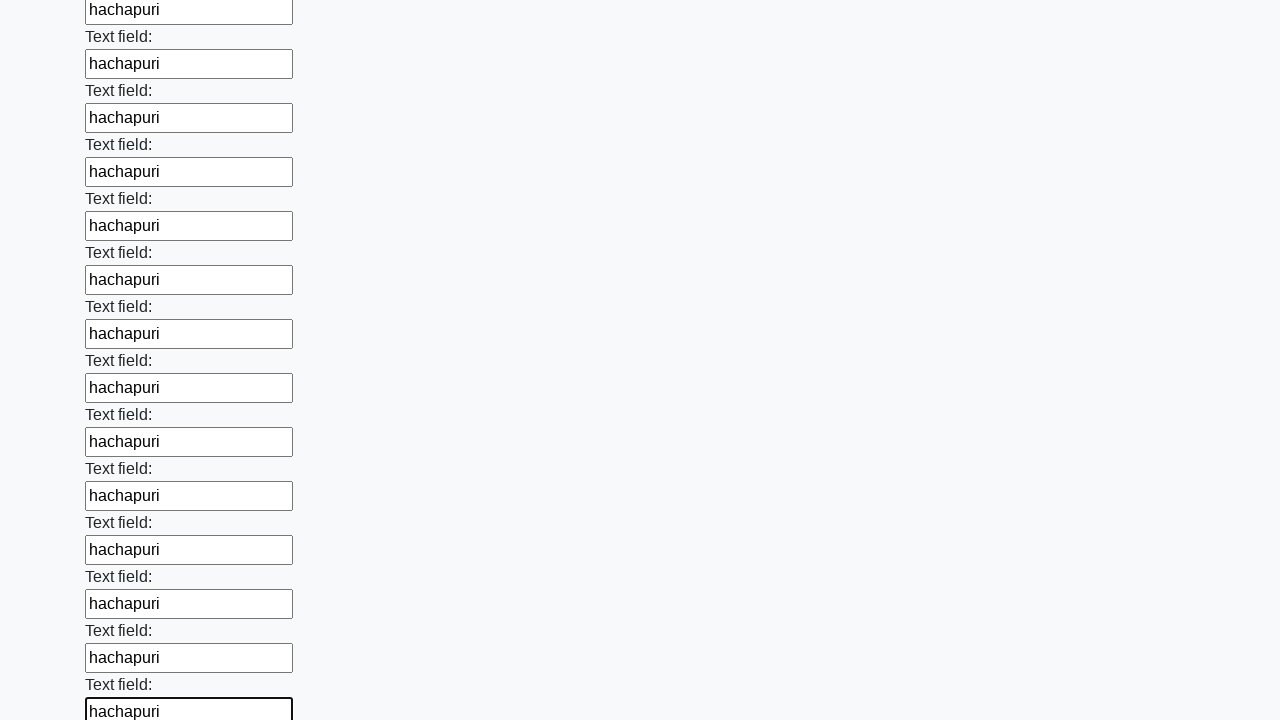

Filled input field with 'hachapuri' on input >> nth=54
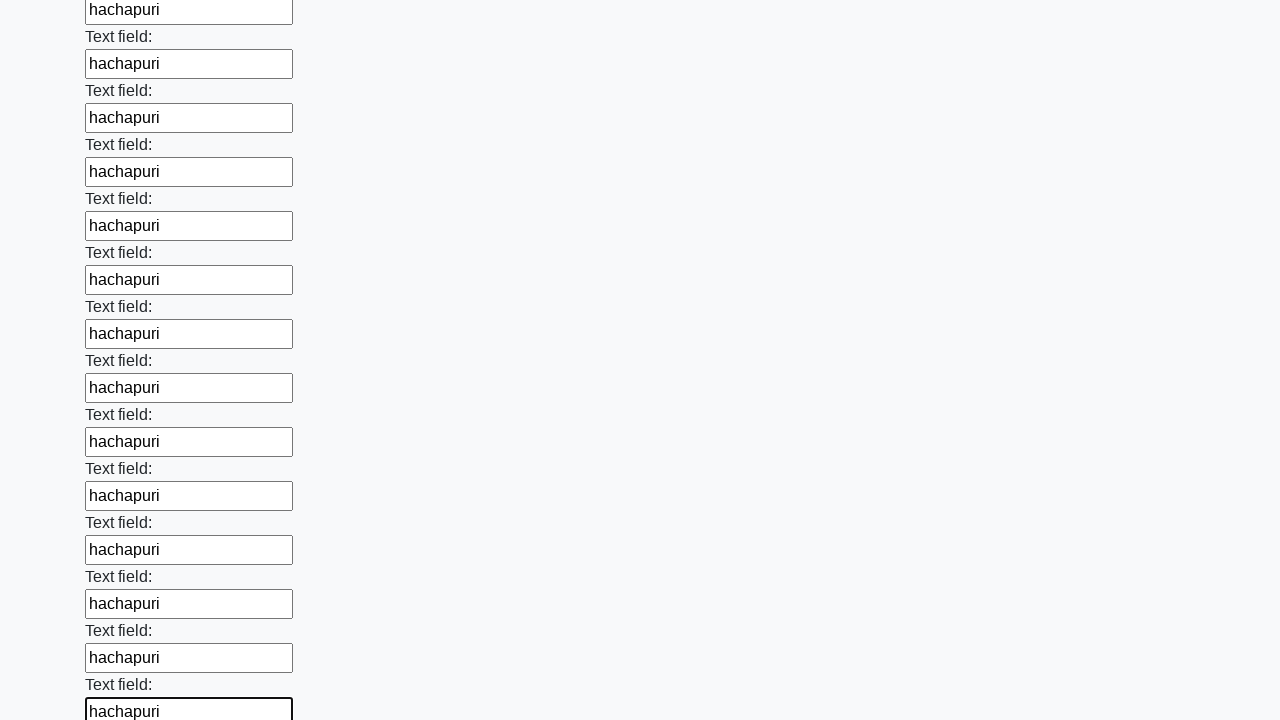

Filled input field with 'hachapuri' on input >> nth=55
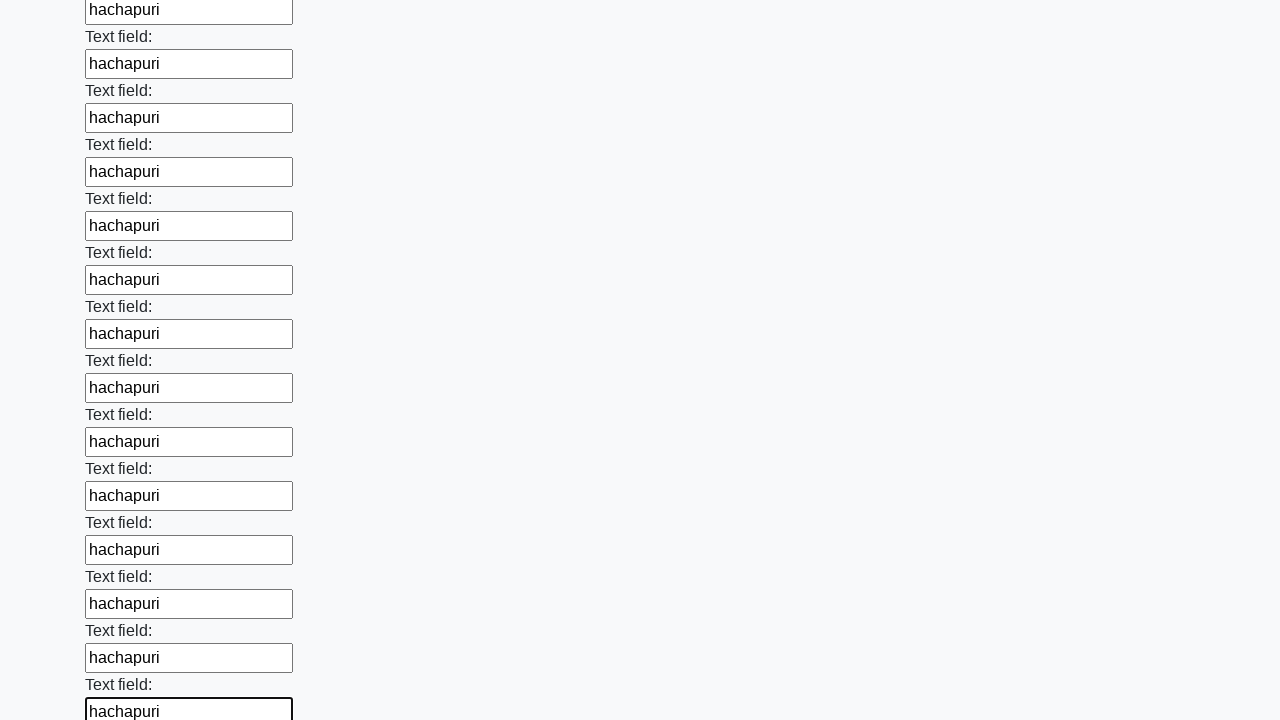

Filled input field with 'hachapuri' on input >> nth=56
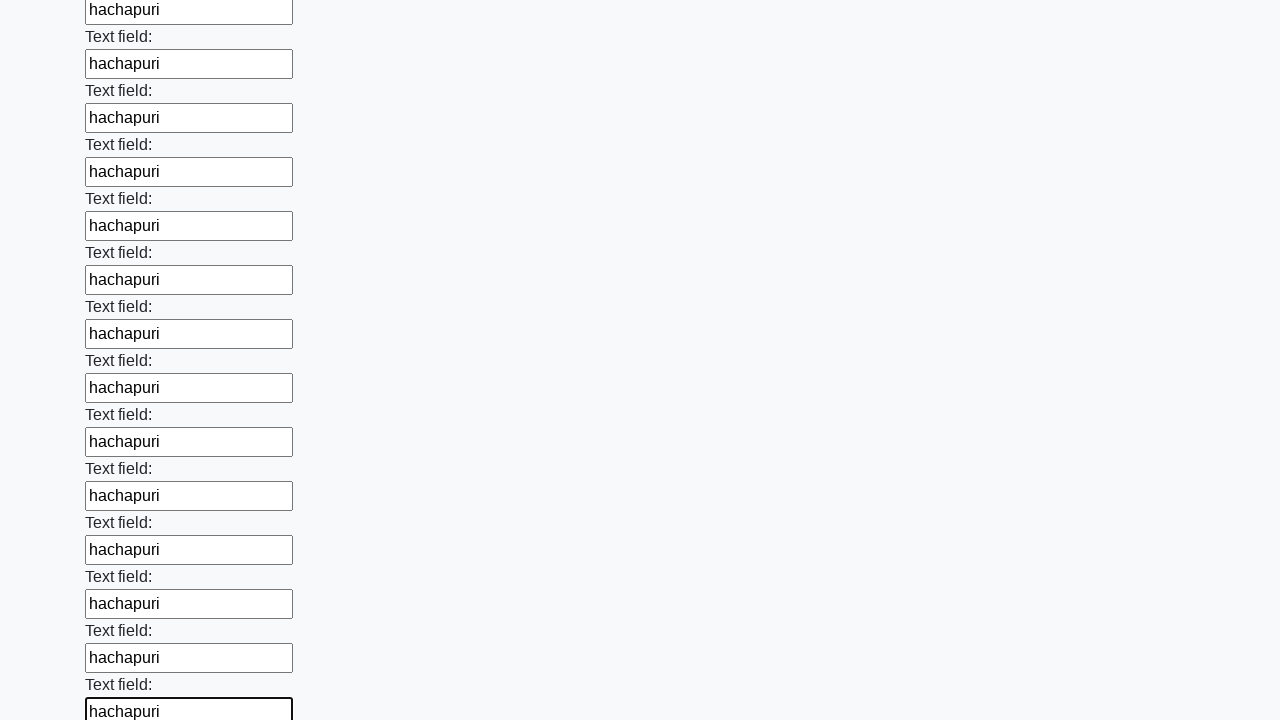

Filled input field with 'hachapuri' on input >> nth=57
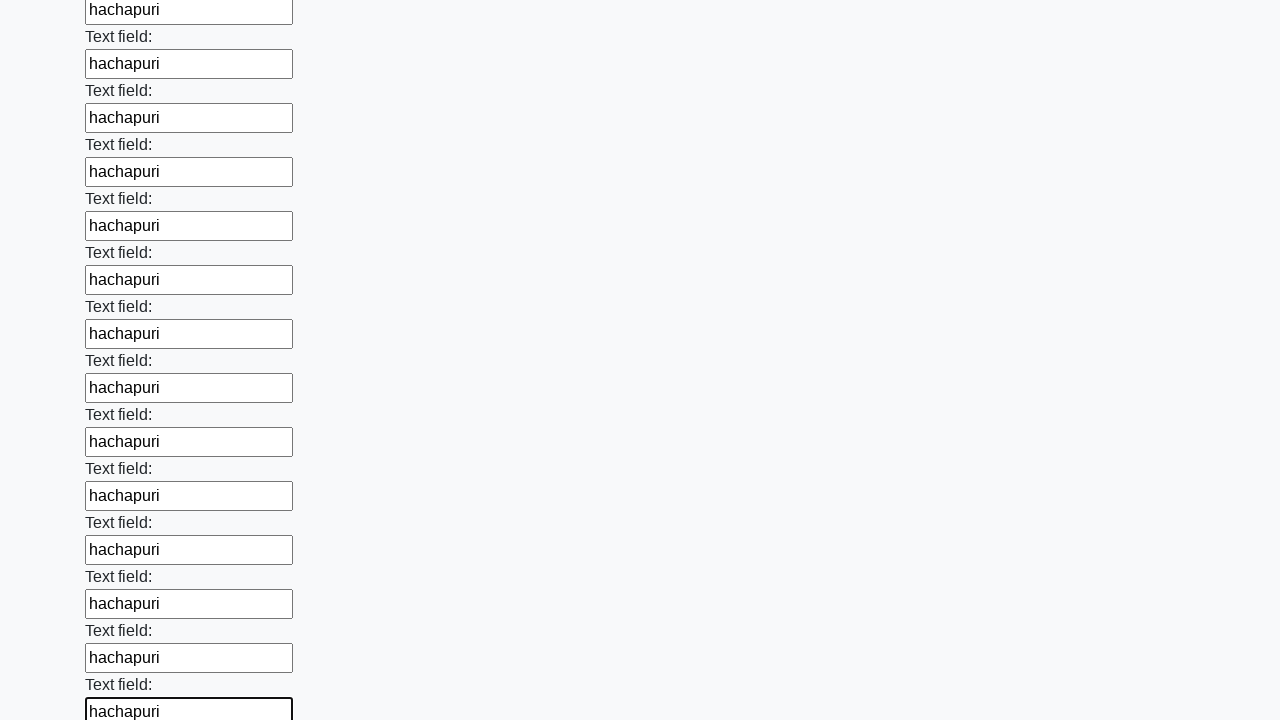

Filled input field with 'hachapuri' on input >> nth=58
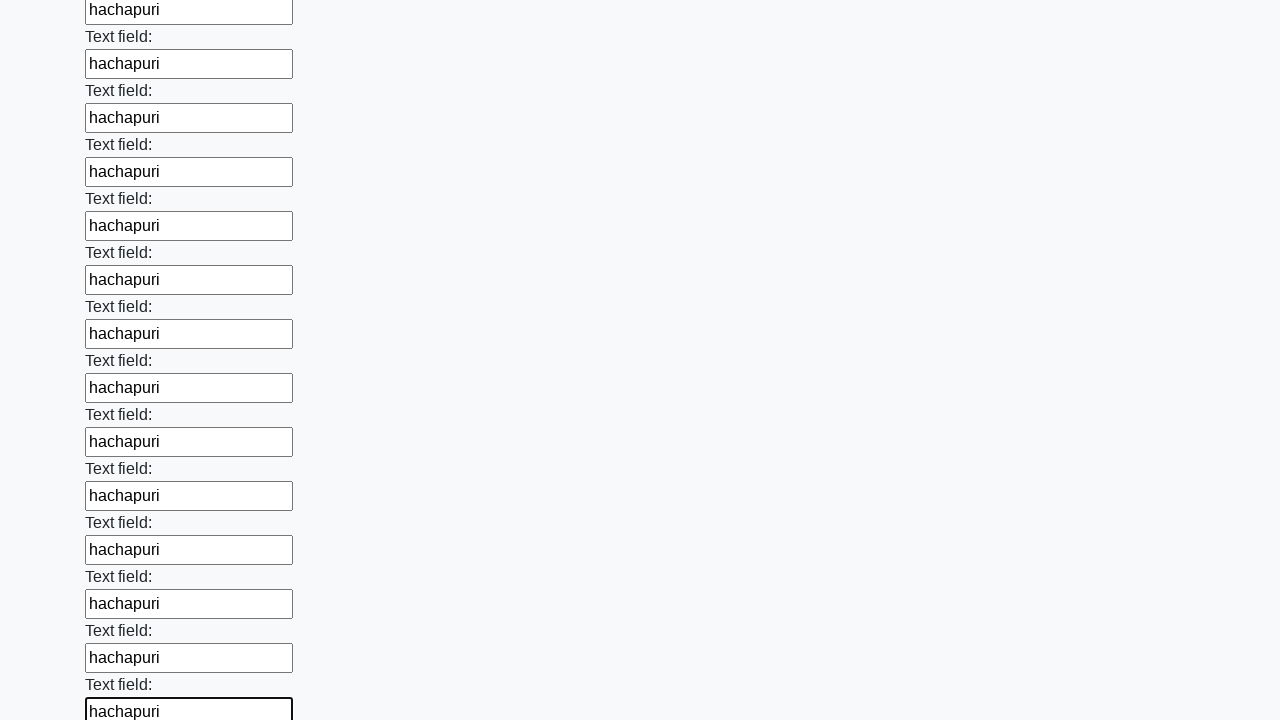

Filled input field with 'hachapuri' on input >> nth=59
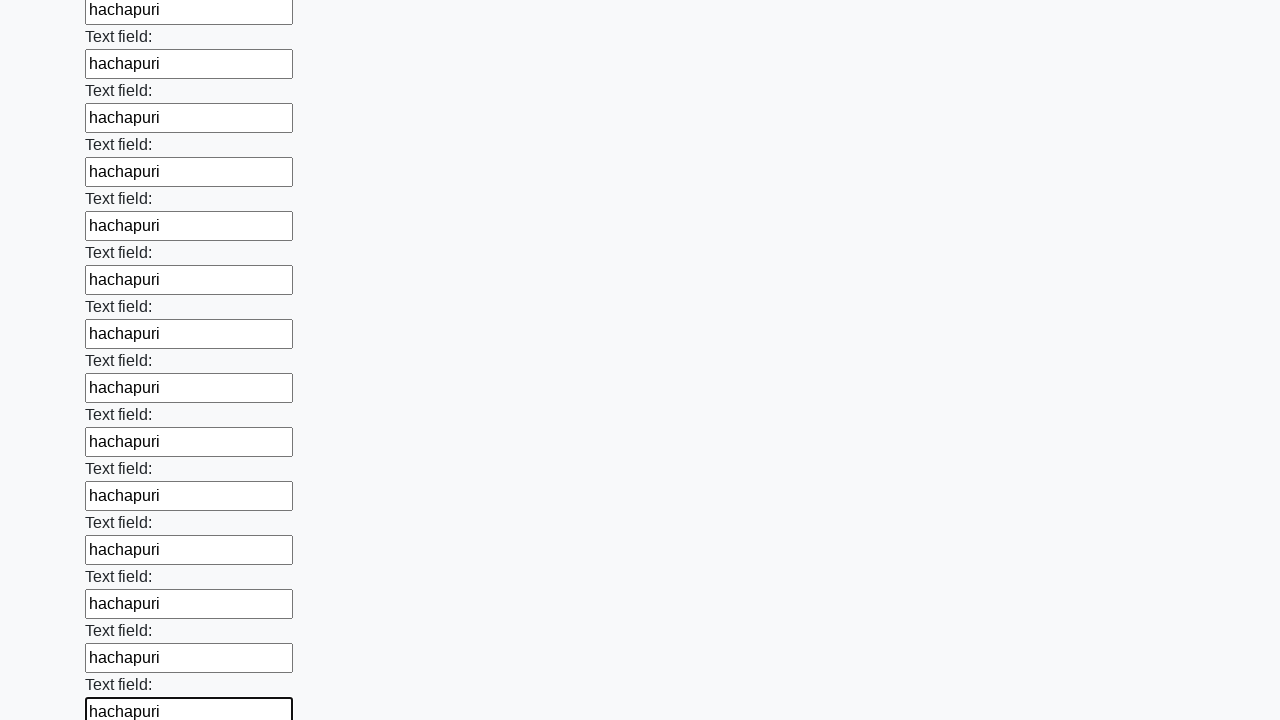

Filled input field with 'hachapuri' on input >> nth=60
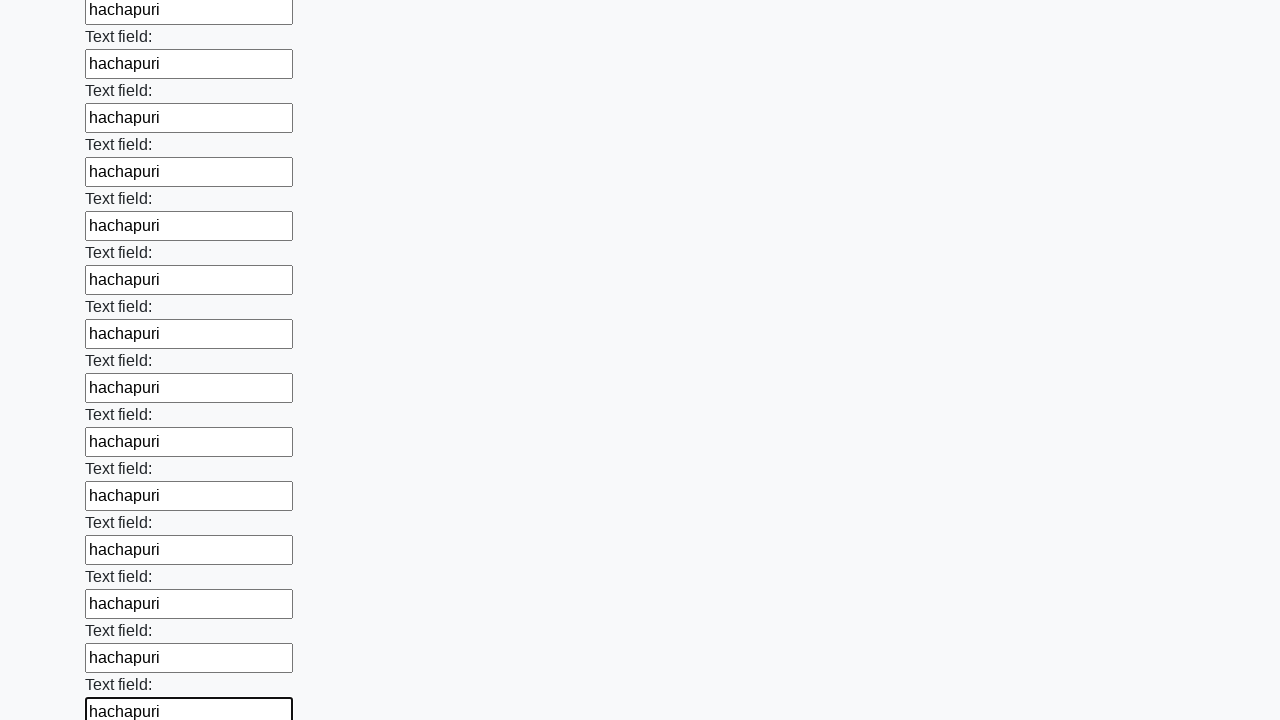

Filled input field with 'hachapuri' on input >> nth=61
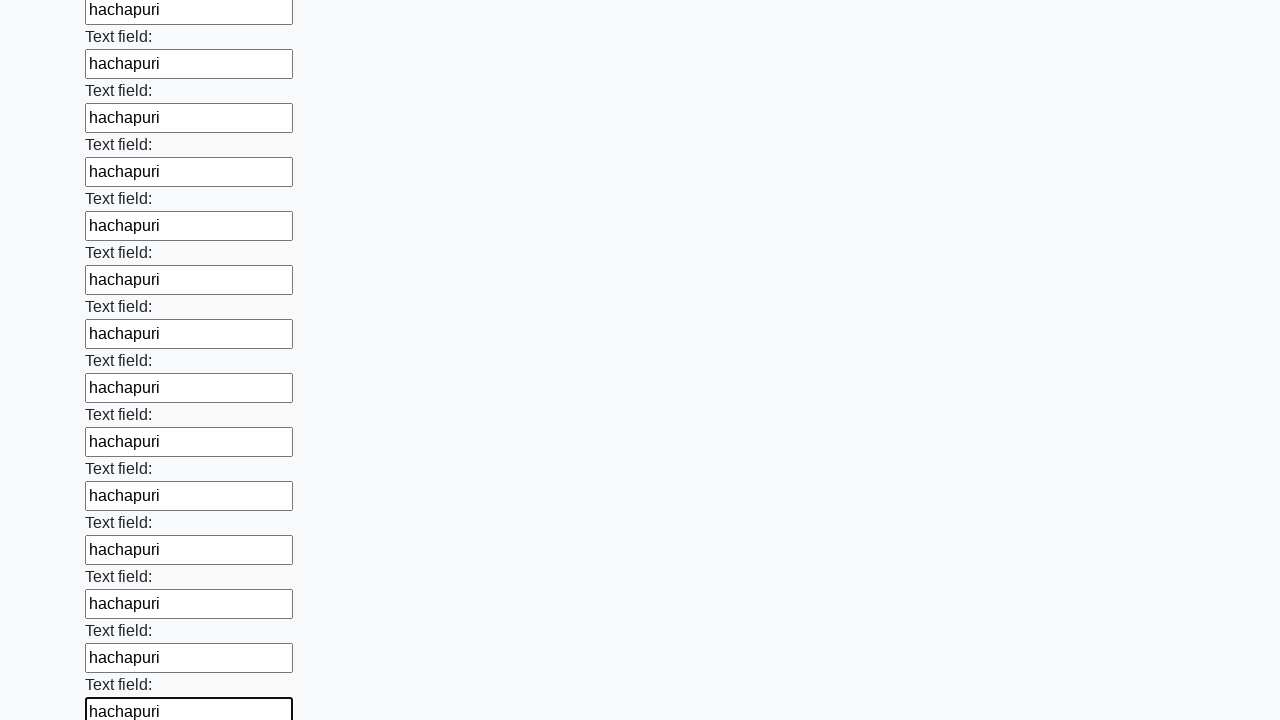

Filled input field with 'hachapuri' on input >> nth=62
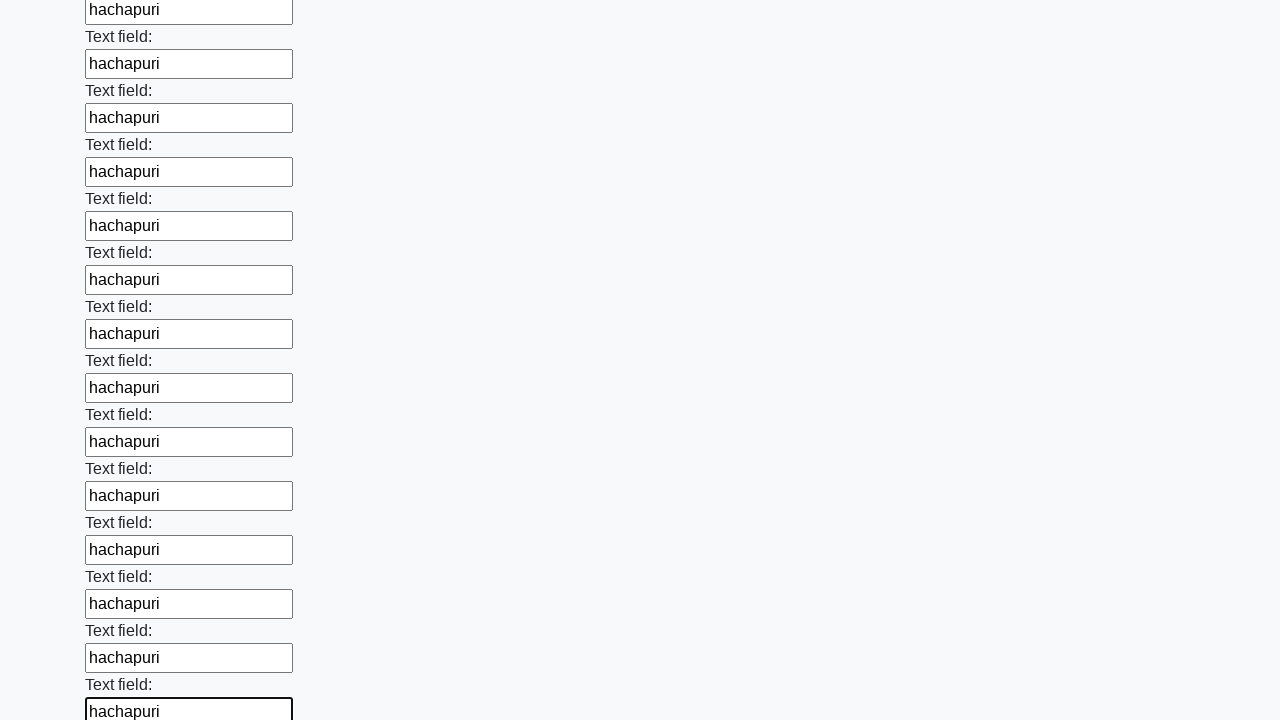

Filled input field with 'hachapuri' on input >> nth=63
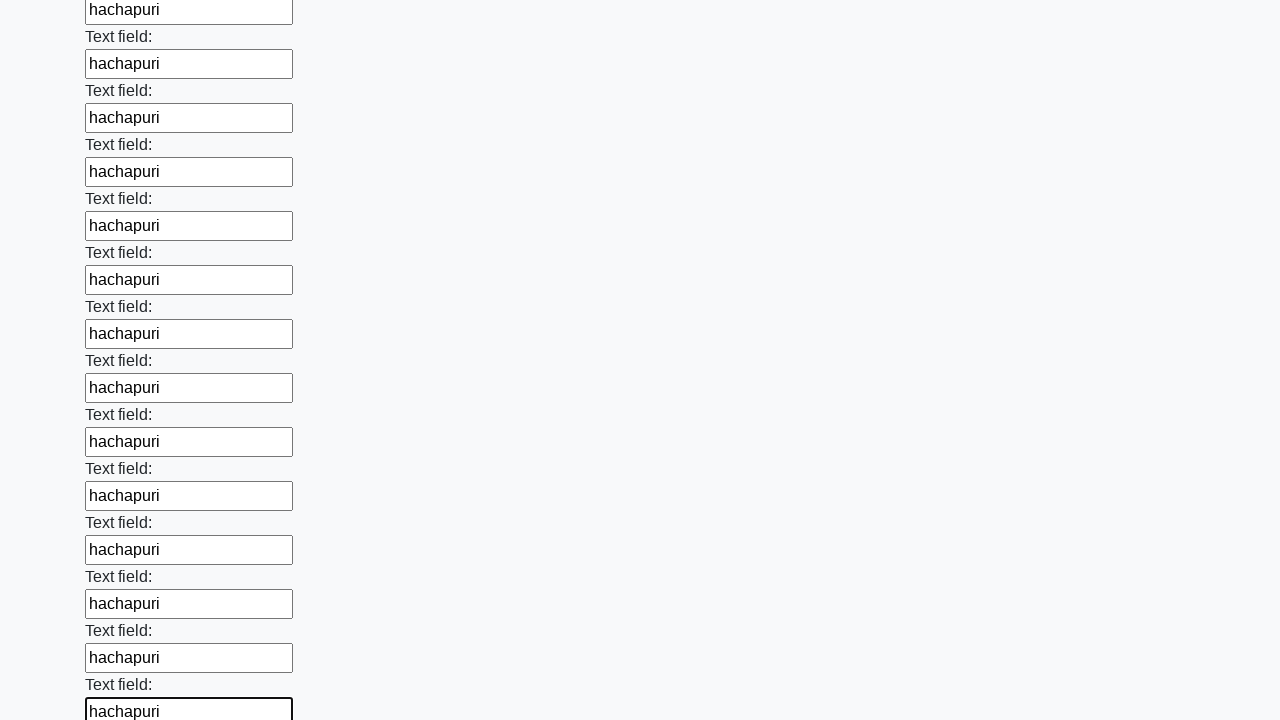

Filled input field with 'hachapuri' on input >> nth=64
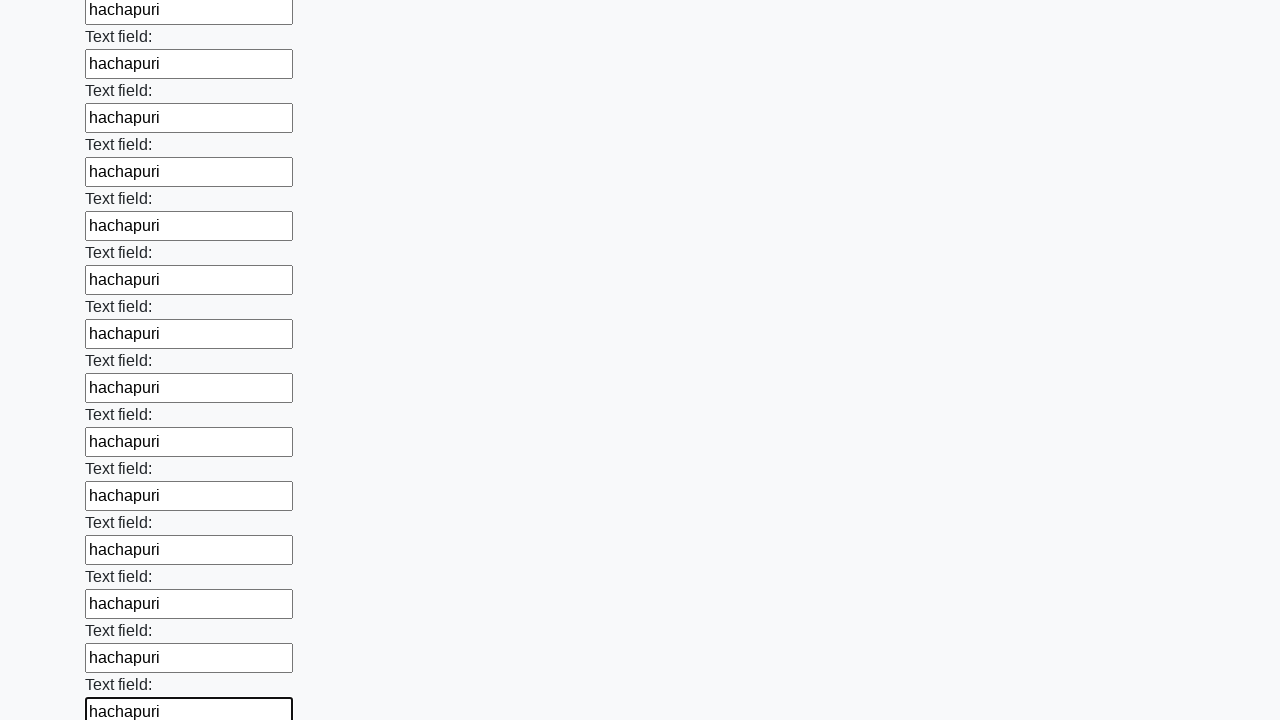

Filled input field with 'hachapuri' on input >> nth=65
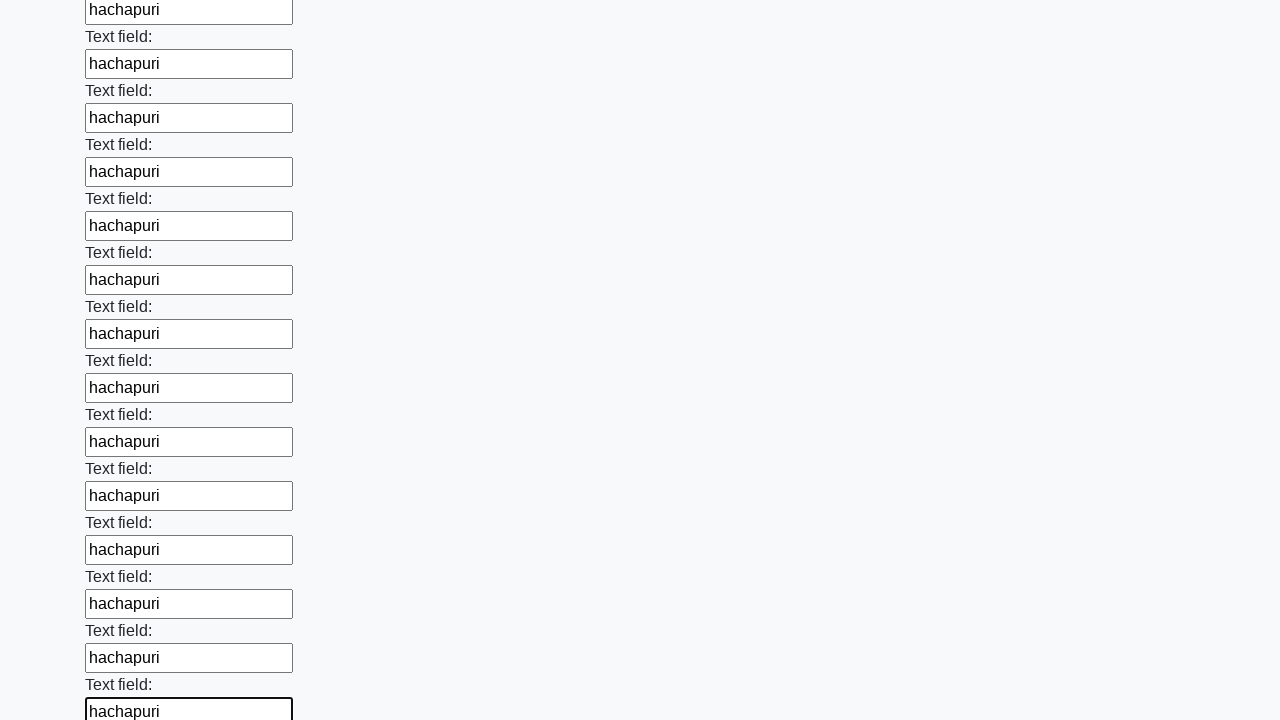

Filled input field with 'hachapuri' on input >> nth=66
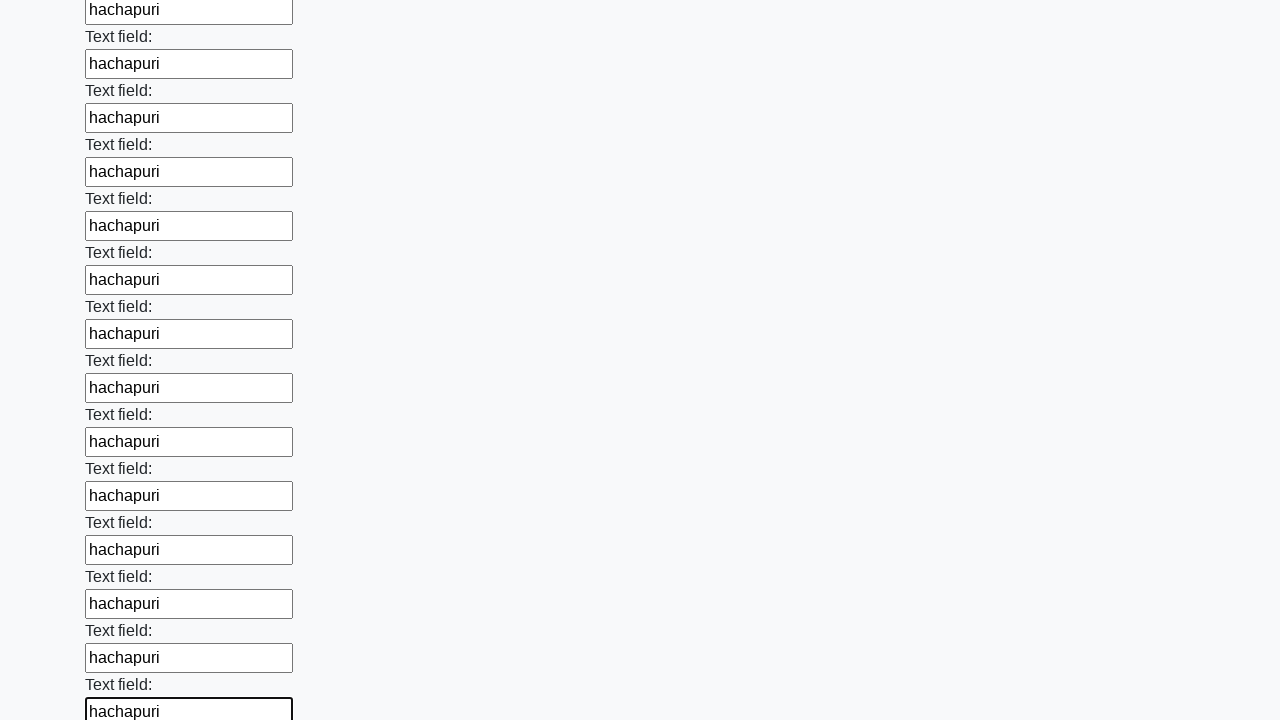

Filled input field with 'hachapuri' on input >> nth=67
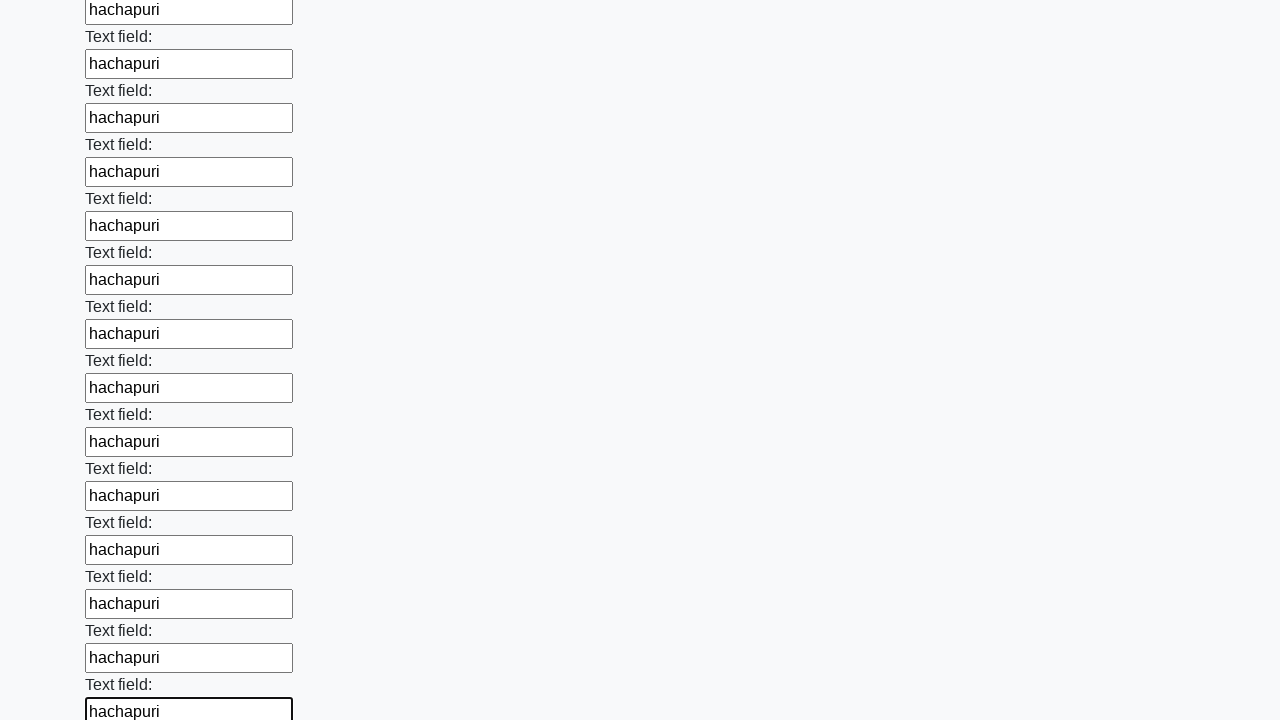

Filled input field with 'hachapuri' on input >> nth=68
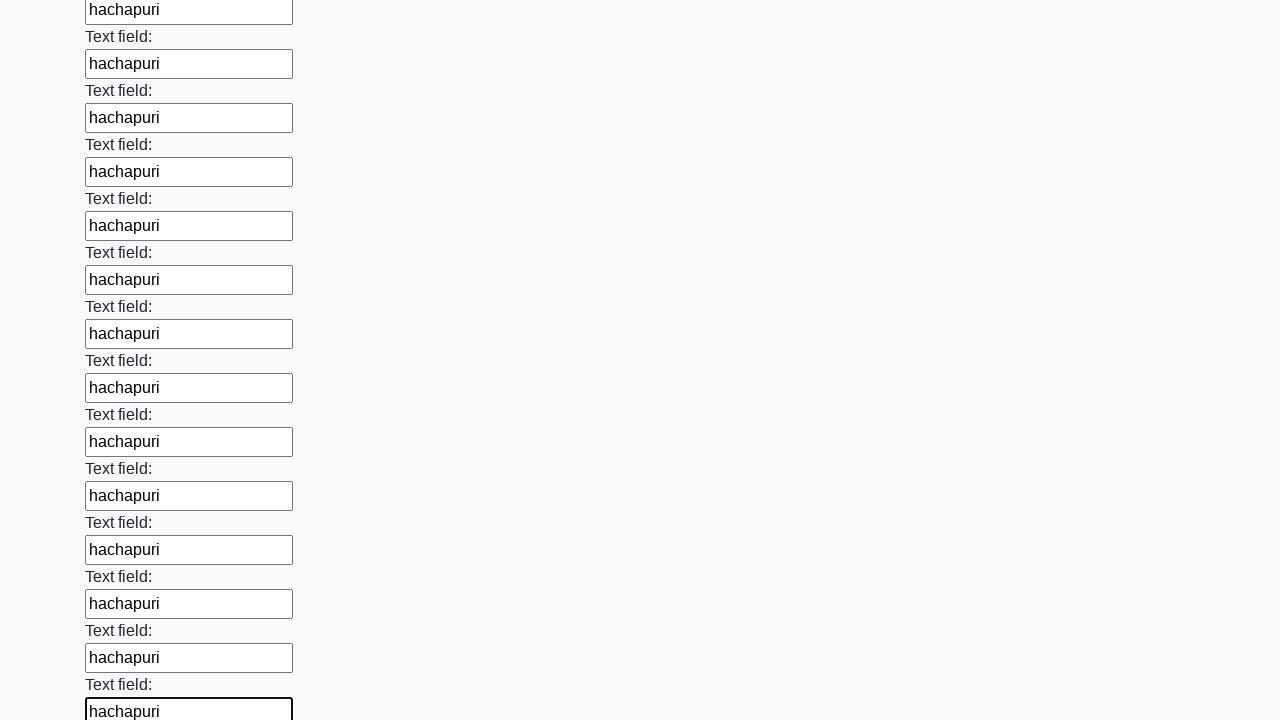

Filled input field with 'hachapuri' on input >> nth=69
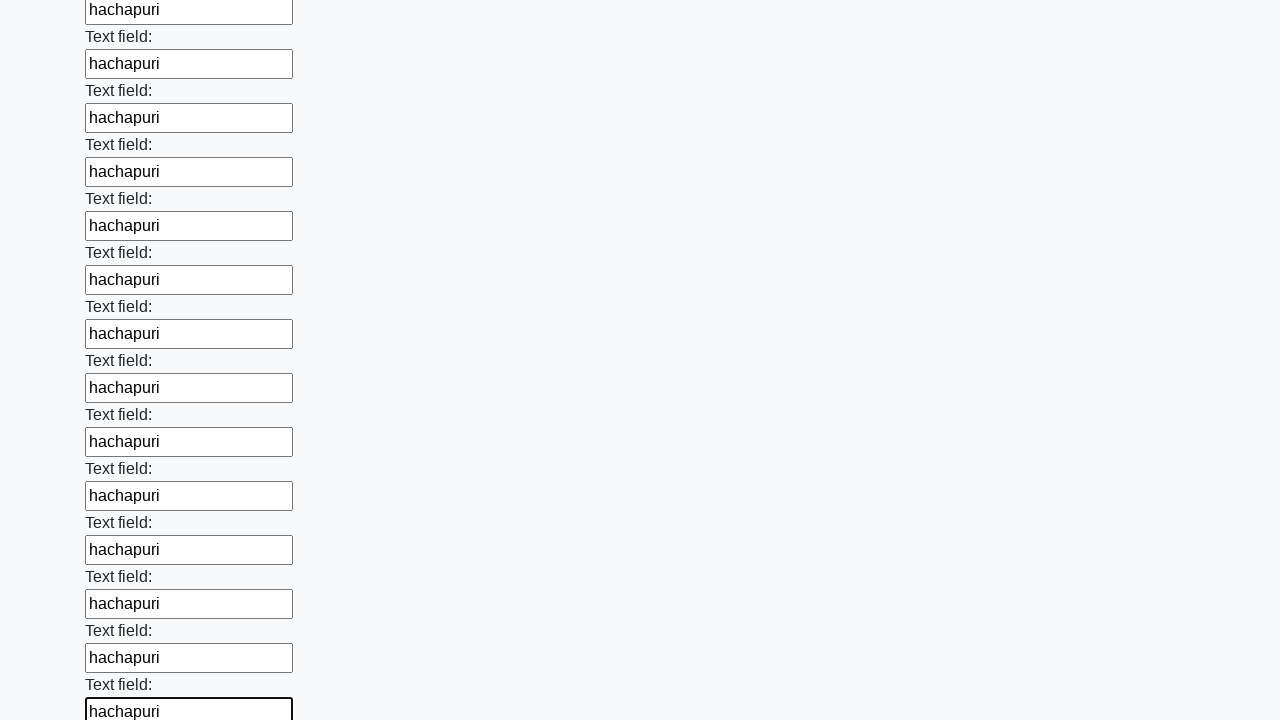

Filled input field with 'hachapuri' on input >> nth=70
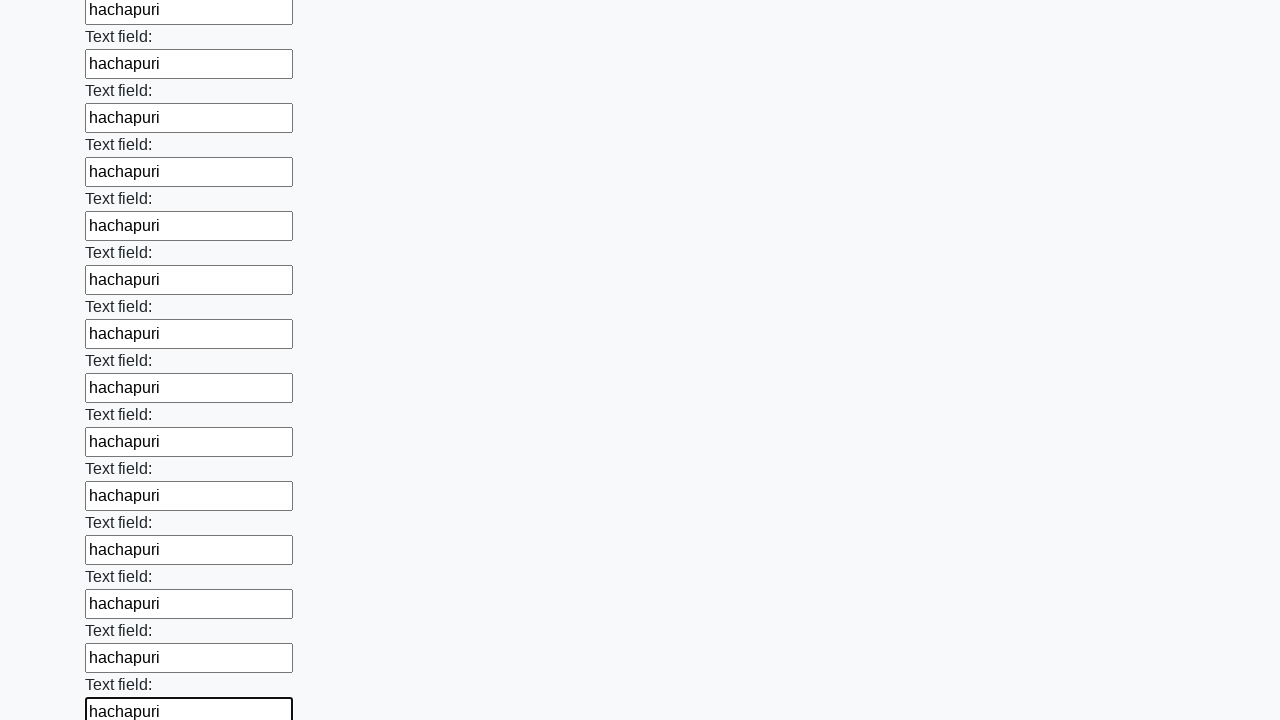

Filled input field with 'hachapuri' on input >> nth=71
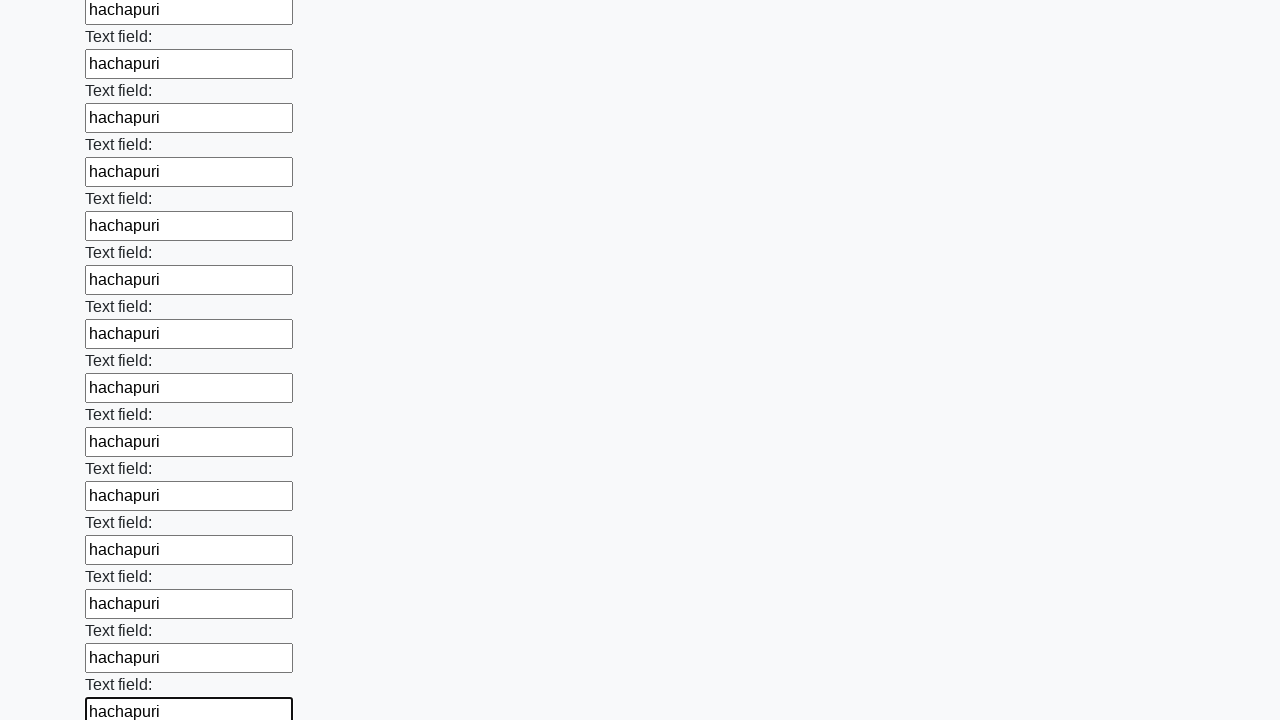

Filled input field with 'hachapuri' on input >> nth=72
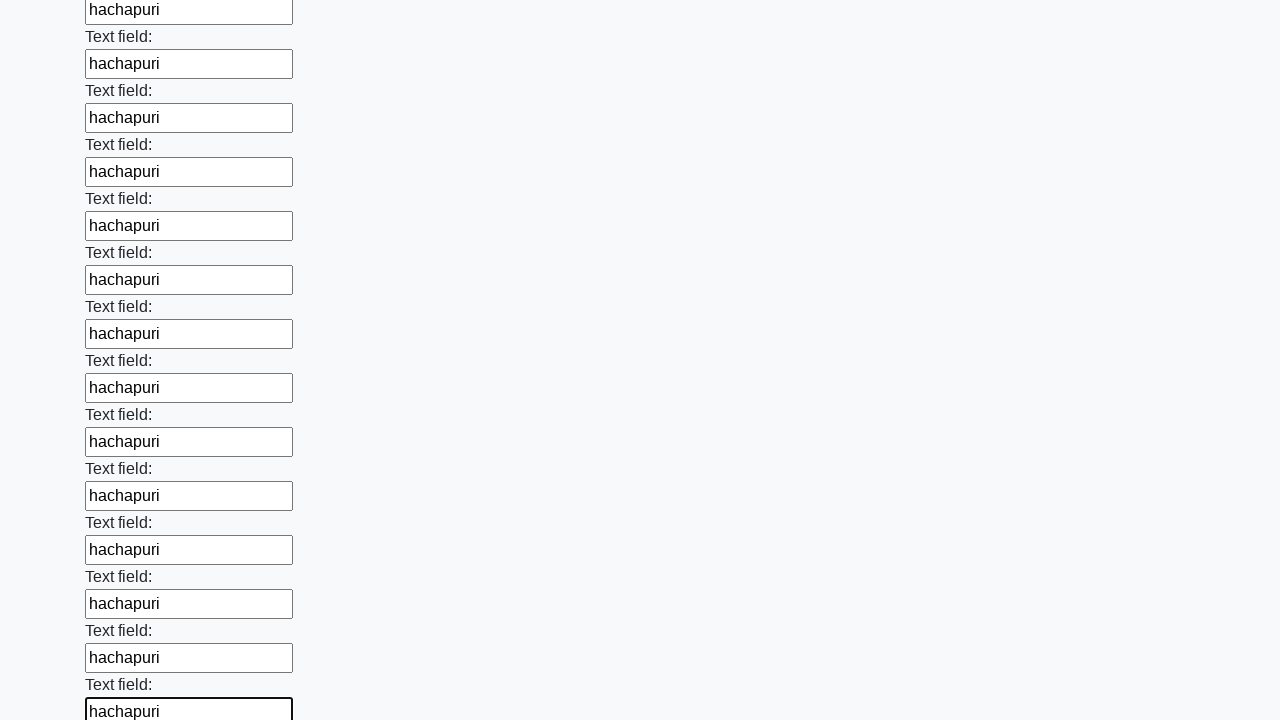

Filled input field with 'hachapuri' on input >> nth=73
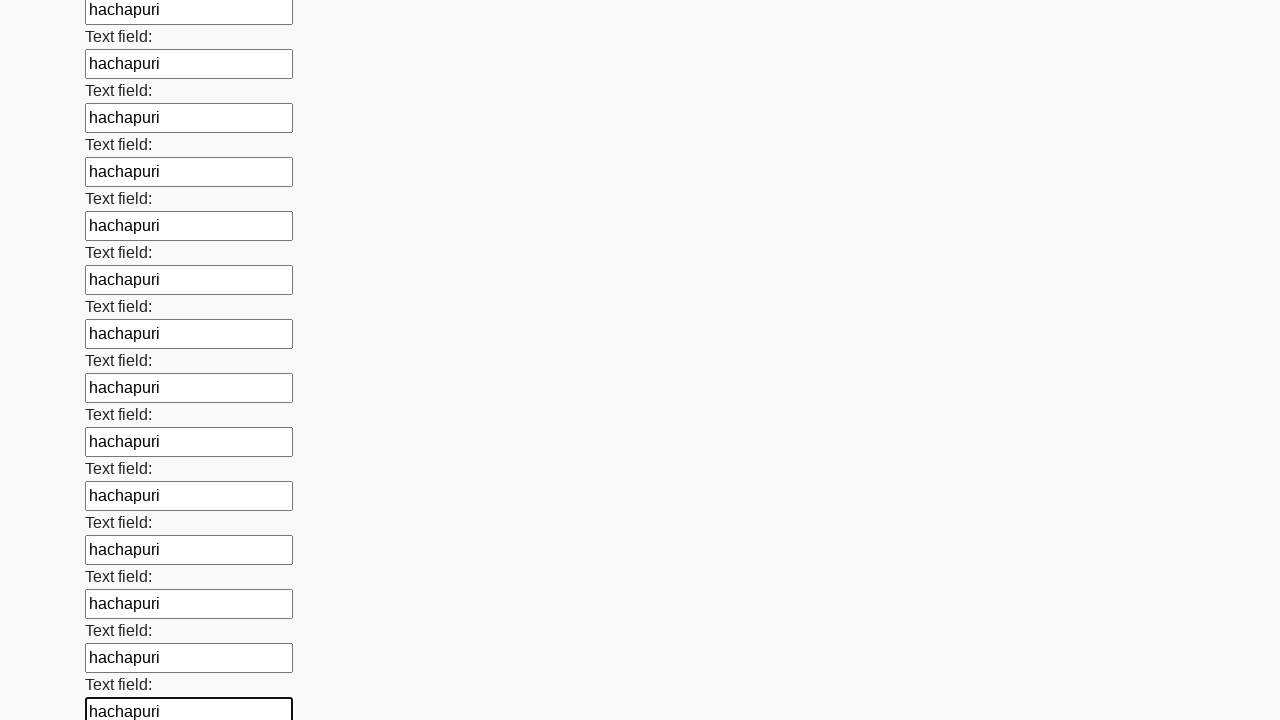

Filled input field with 'hachapuri' on input >> nth=74
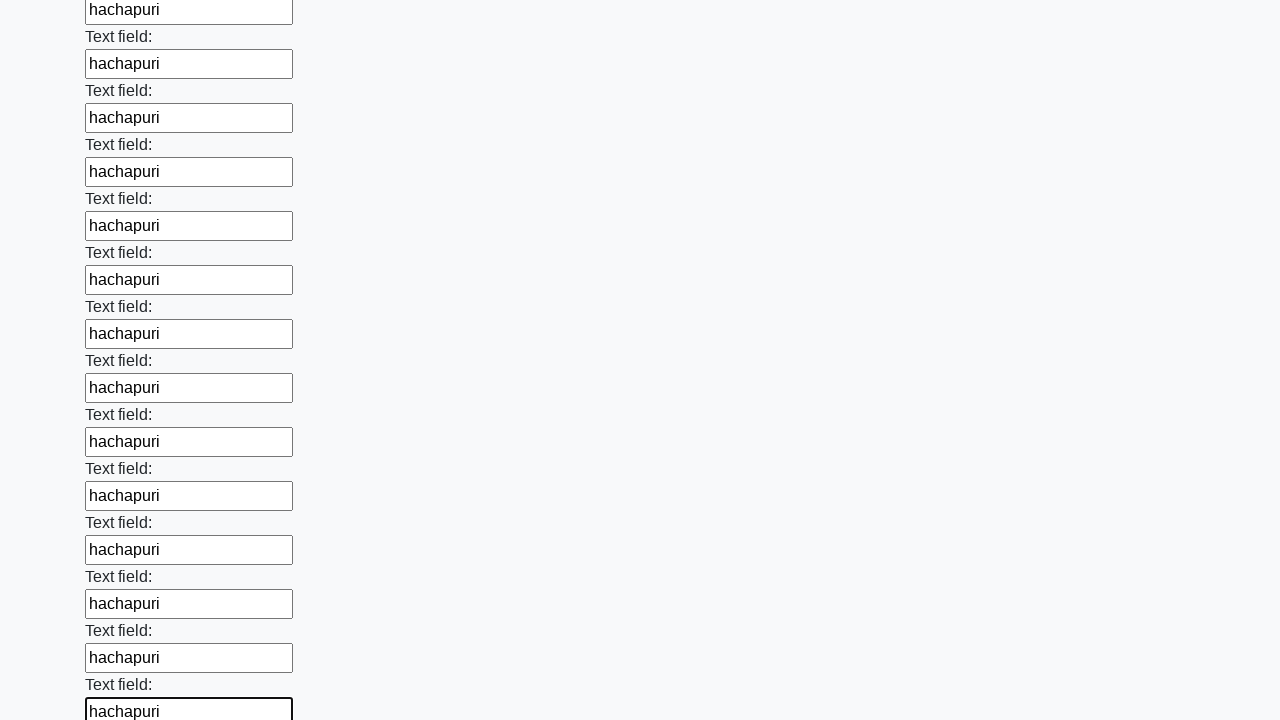

Filled input field with 'hachapuri' on input >> nth=75
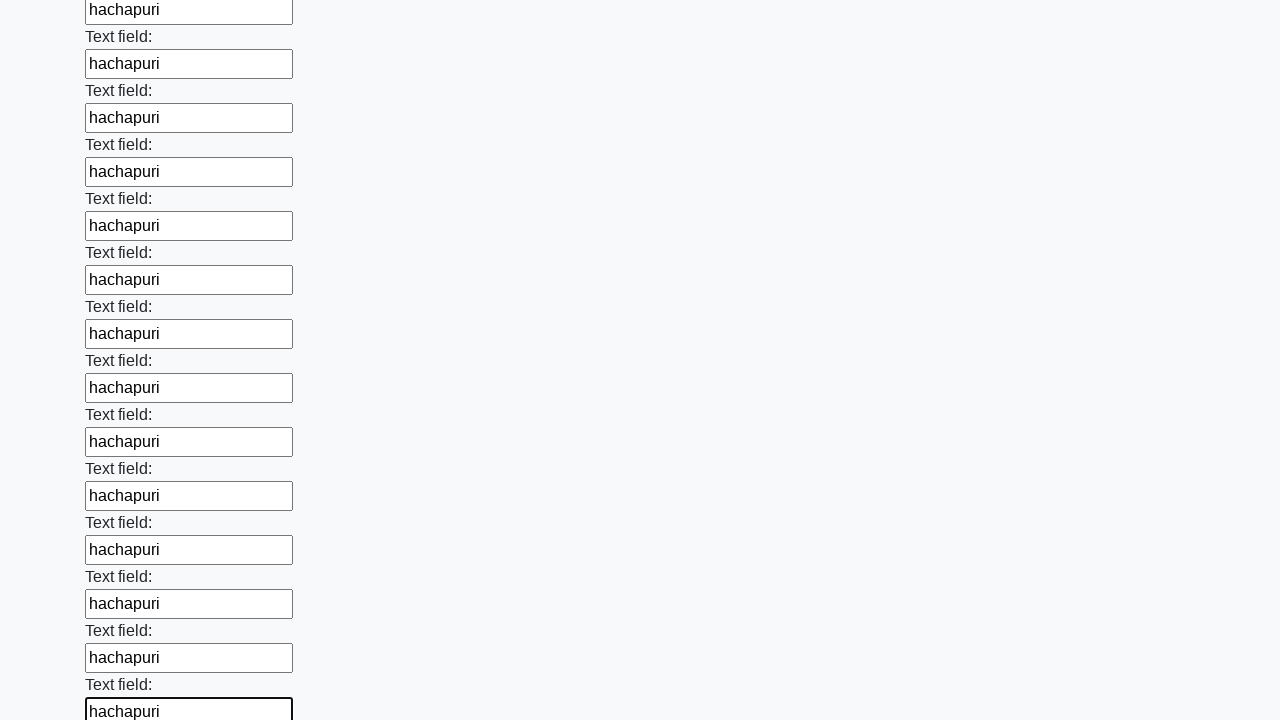

Filled input field with 'hachapuri' on input >> nth=76
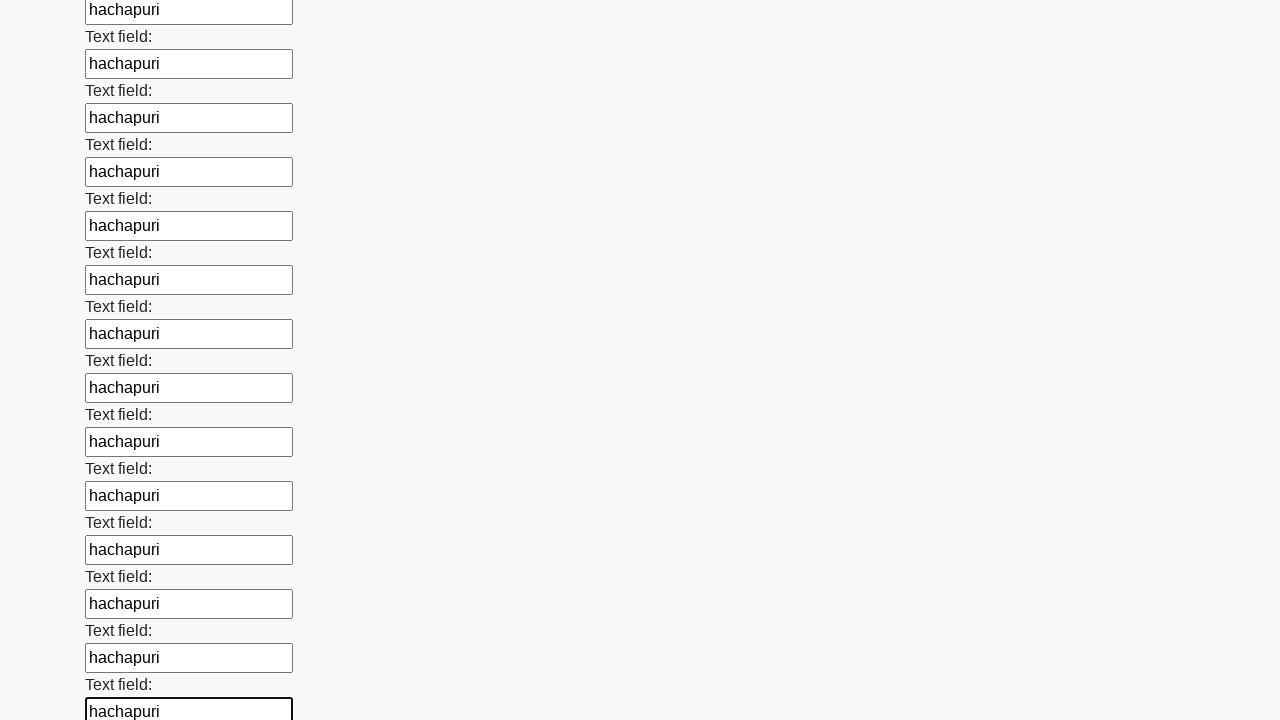

Filled input field with 'hachapuri' on input >> nth=77
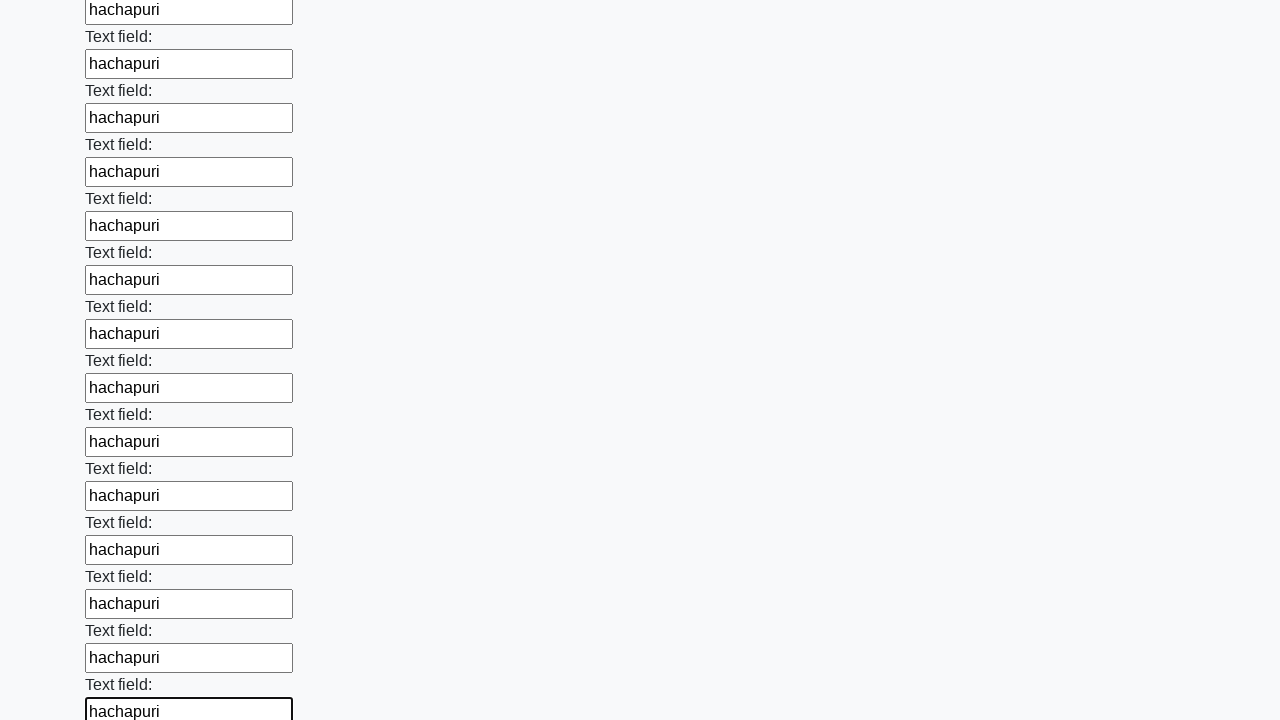

Filled input field with 'hachapuri' on input >> nth=78
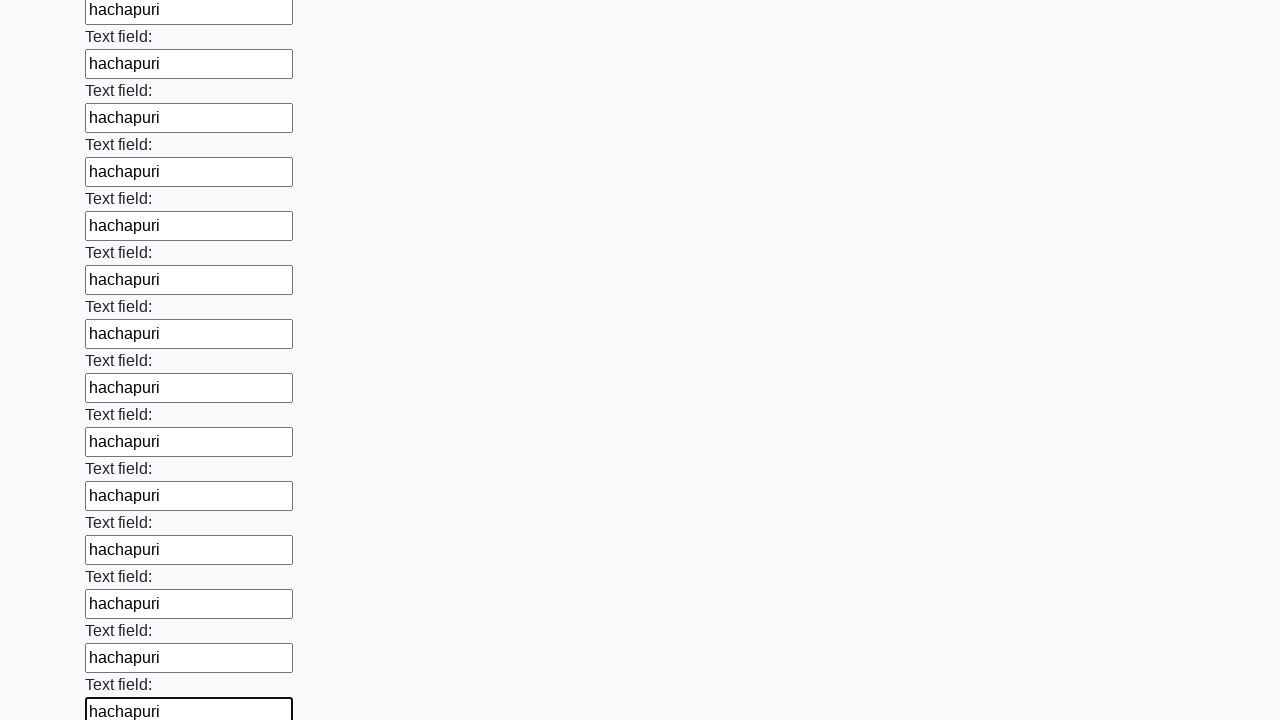

Filled input field with 'hachapuri' on input >> nth=79
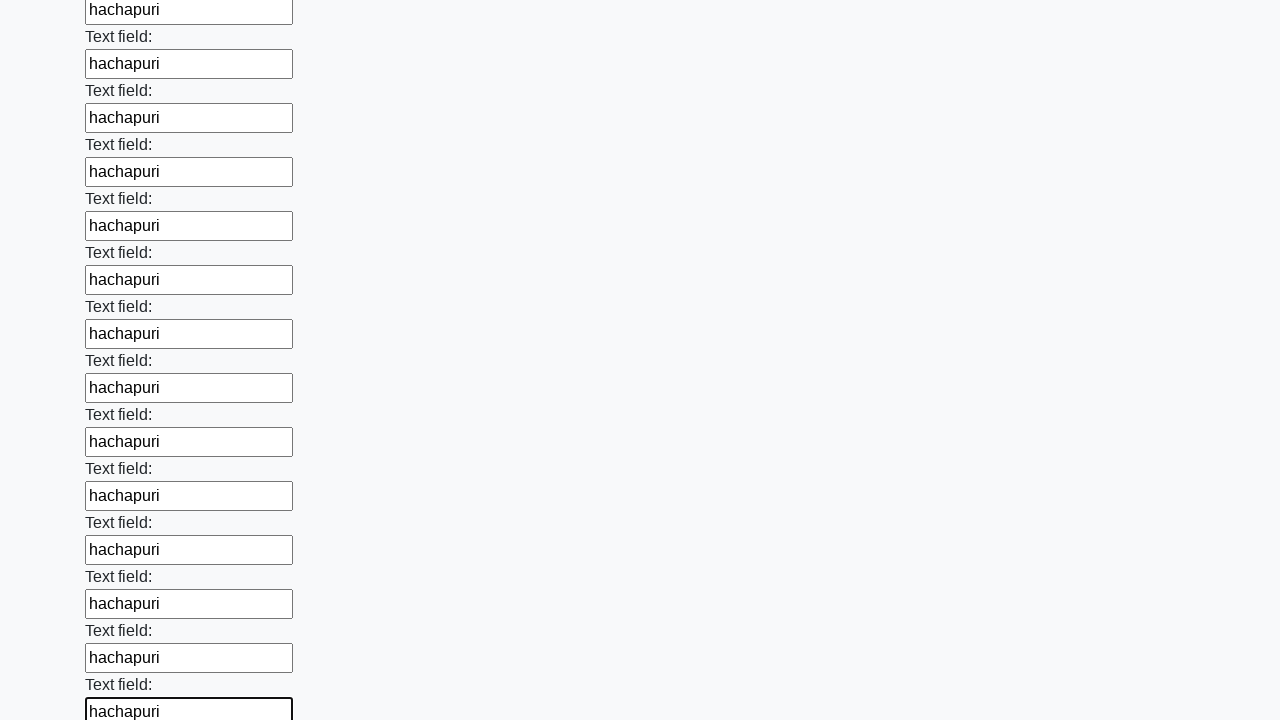

Filled input field with 'hachapuri' on input >> nth=80
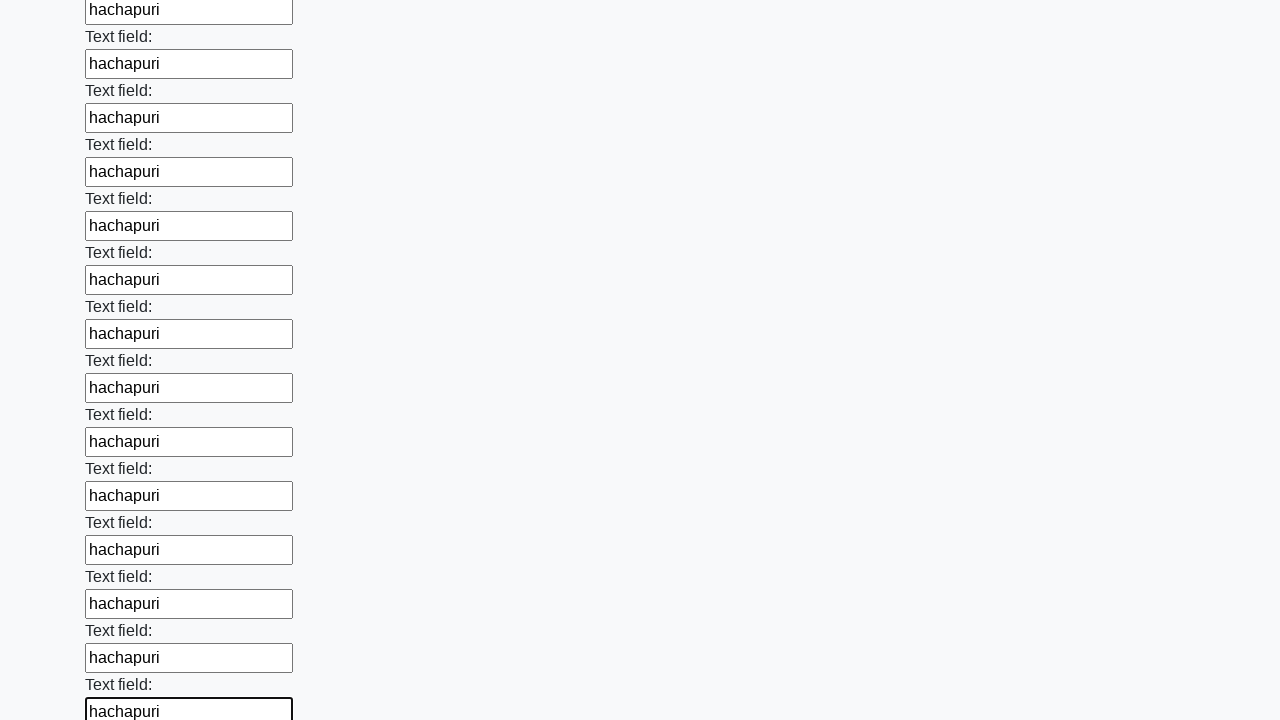

Filled input field with 'hachapuri' on input >> nth=81
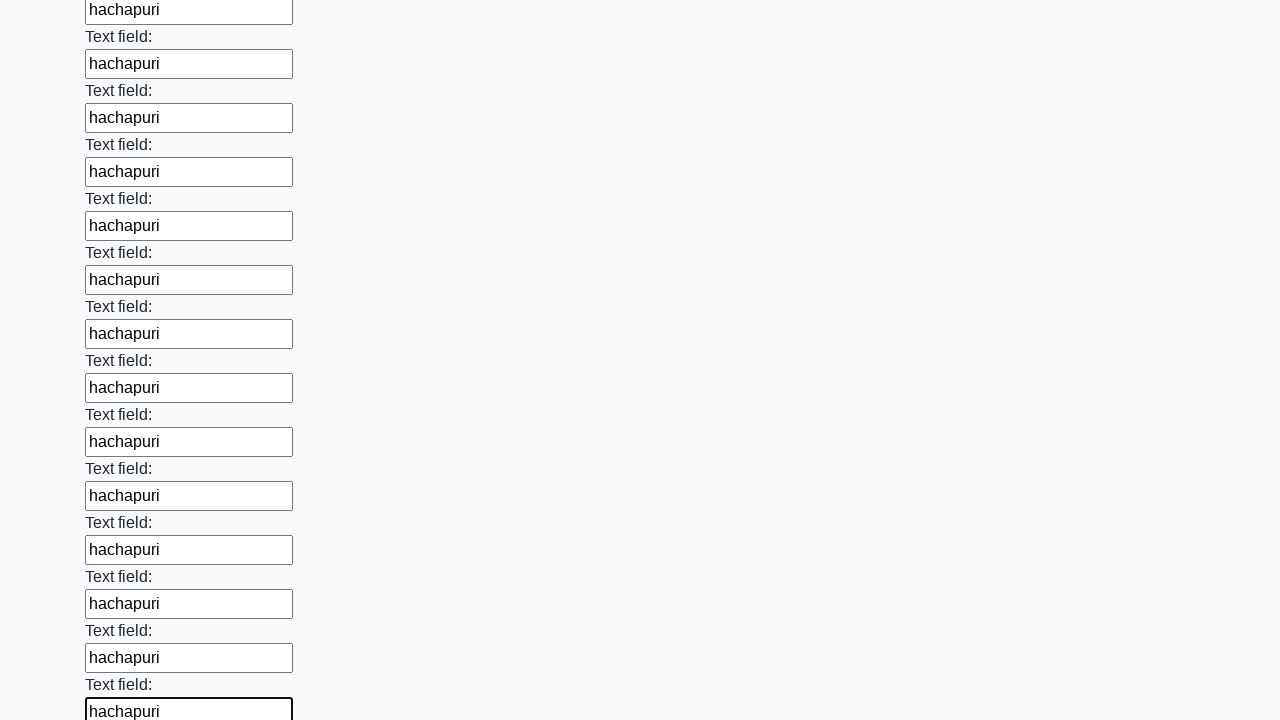

Filled input field with 'hachapuri' on input >> nth=82
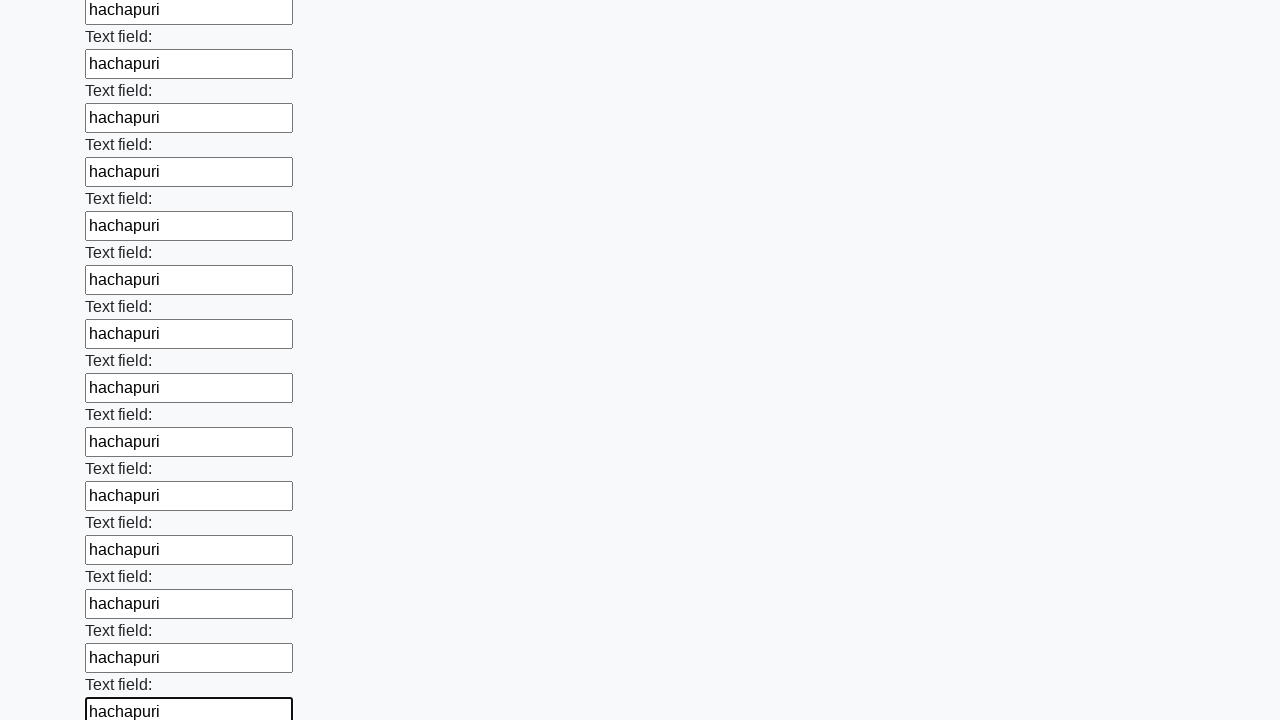

Filled input field with 'hachapuri' on input >> nth=83
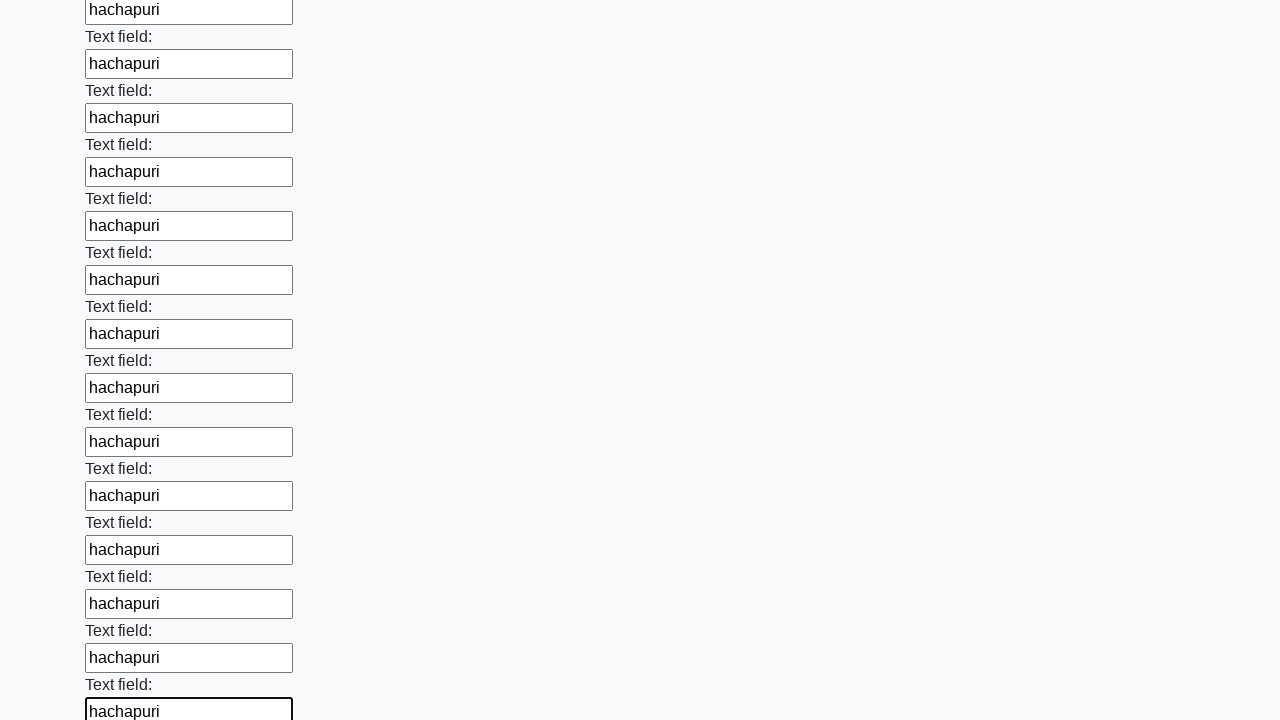

Filled input field with 'hachapuri' on input >> nth=84
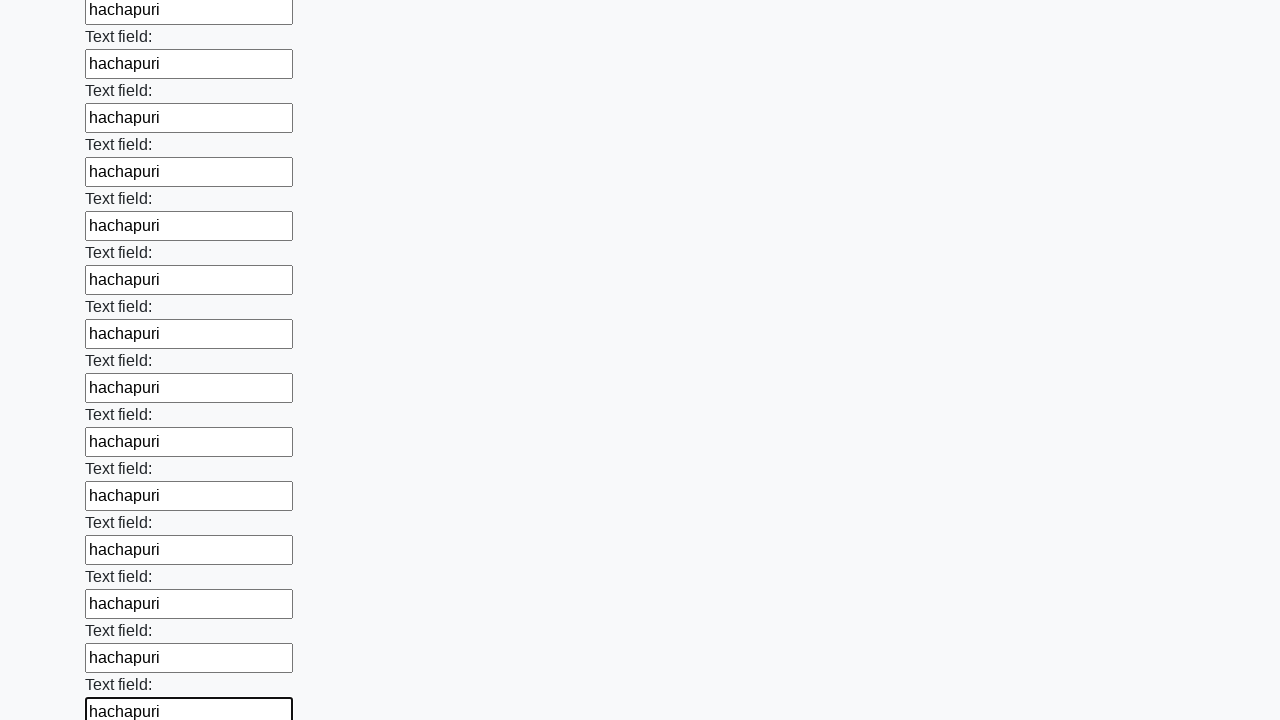

Filled input field with 'hachapuri' on input >> nth=85
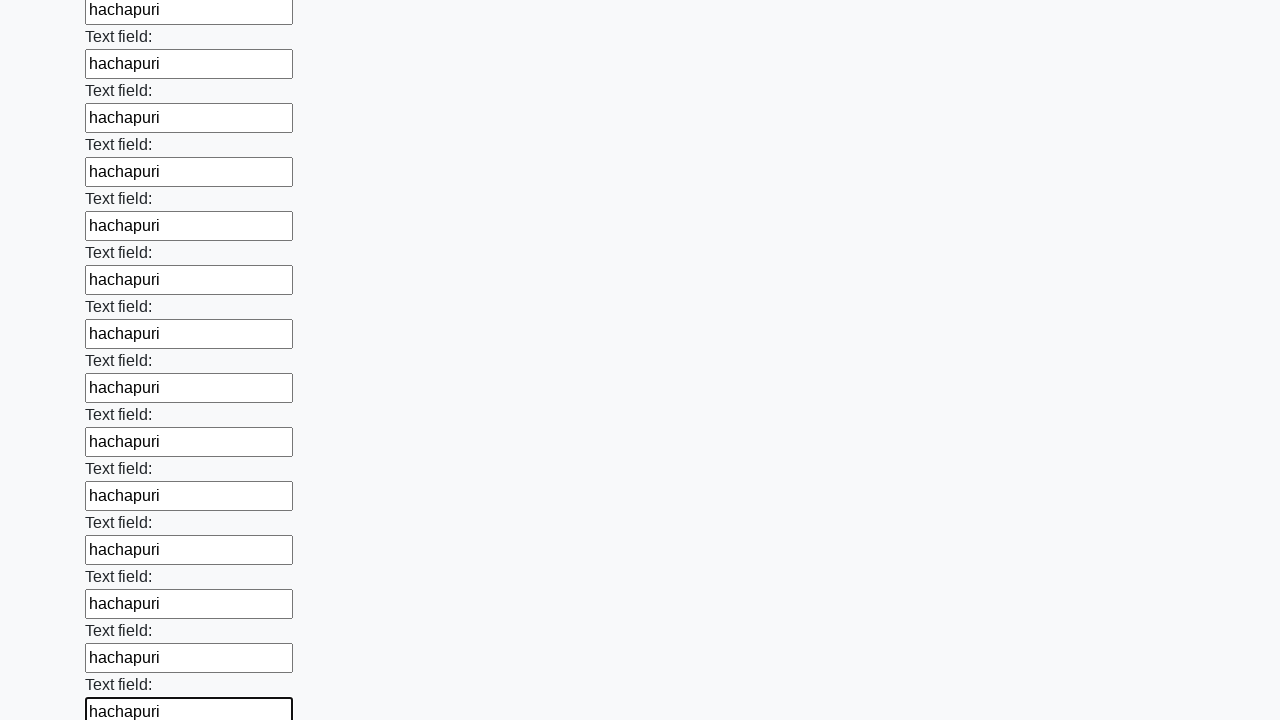

Filled input field with 'hachapuri' on input >> nth=86
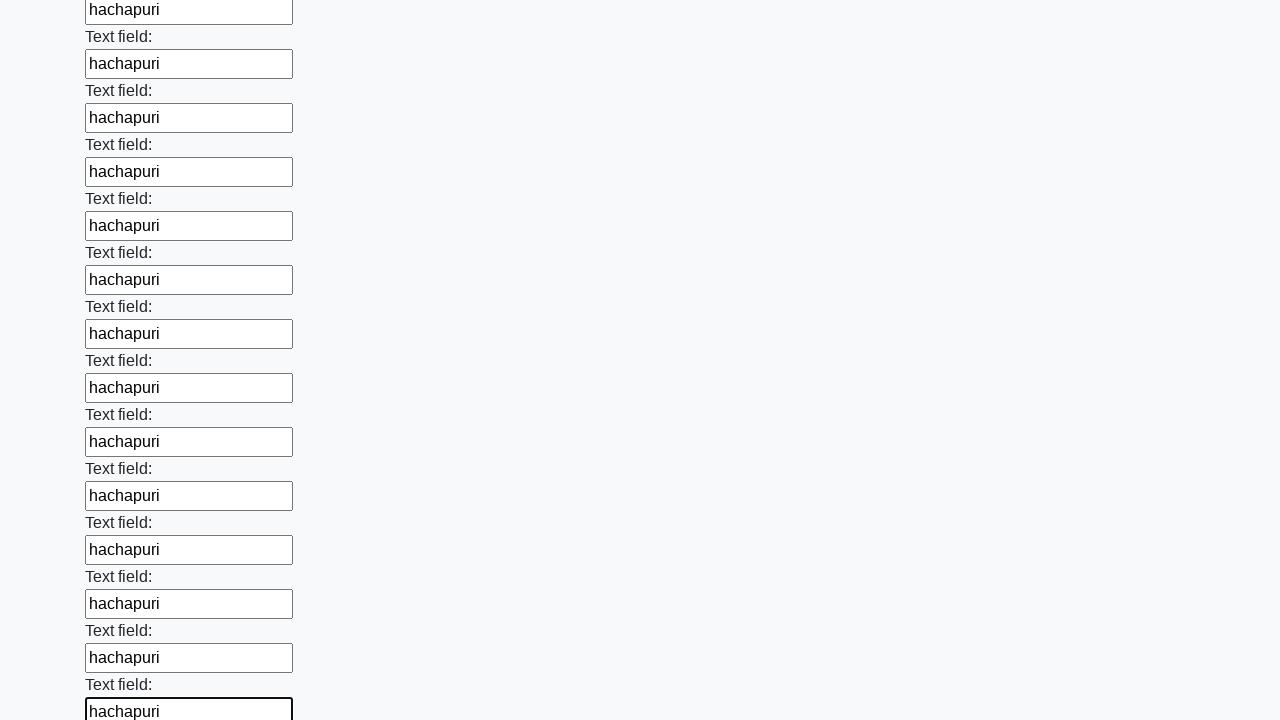

Filled input field with 'hachapuri' on input >> nth=87
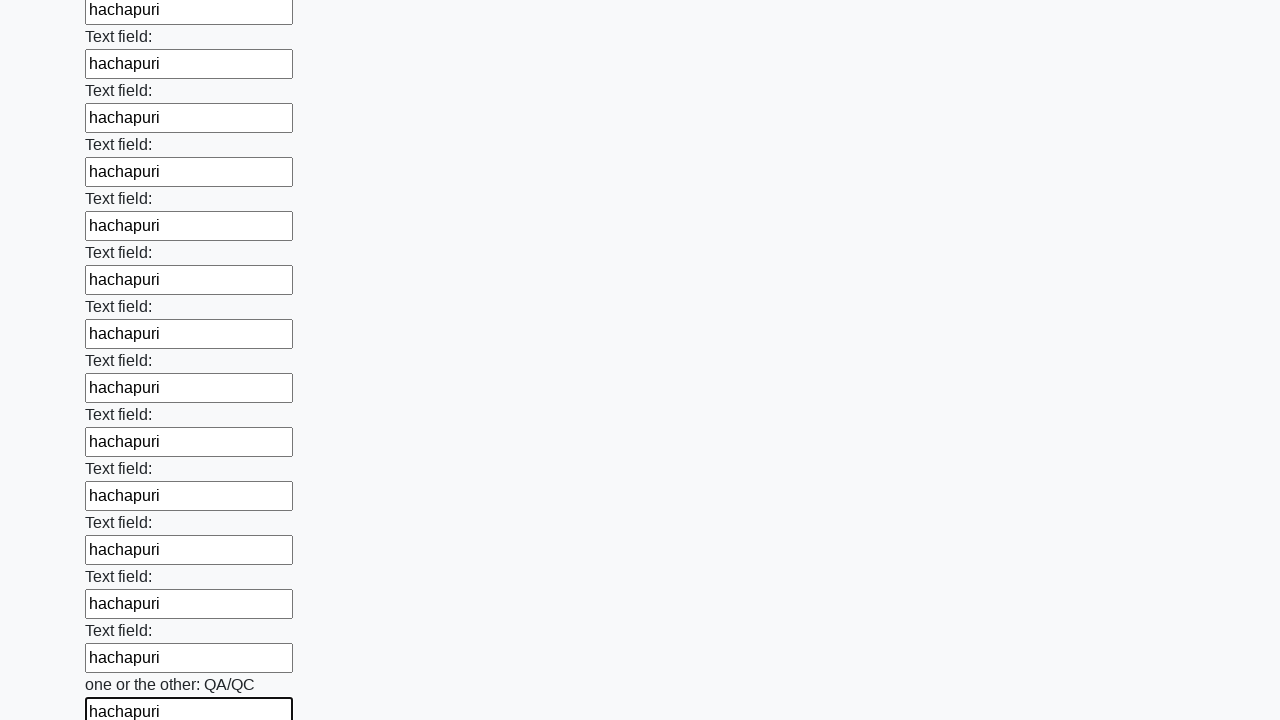

Filled input field with 'hachapuri' on input >> nth=88
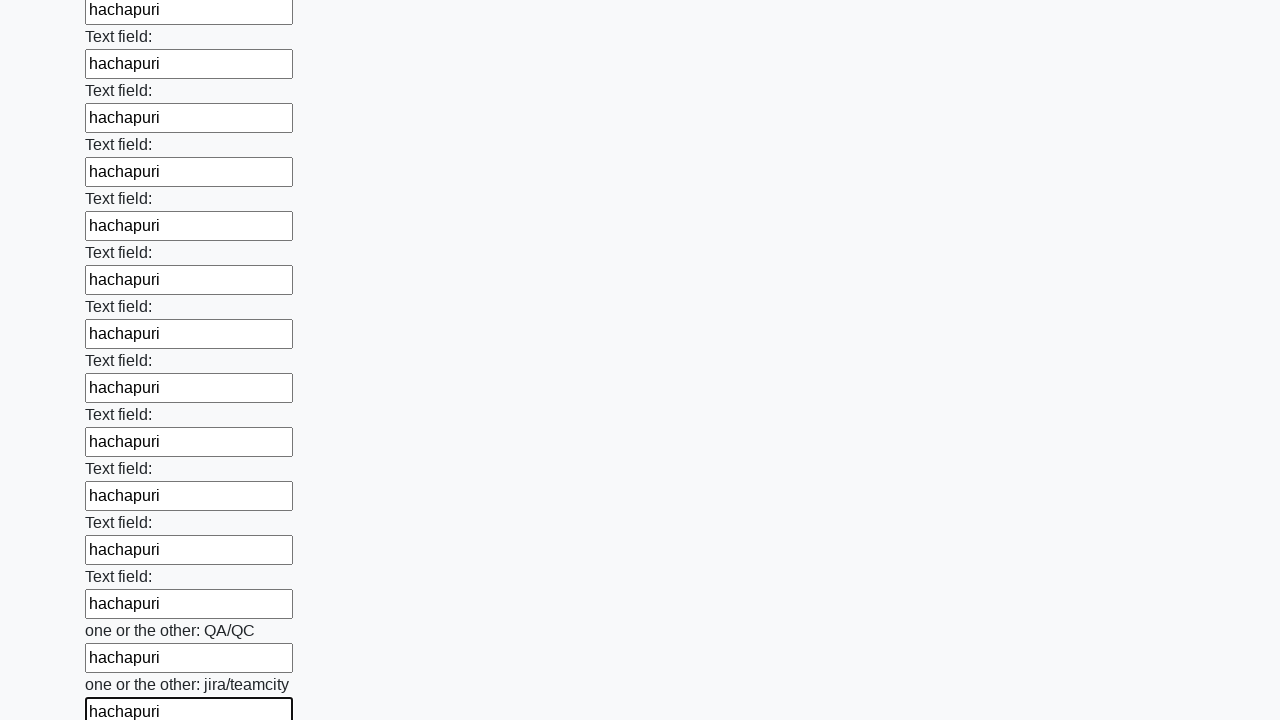

Filled input field with 'hachapuri' on input >> nth=89
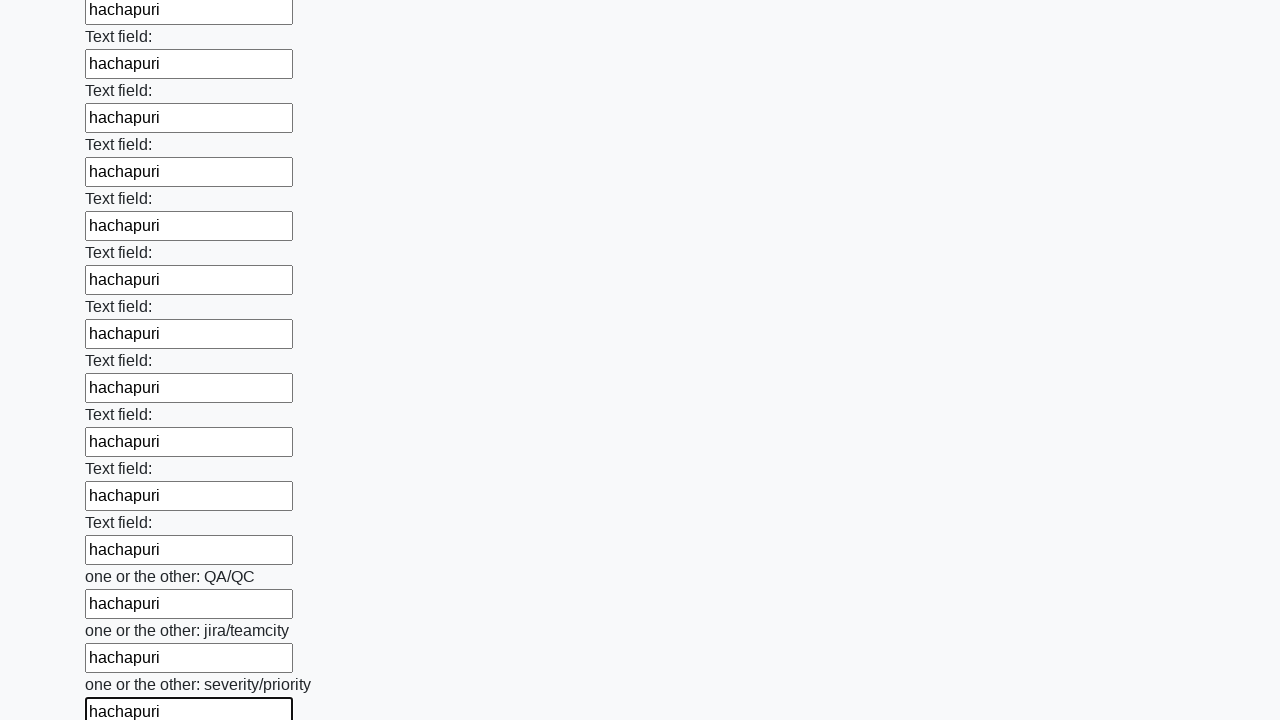

Filled input field with 'hachapuri' on input >> nth=90
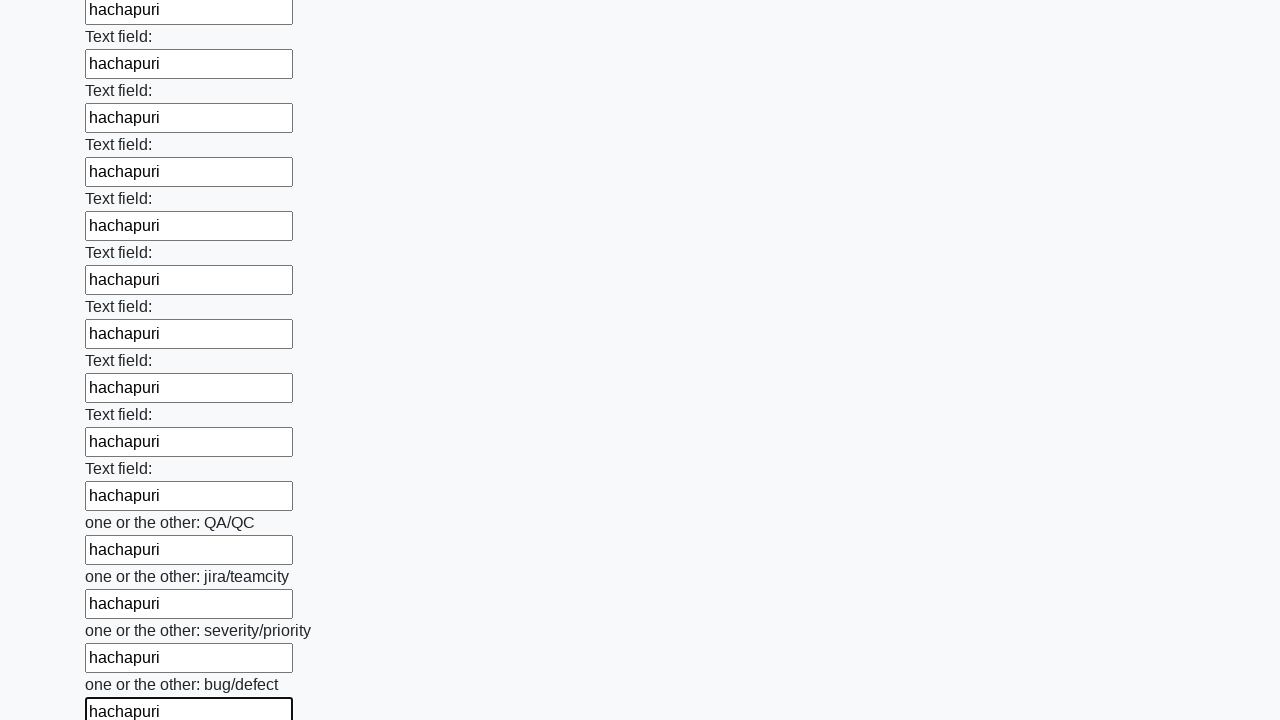

Filled input field with 'hachapuri' on input >> nth=91
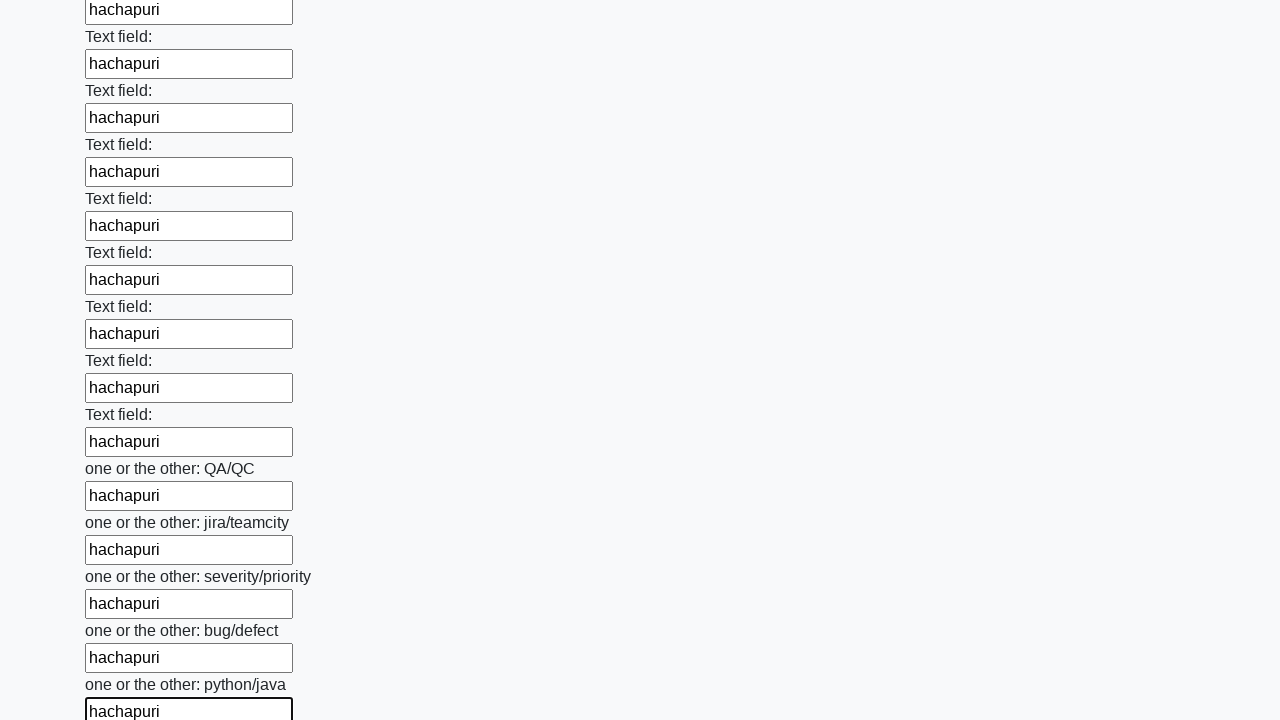

Filled input field with 'hachapuri' on input >> nth=92
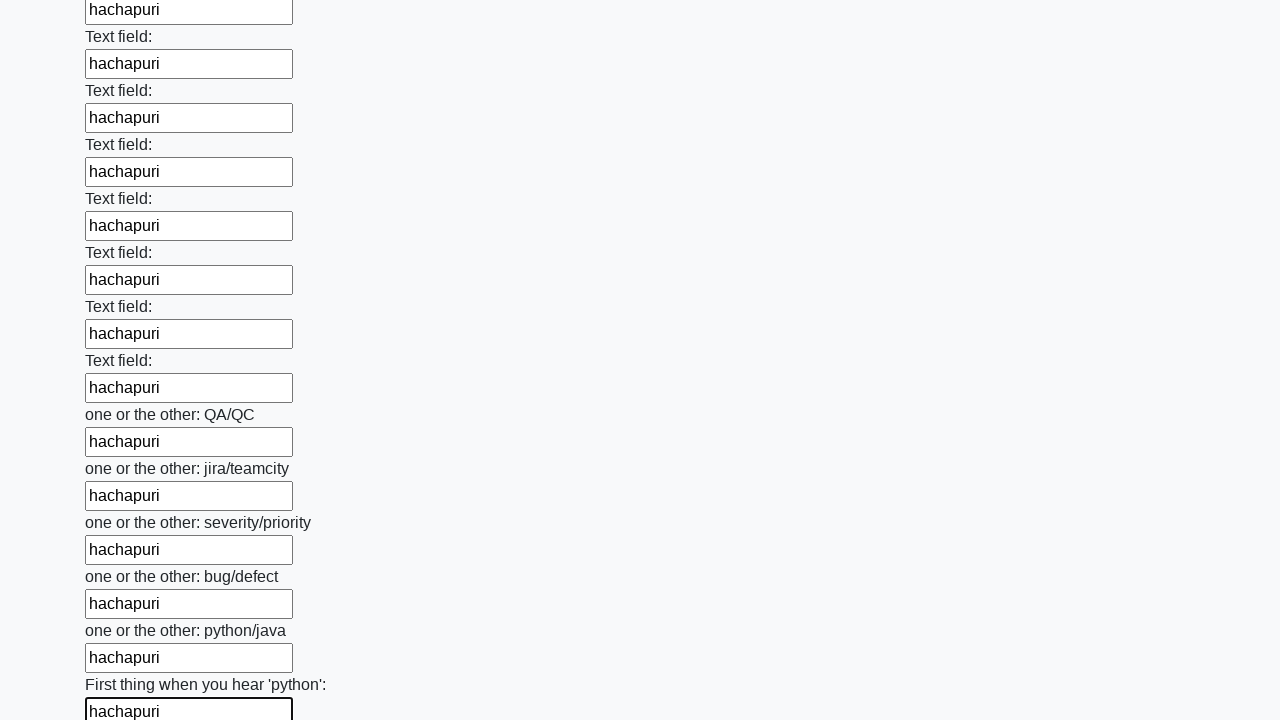

Filled input field with 'hachapuri' on input >> nth=93
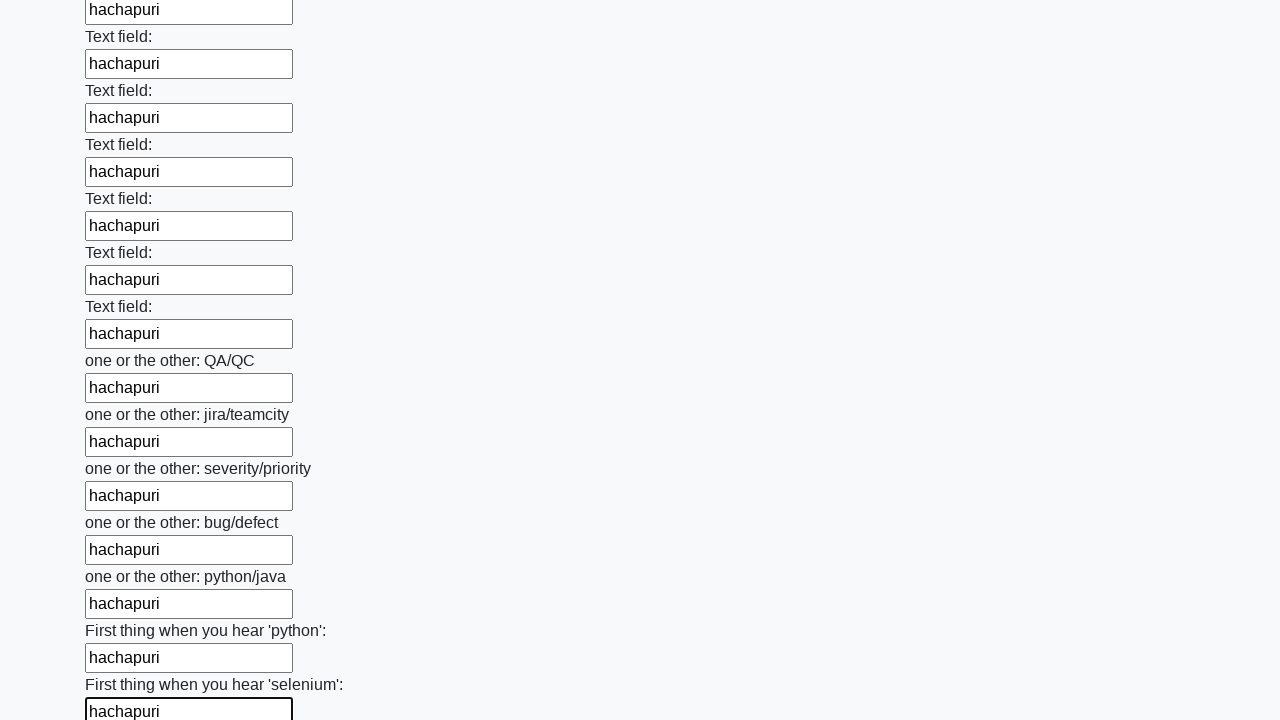

Filled input field with 'hachapuri' on input >> nth=94
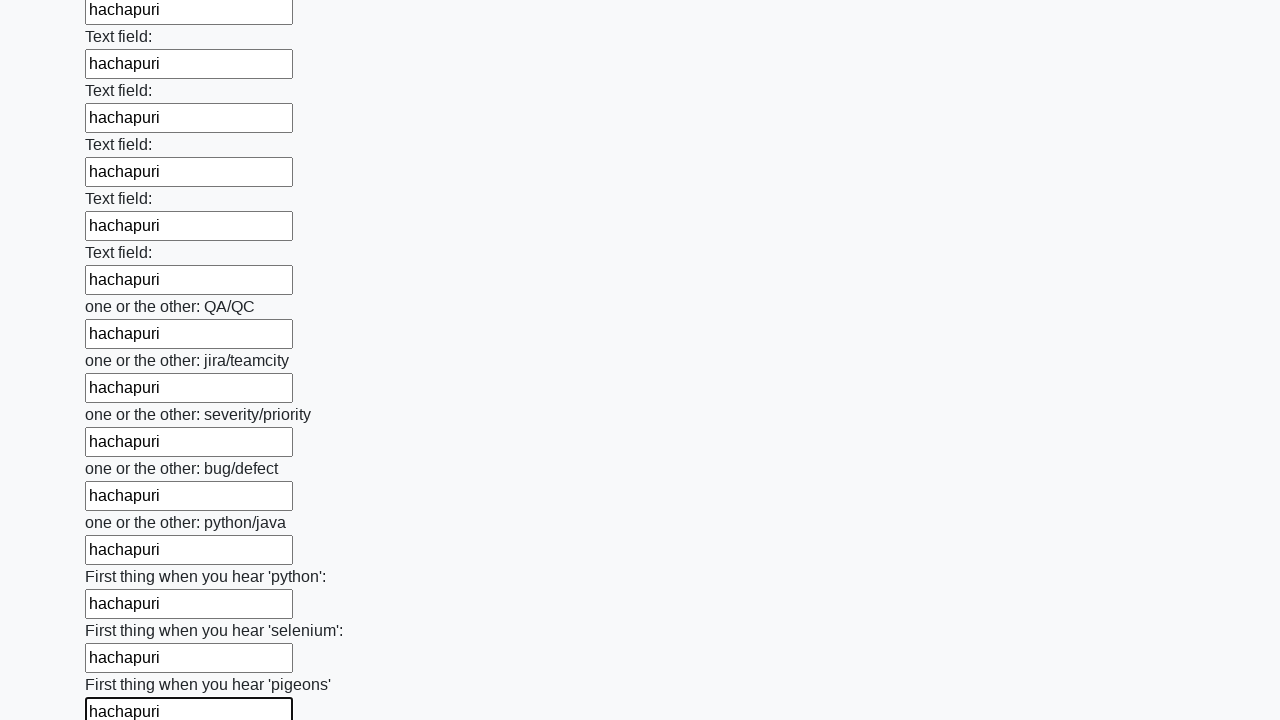

Filled input field with 'hachapuri' on input >> nth=95
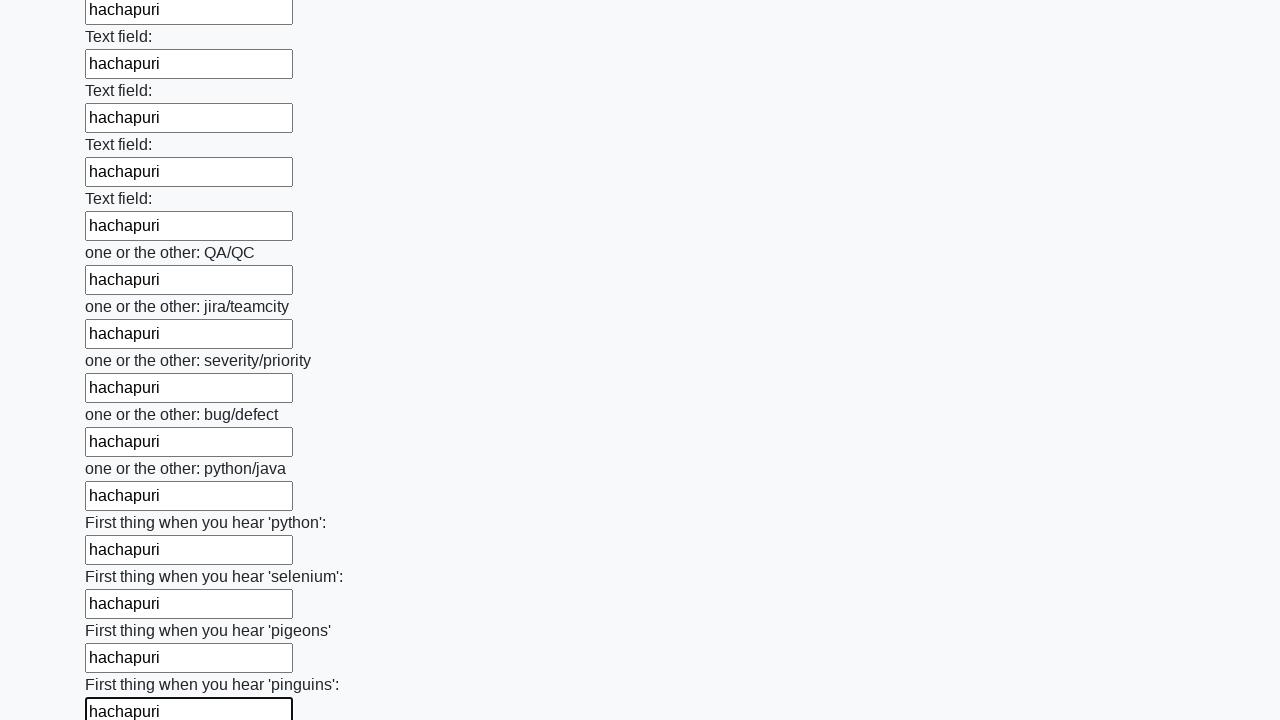

Filled input field with 'hachapuri' on input >> nth=96
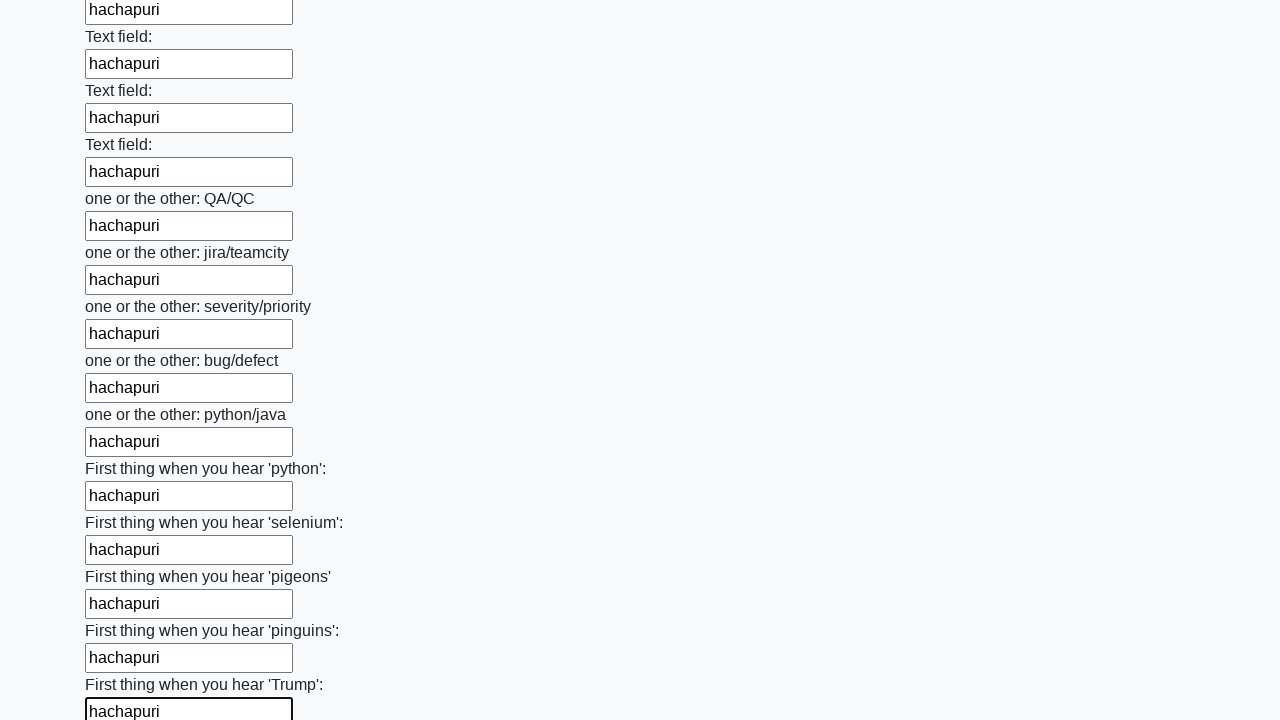

Filled input field with 'hachapuri' on input >> nth=97
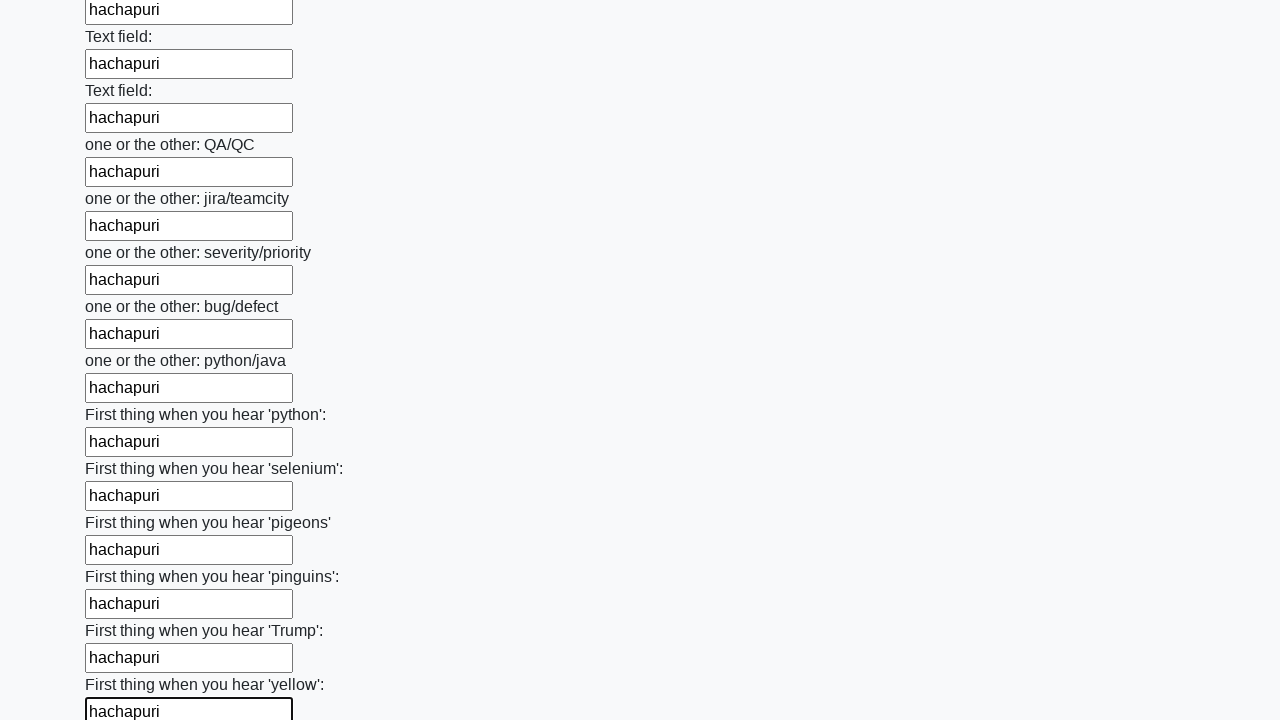

Filled input field with 'hachapuri' on input >> nth=98
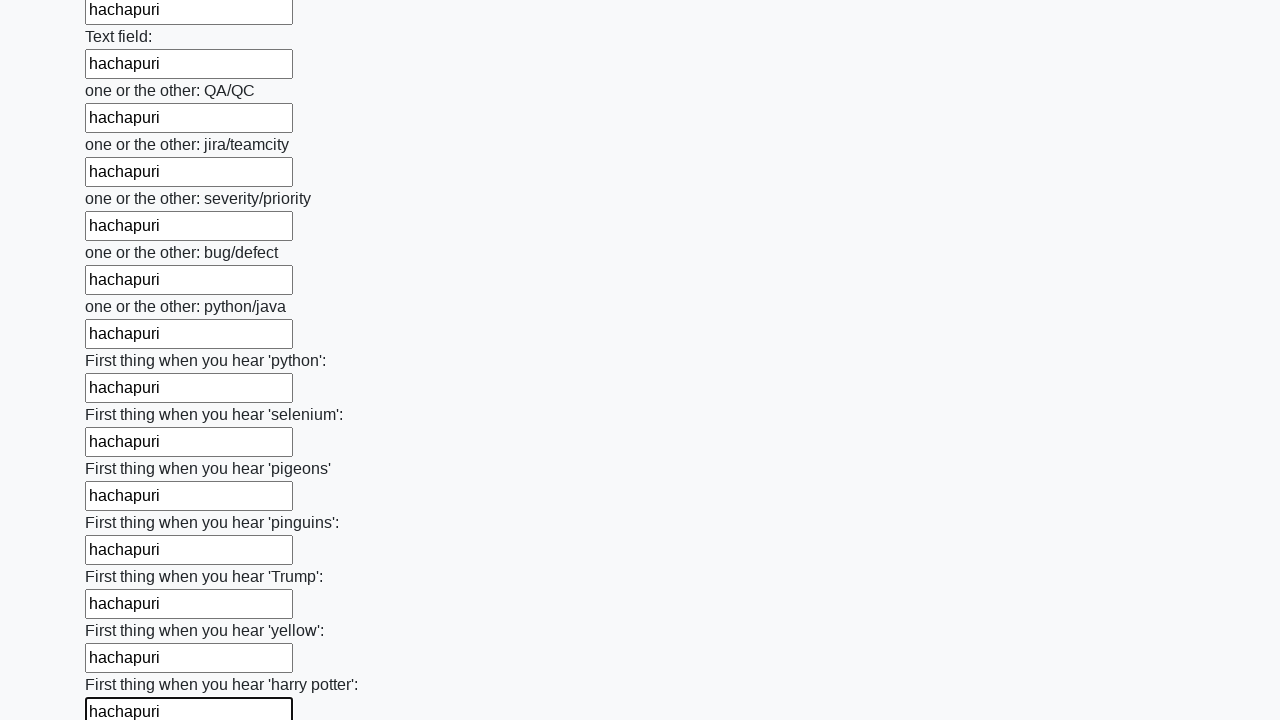

Filled input field with 'hachapuri' on input >> nth=99
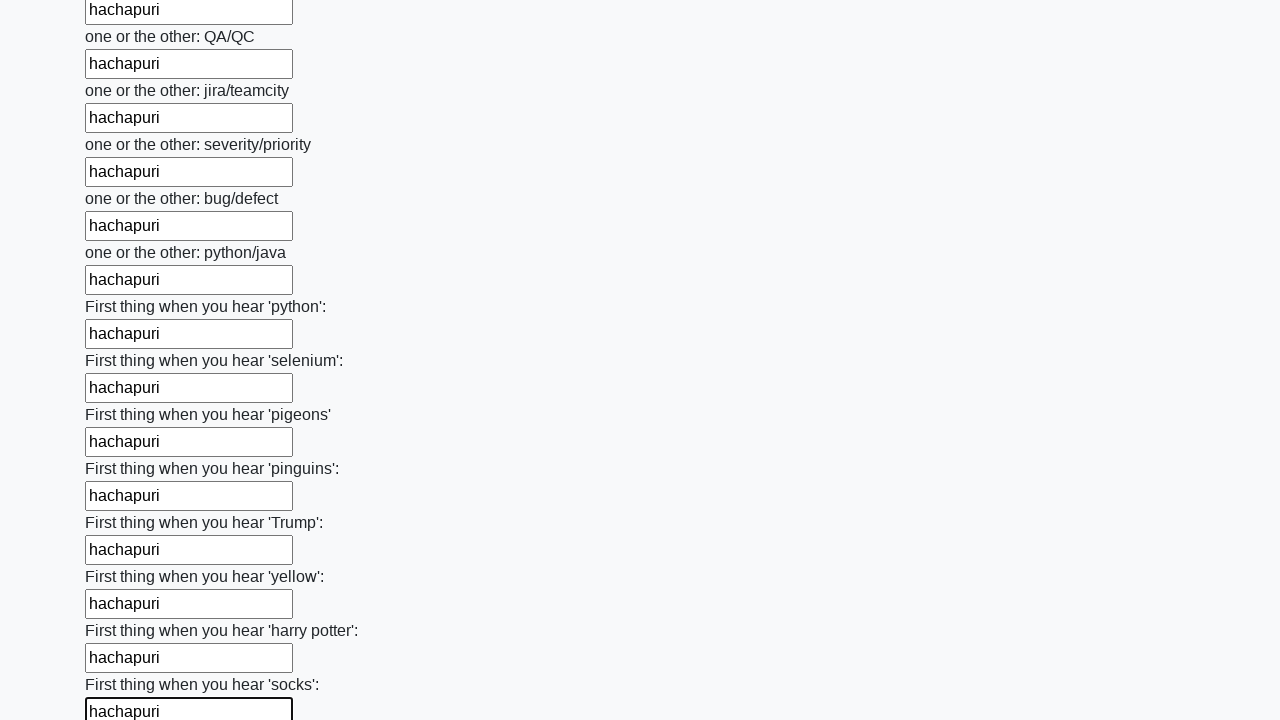

Clicked the submit button to submit the form at (123, 611) on button.btn
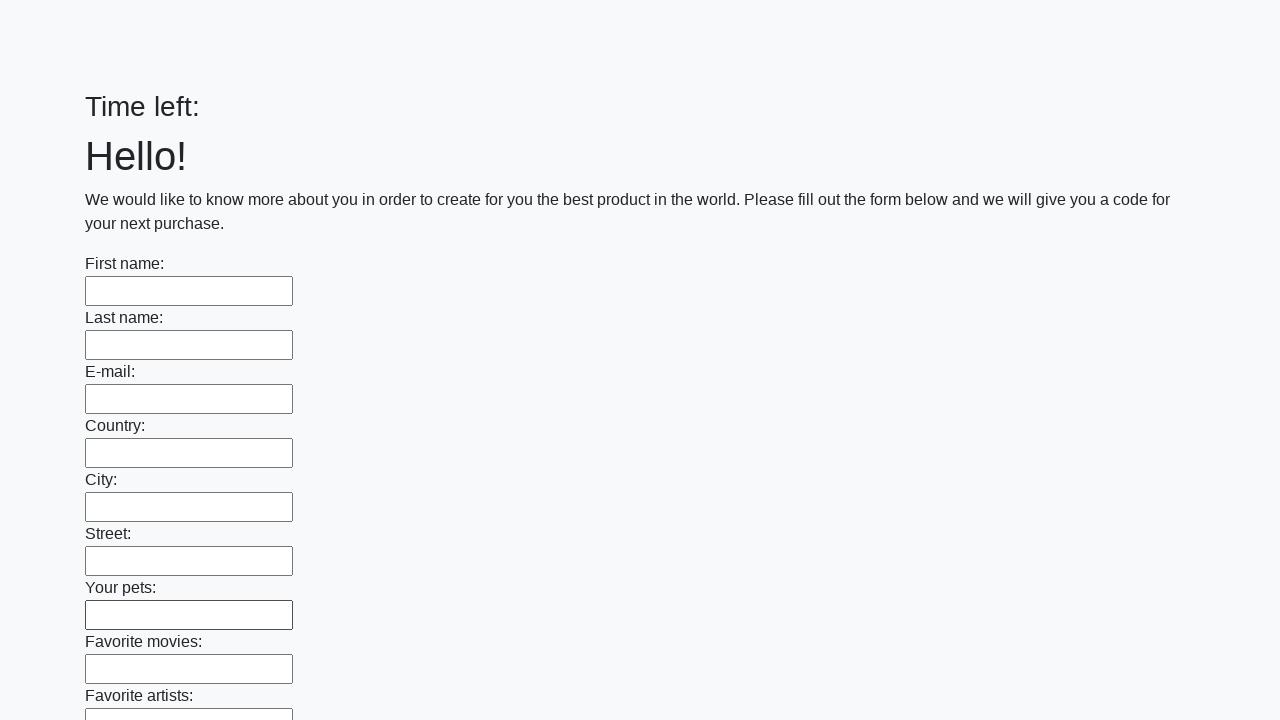

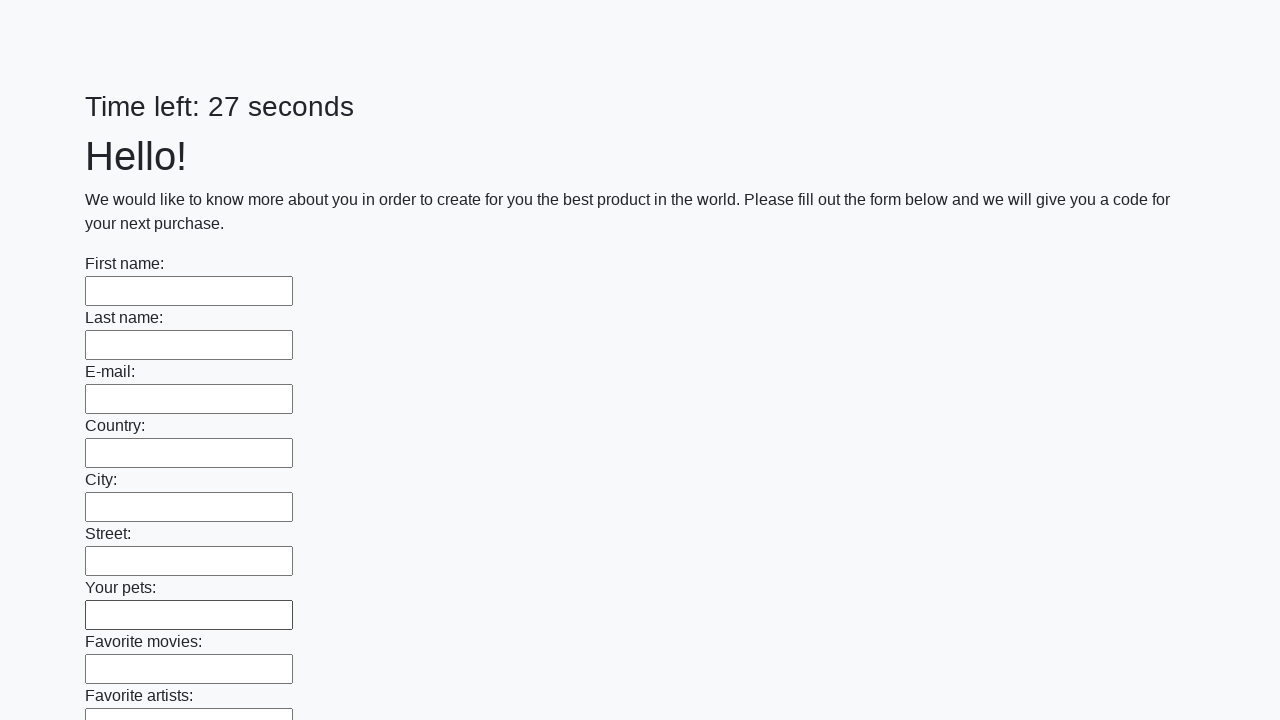